Tests the first date picker by navigating through months/years until reaching July 2022, then selecting day 21 from the calendar.

Starting URL: https://testautomationpractice.blogspot.com/

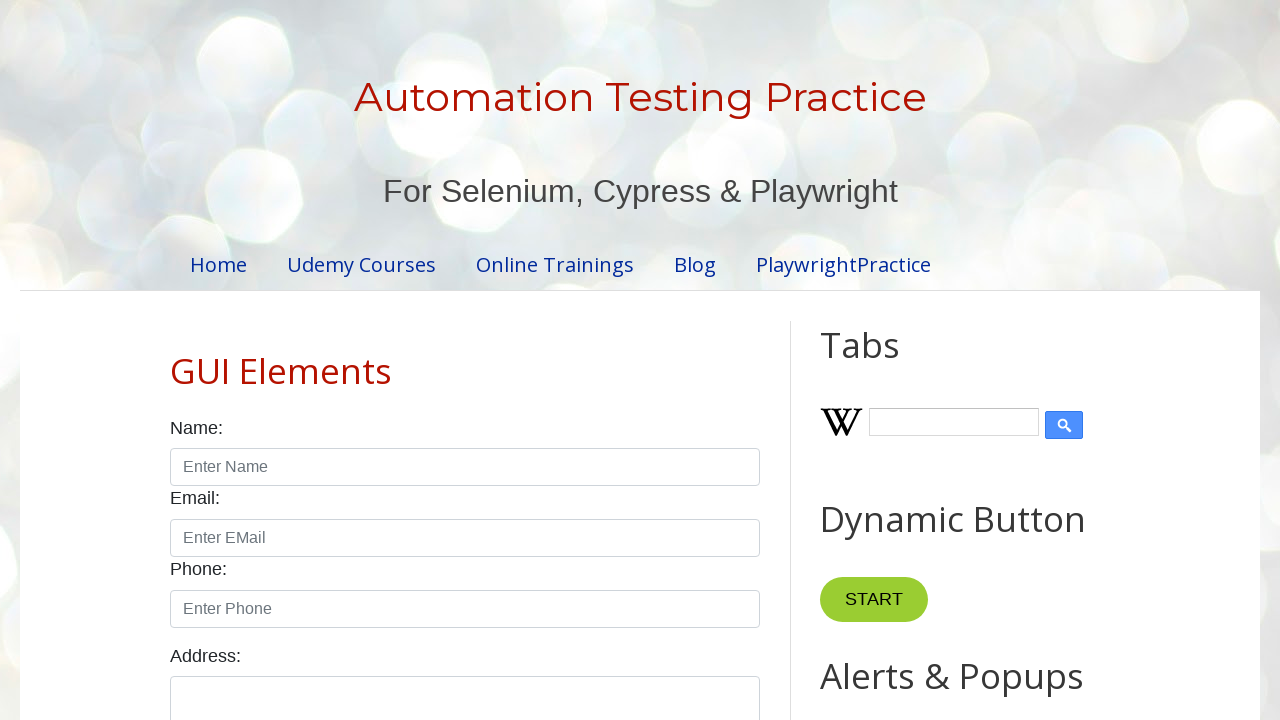

Clicked datepicker to open calendar at (515, 360) on #datepicker
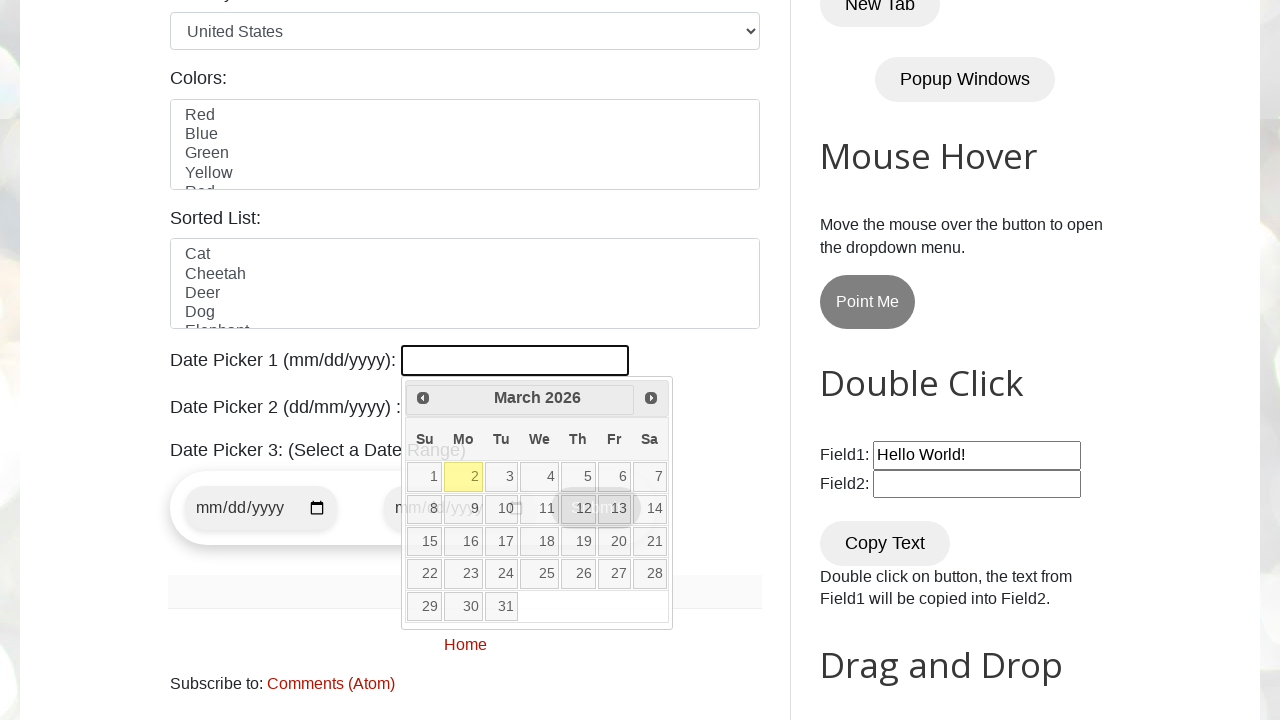

Retrieved current year from datepicker
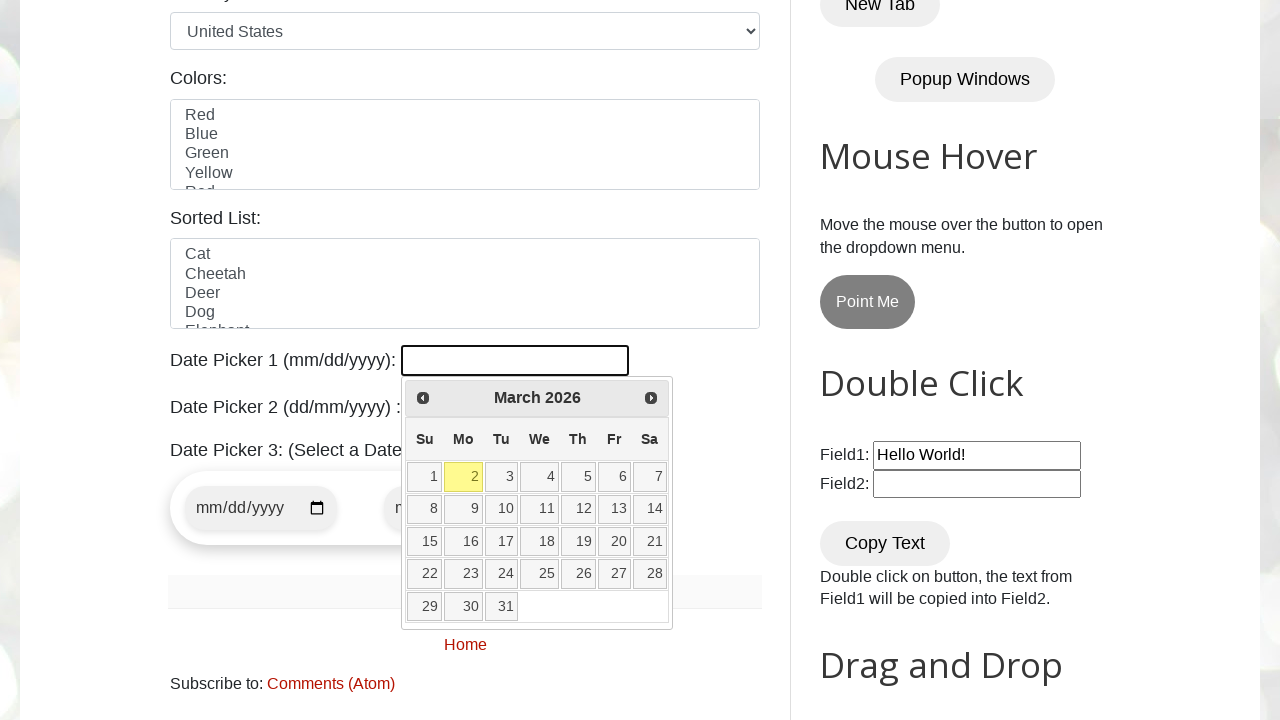

Retrieved current month from datepicker
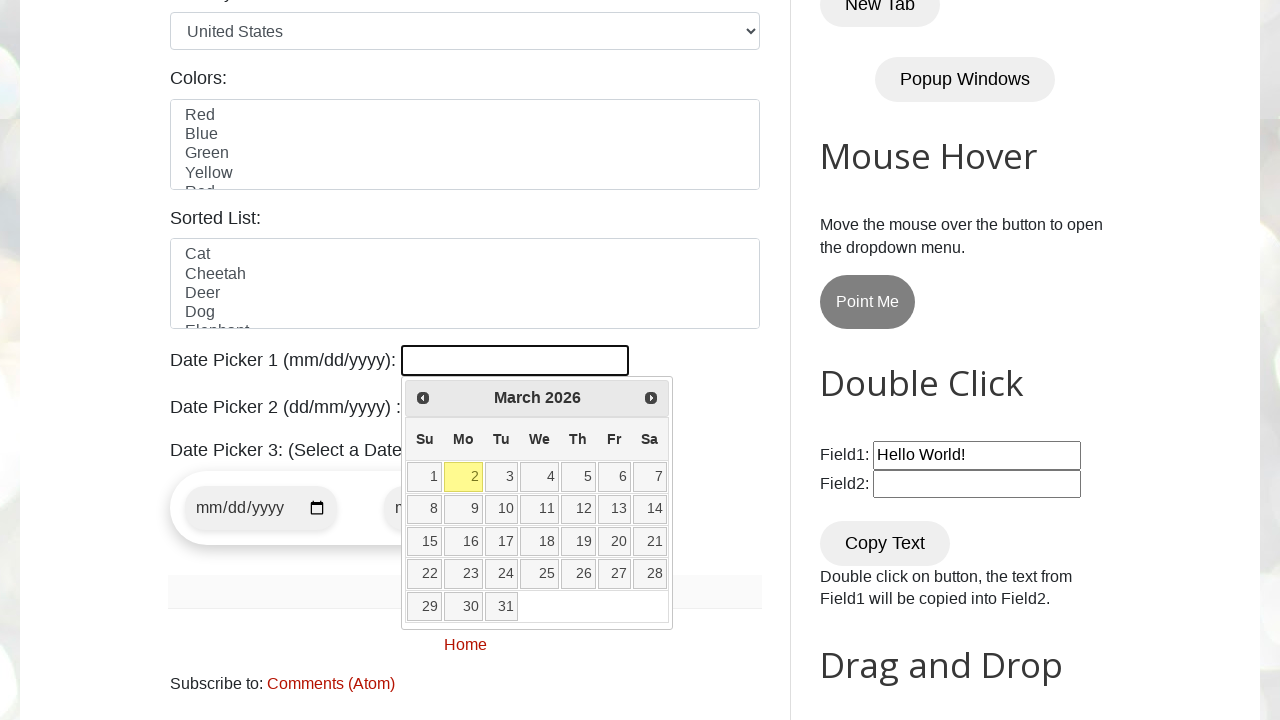

Clicked previous month button to navigate backwards at (423, 398) on xpath=//a[@title="Prev"]
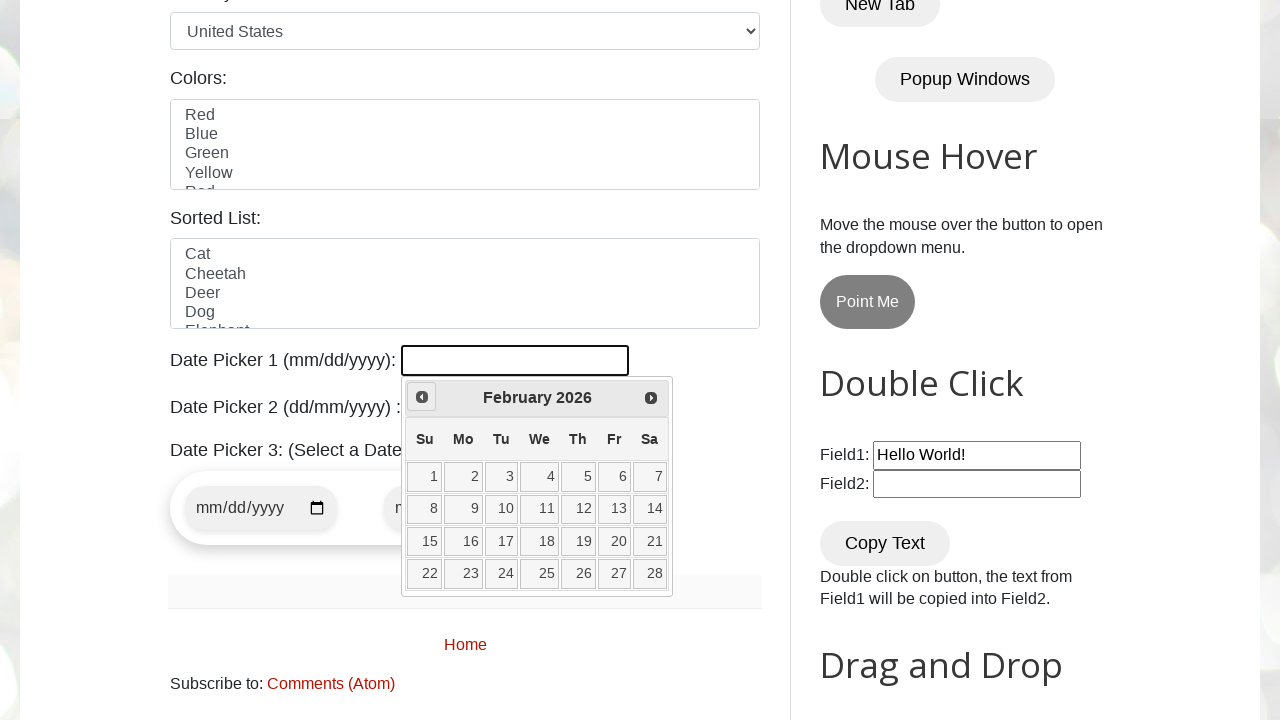

Retrieved current year from datepicker
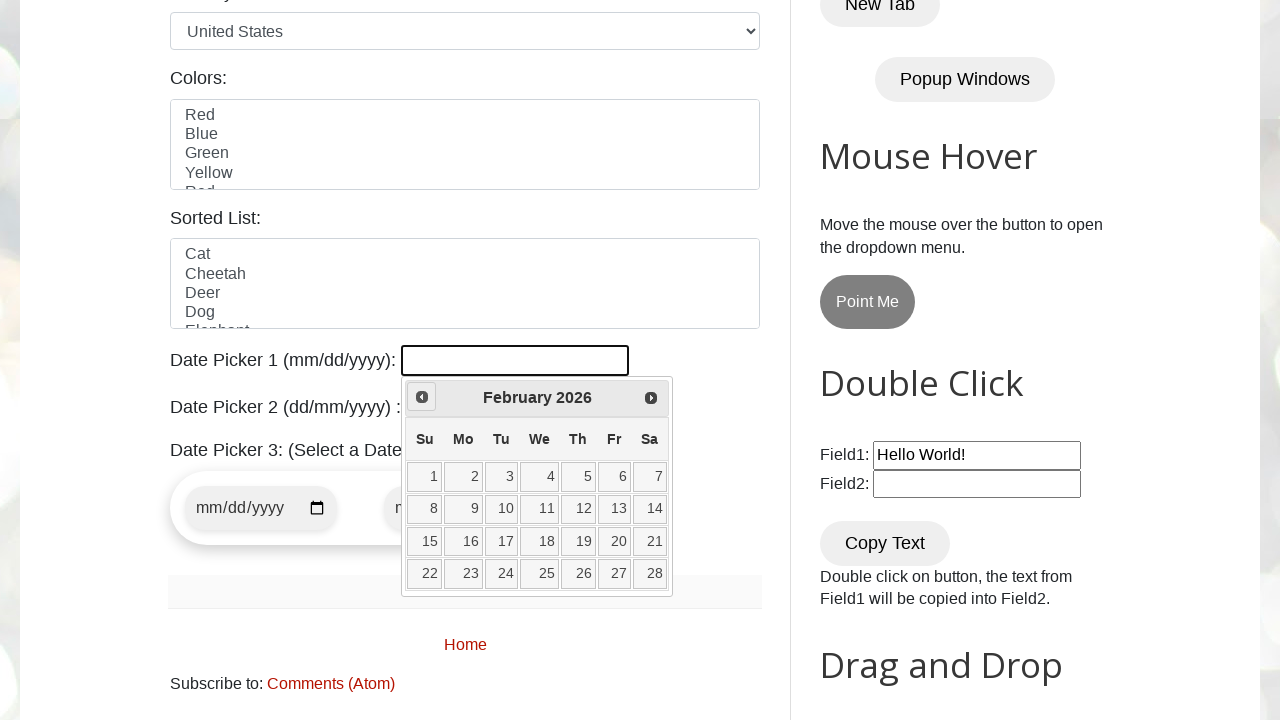

Retrieved current month from datepicker
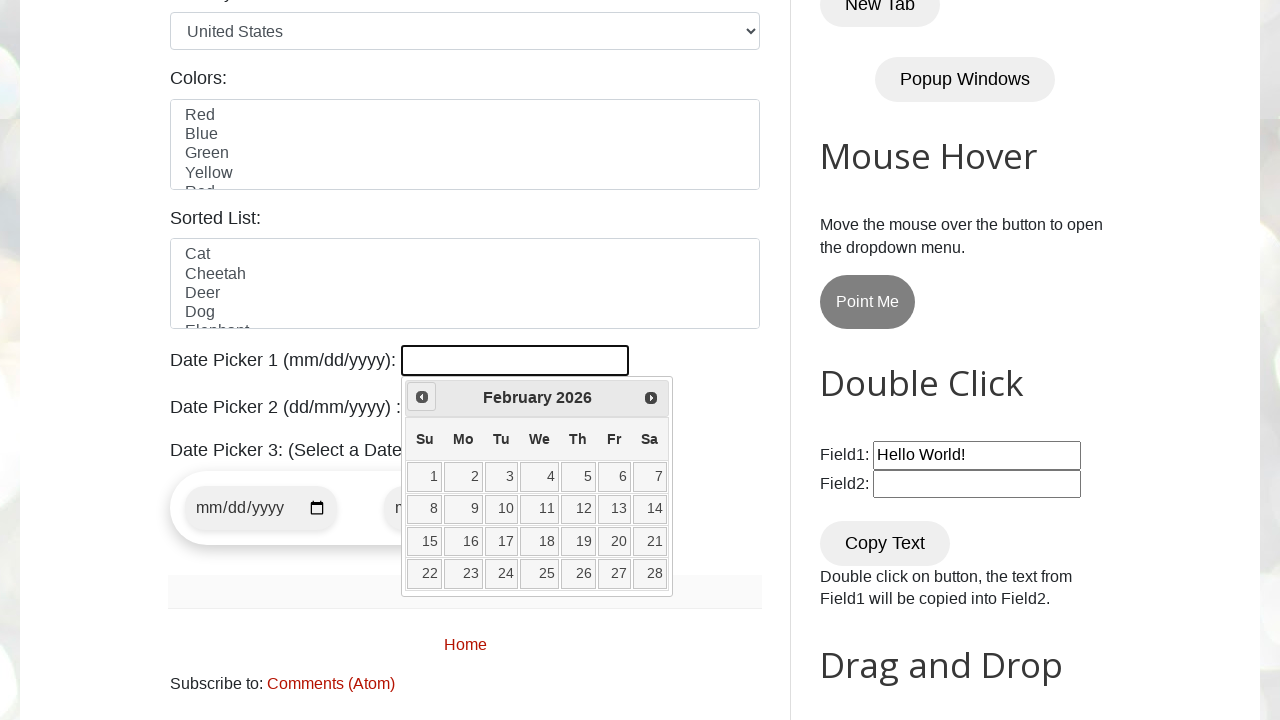

Clicked previous month button to navigate backwards at (422, 397) on xpath=//a[@title="Prev"]
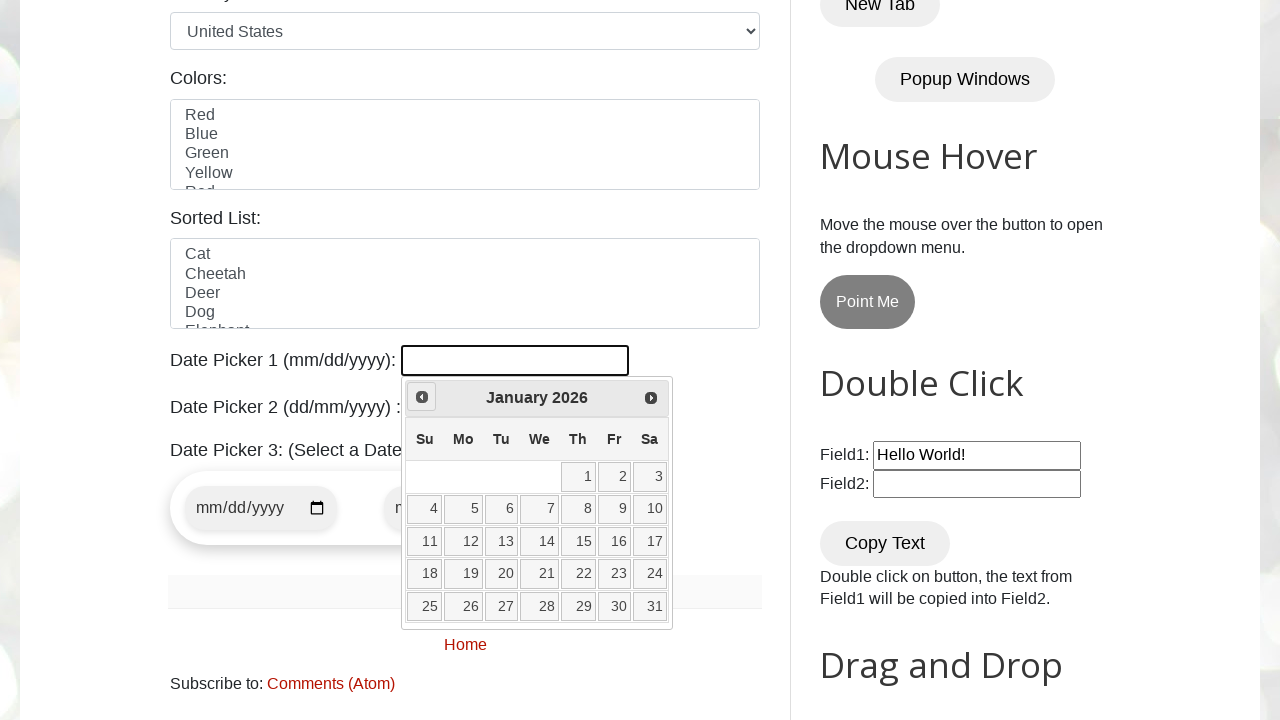

Retrieved current year from datepicker
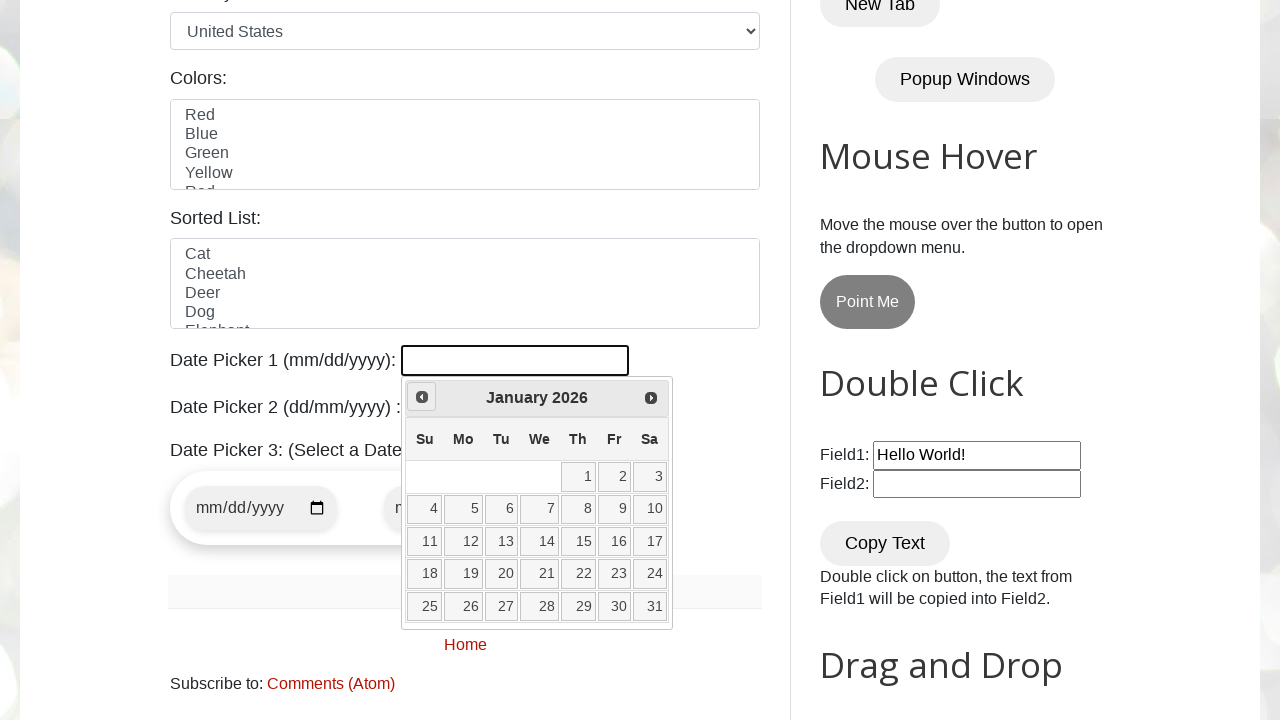

Retrieved current month from datepicker
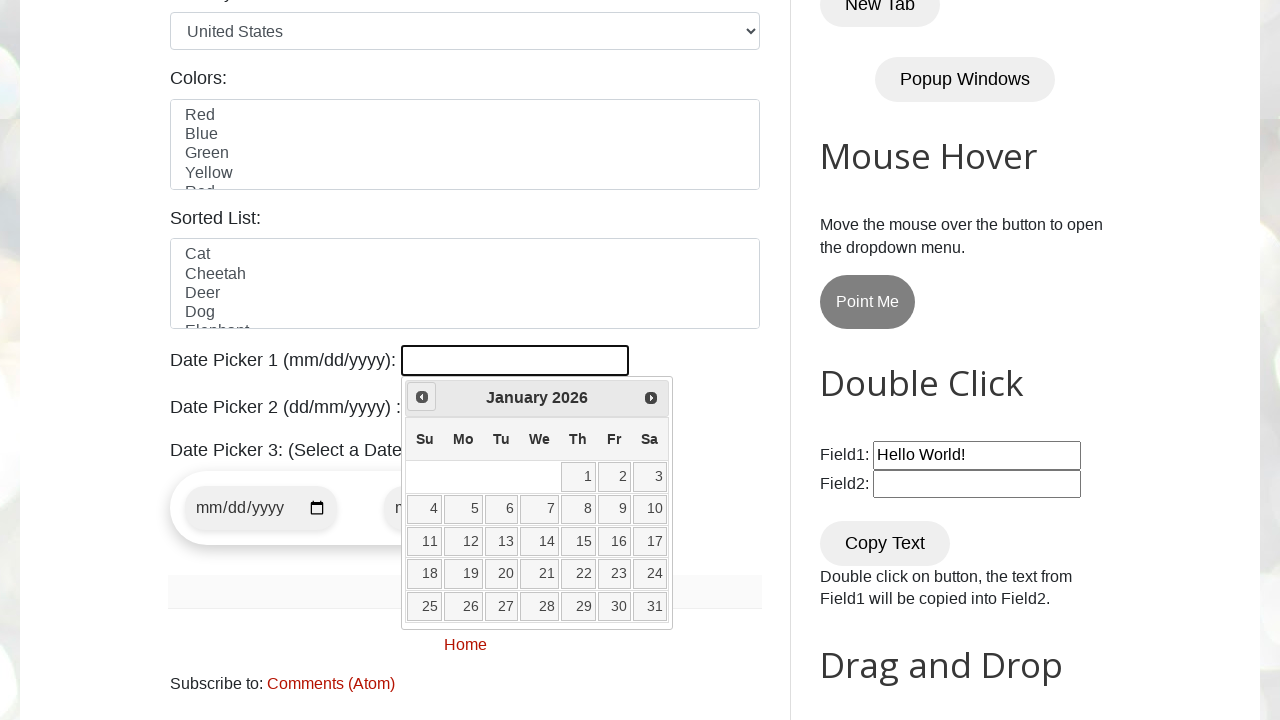

Clicked previous month button to navigate backwards at (422, 397) on xpath=//a[@title="Prev"]
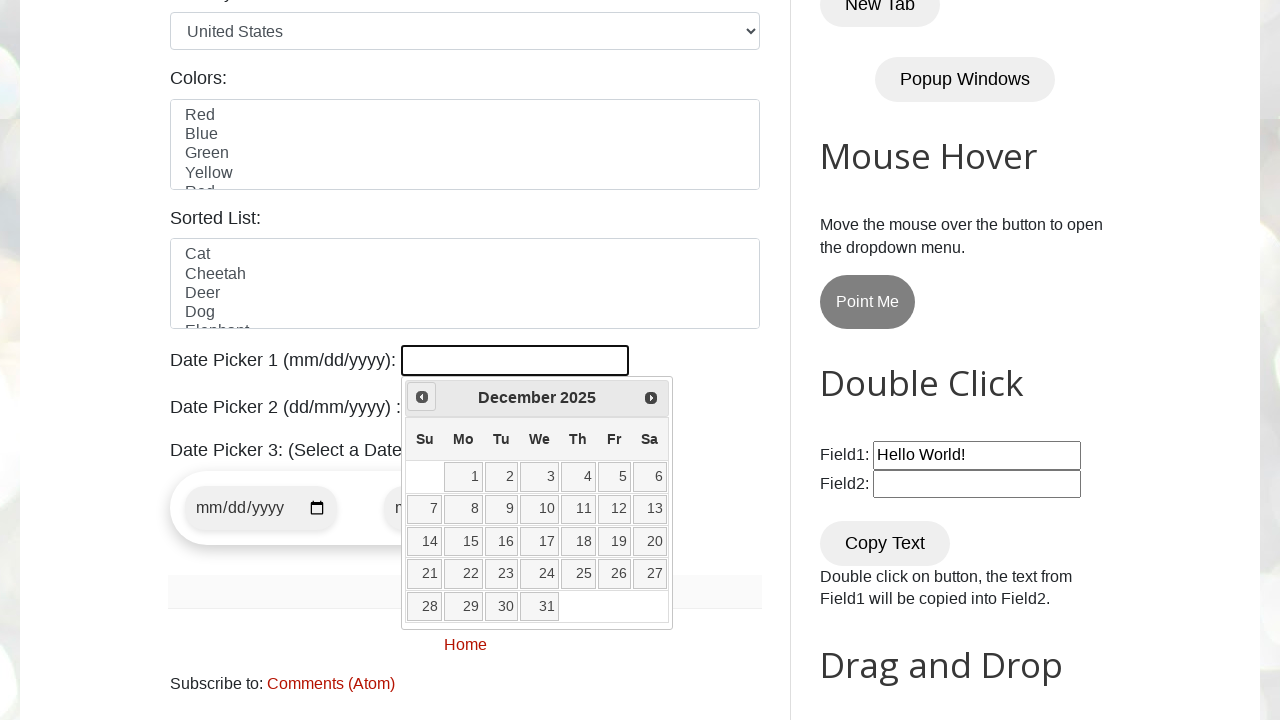

Retrieved current year from datepicker
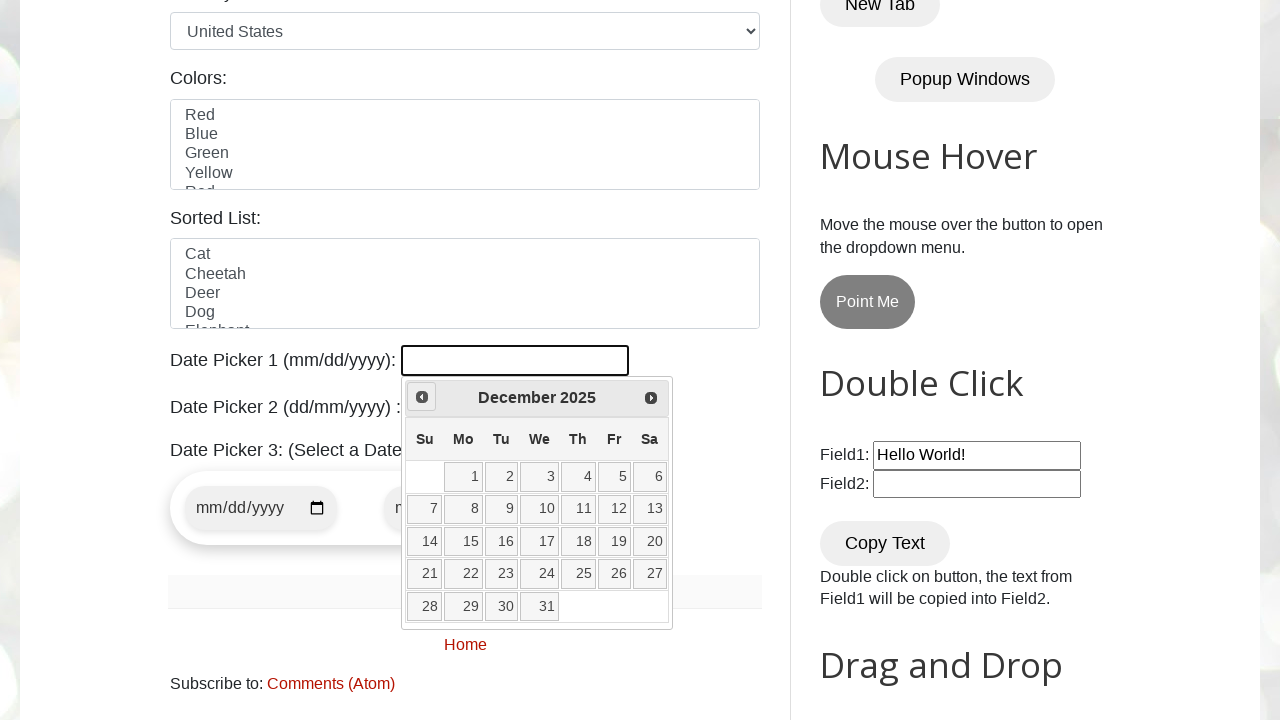

Retrieved current month from datepicker
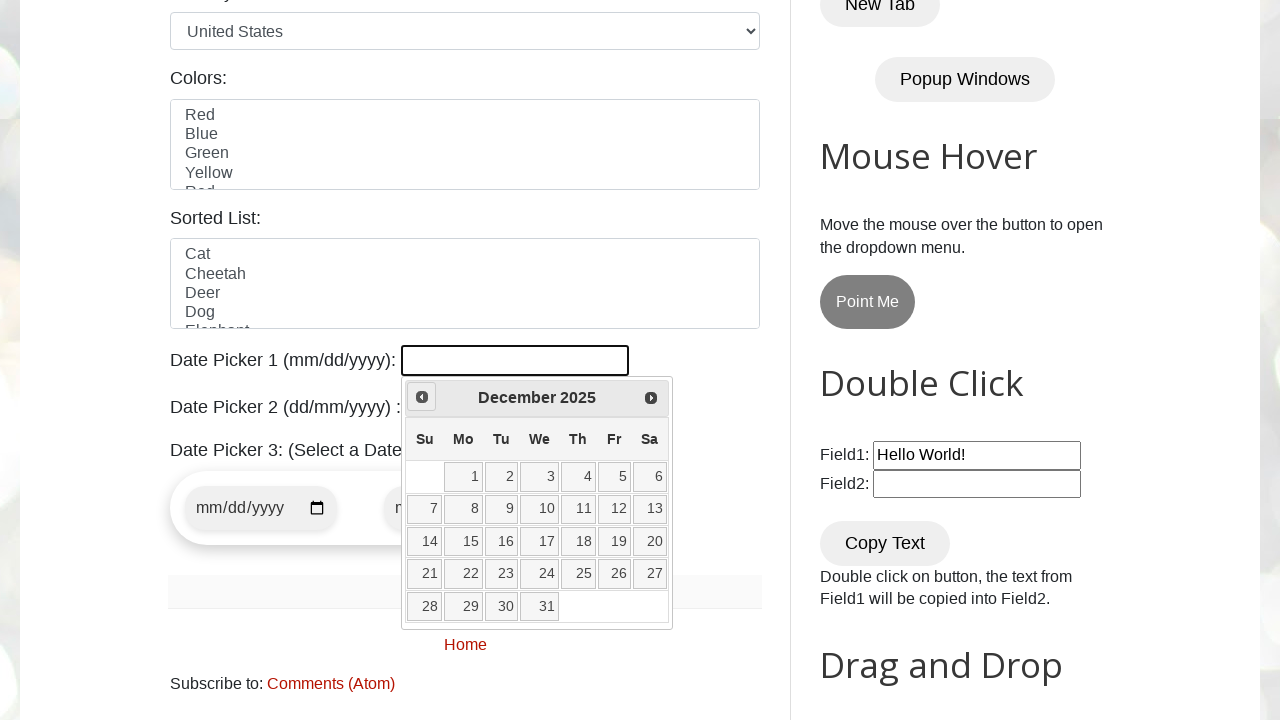

Clicked previous month button to navigate backwards at (422, 397) on xpath=//a[@title="Prev"]
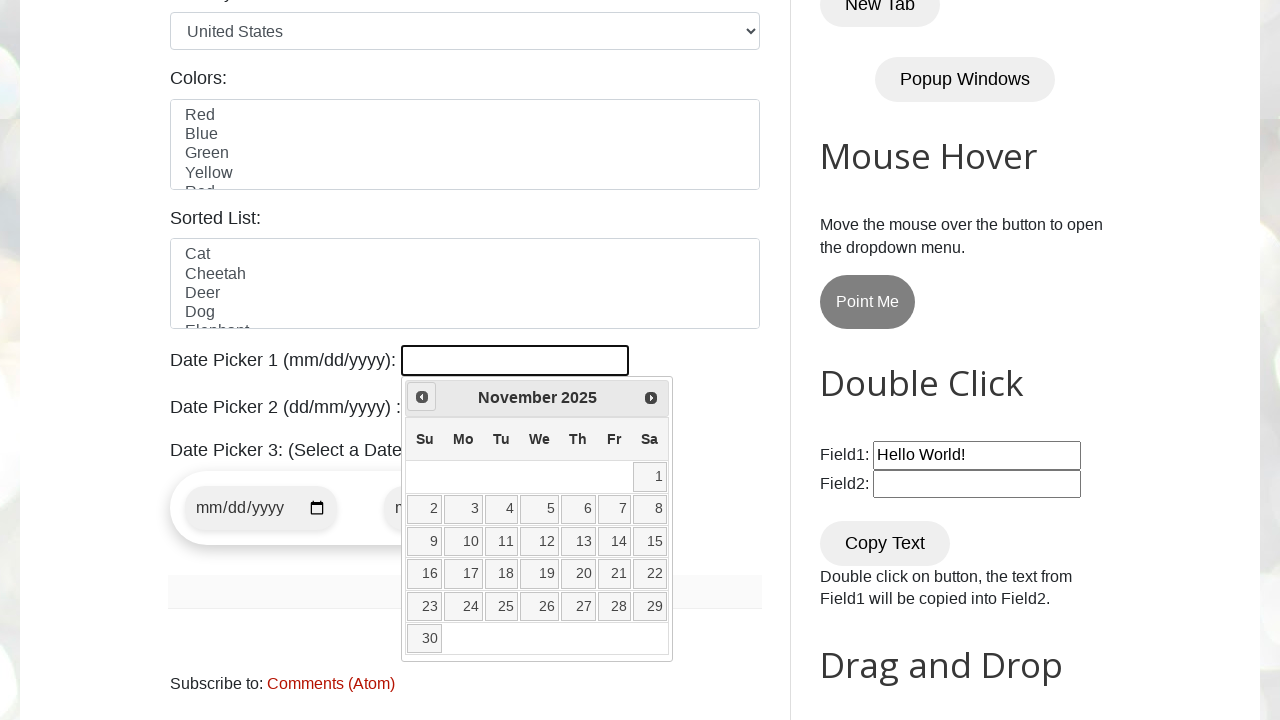

Retrieved current year from datepicker
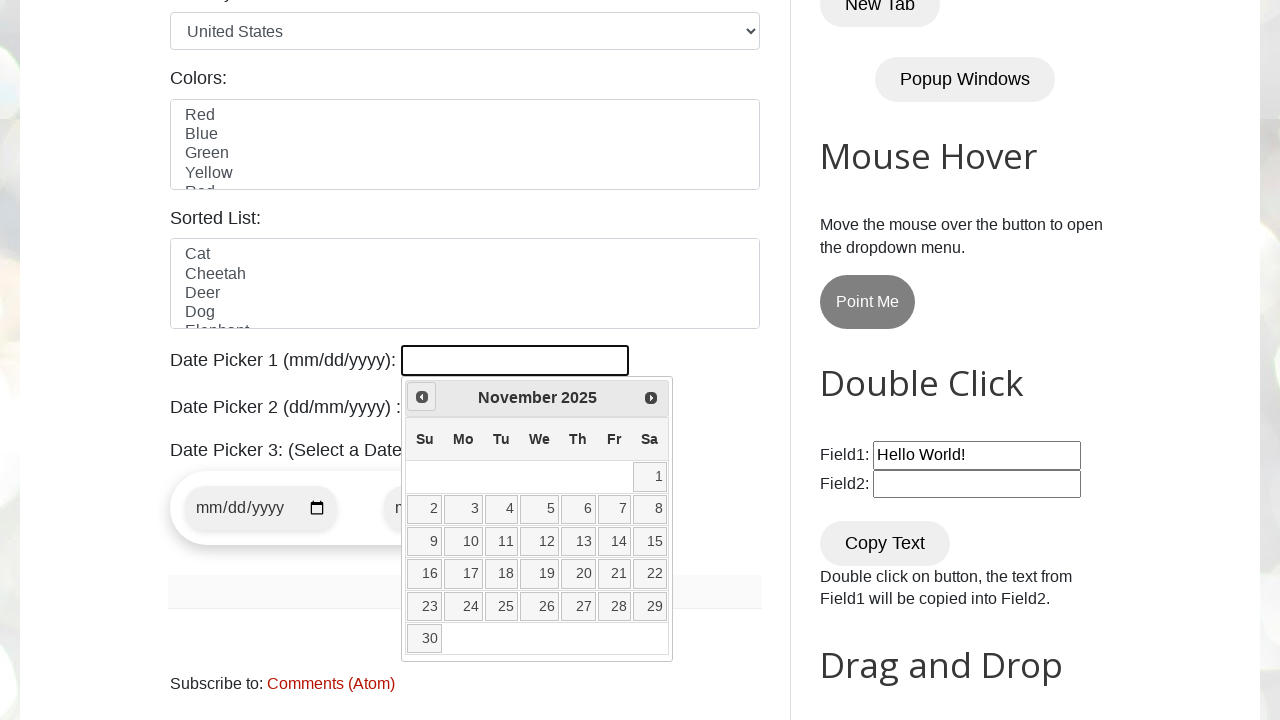

Retrieved current month from datepicker
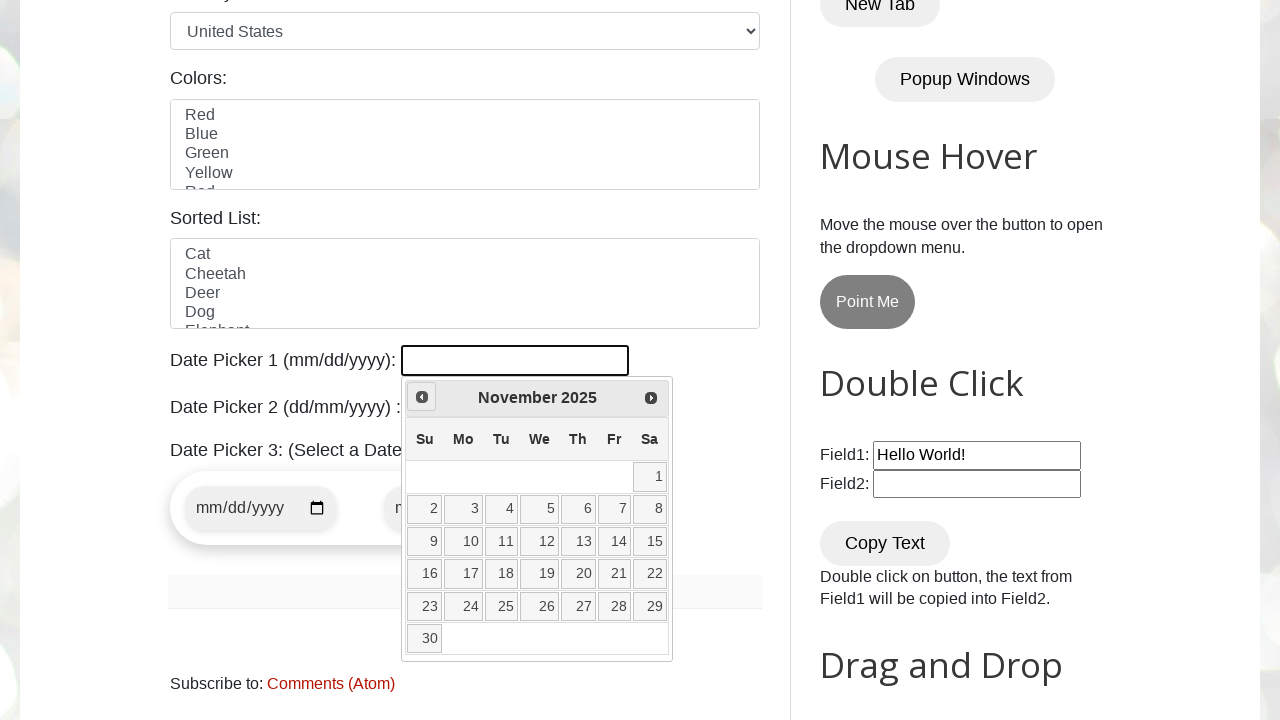

Clicked previous month button to navigate backwards at (422, 397) on xpath=//a[@title="Prev"]
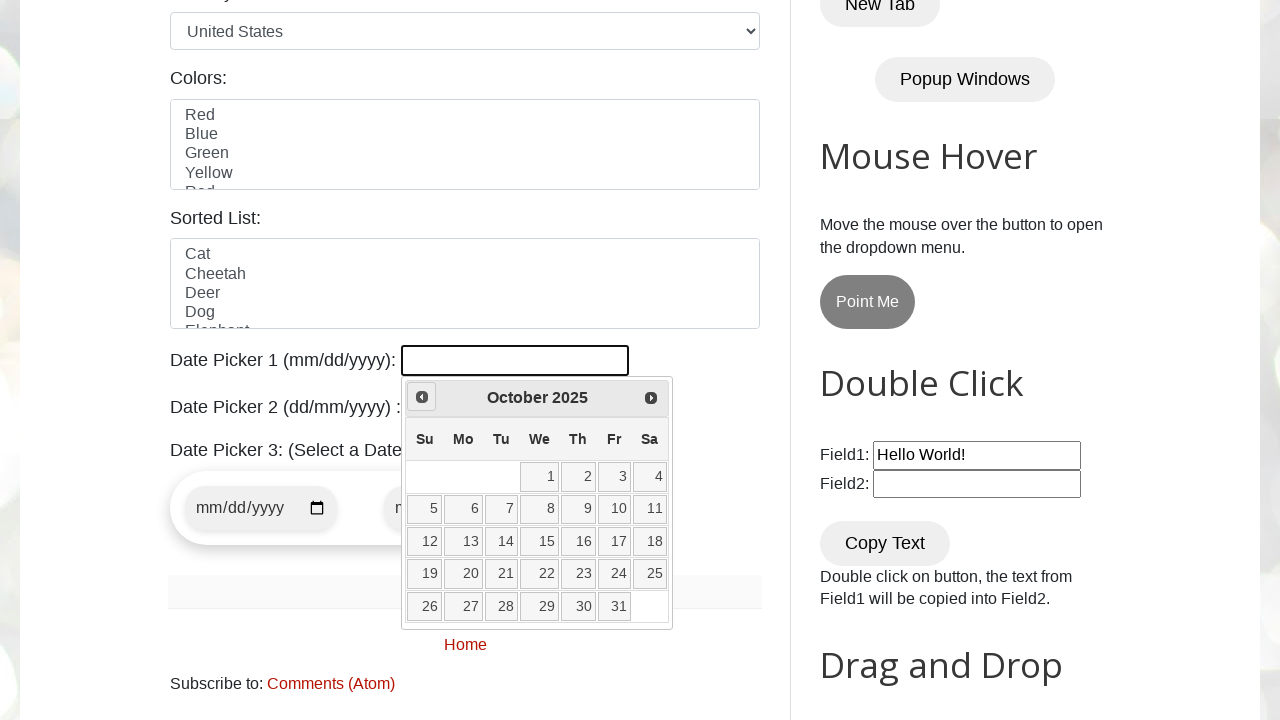

Retrieved current year from datepicker
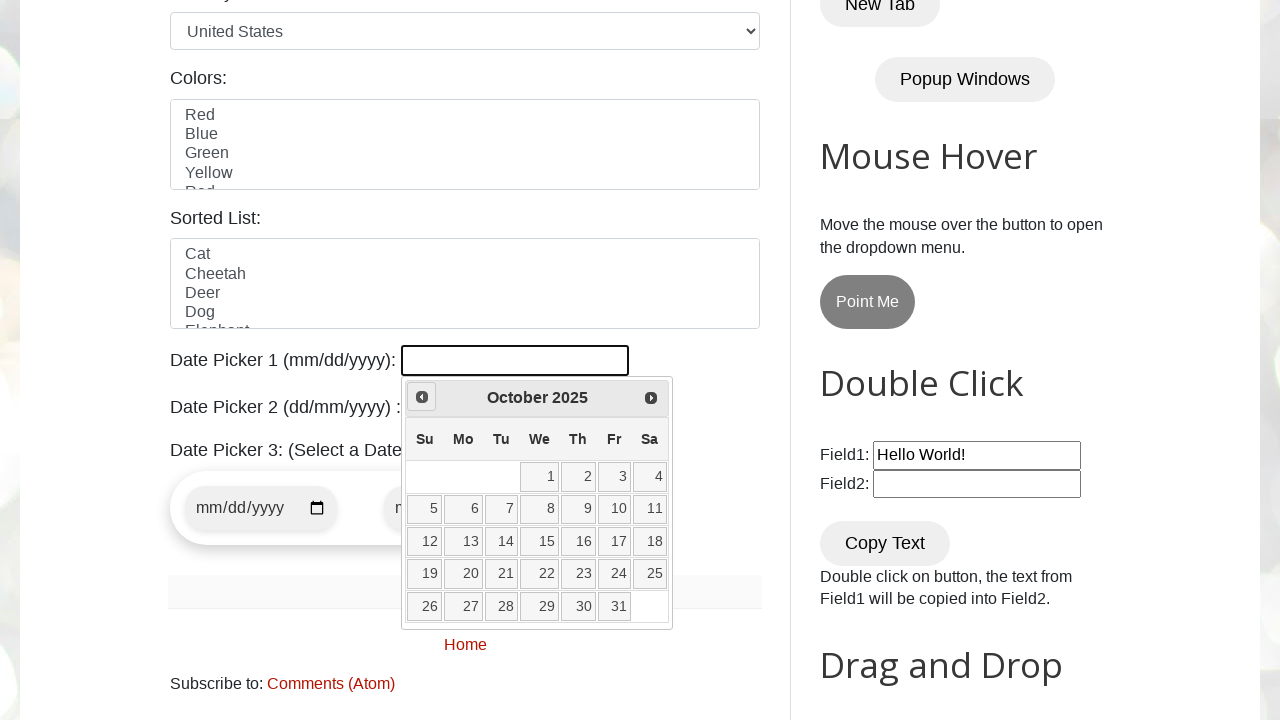

Retrieved current month from datepicker
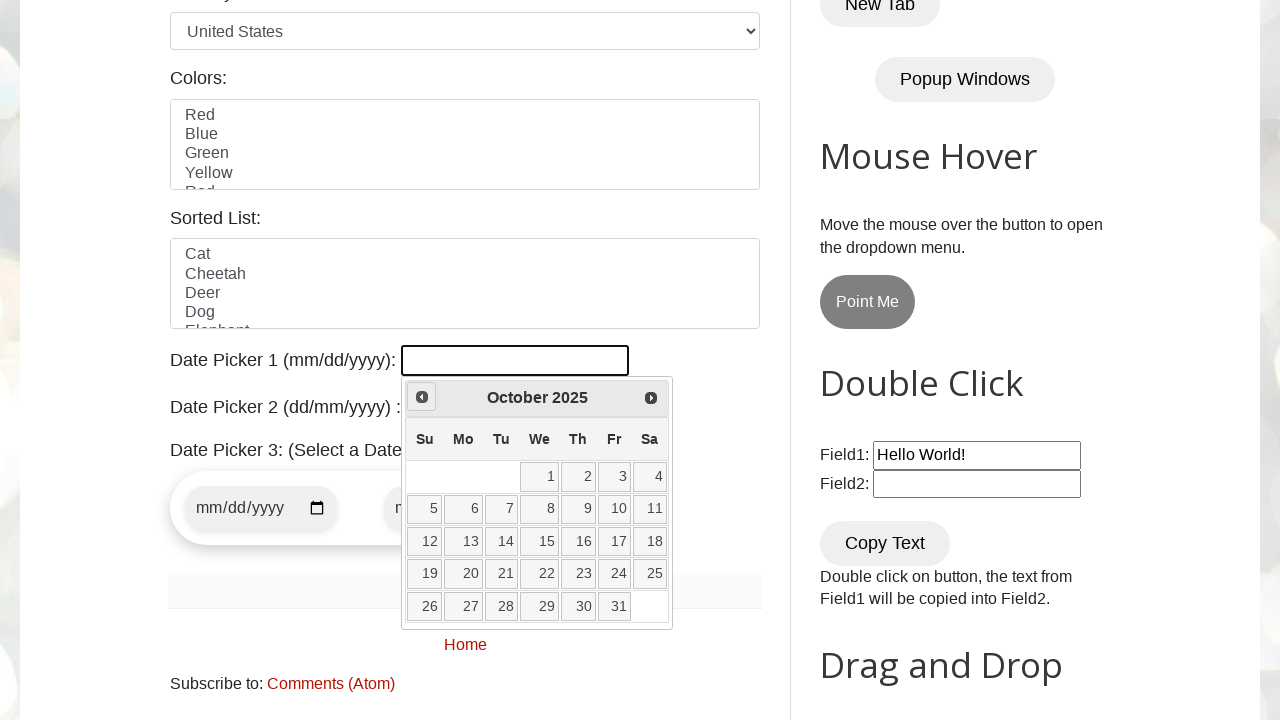

Clicked previous month button to navigate backwards at (422, 397) on xpath=//a[@title="Prev"]
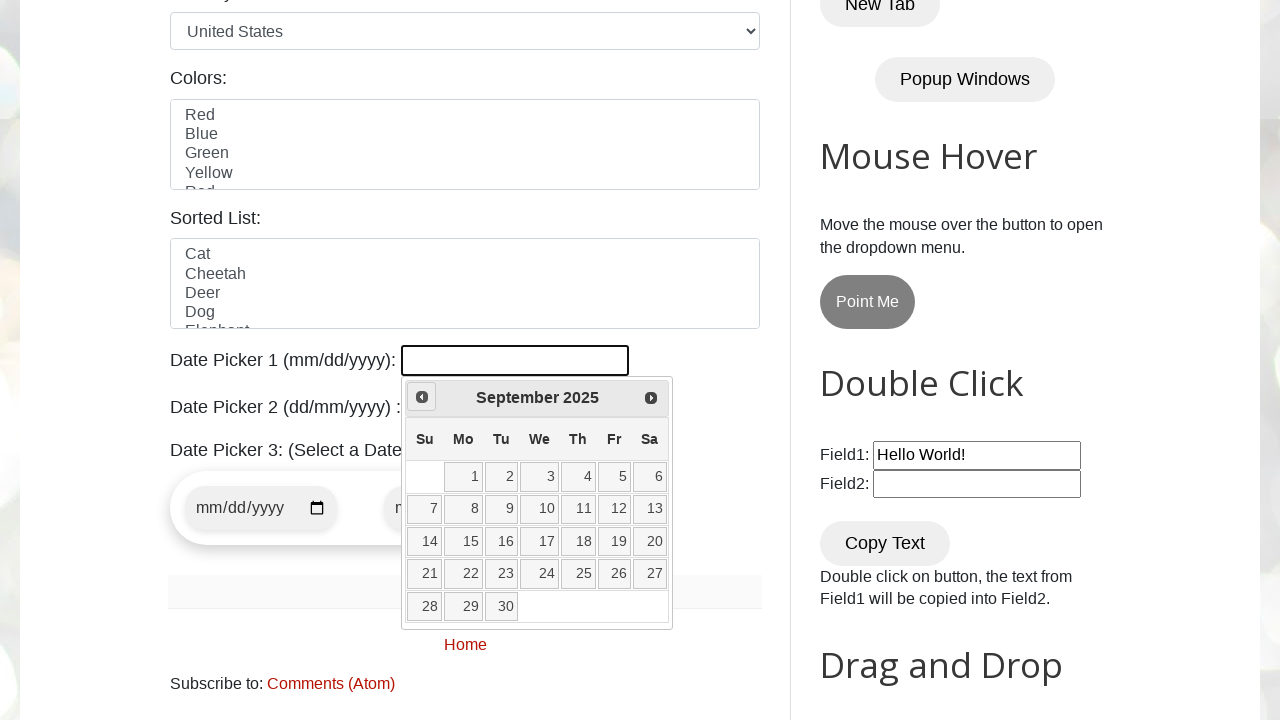

Retrieved current year from datepicker
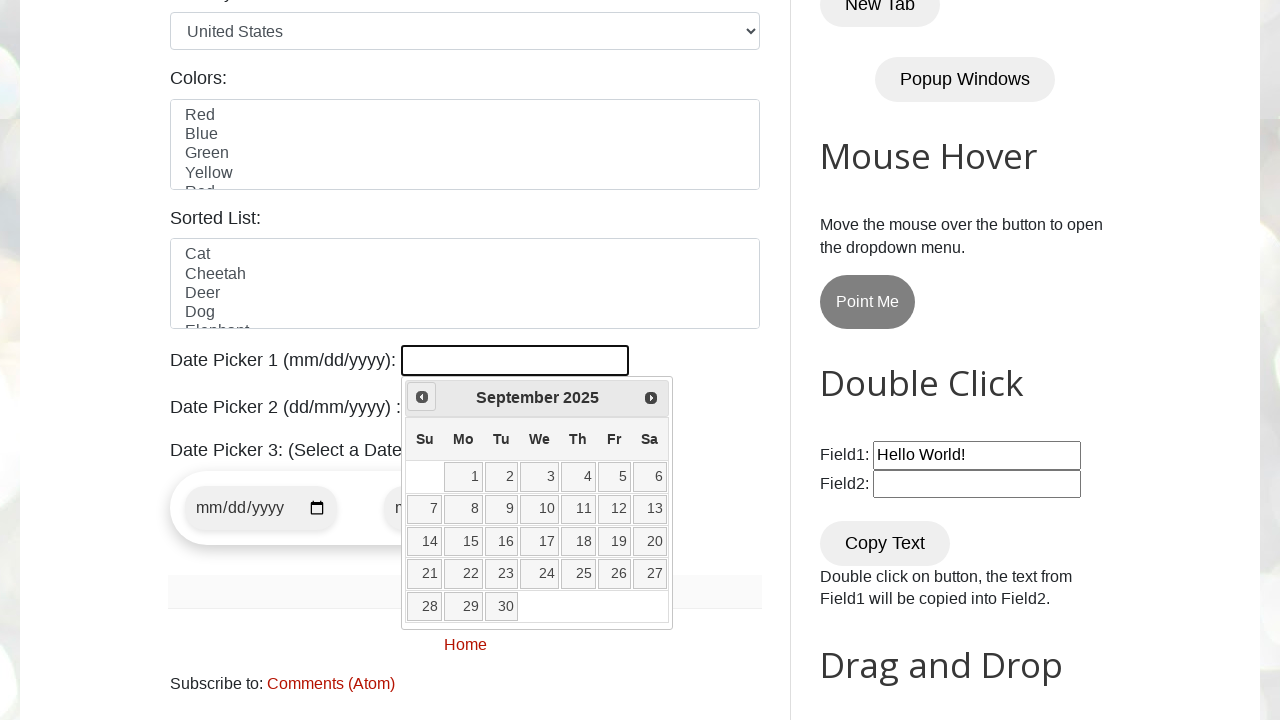

Retrieved current month from datepicker
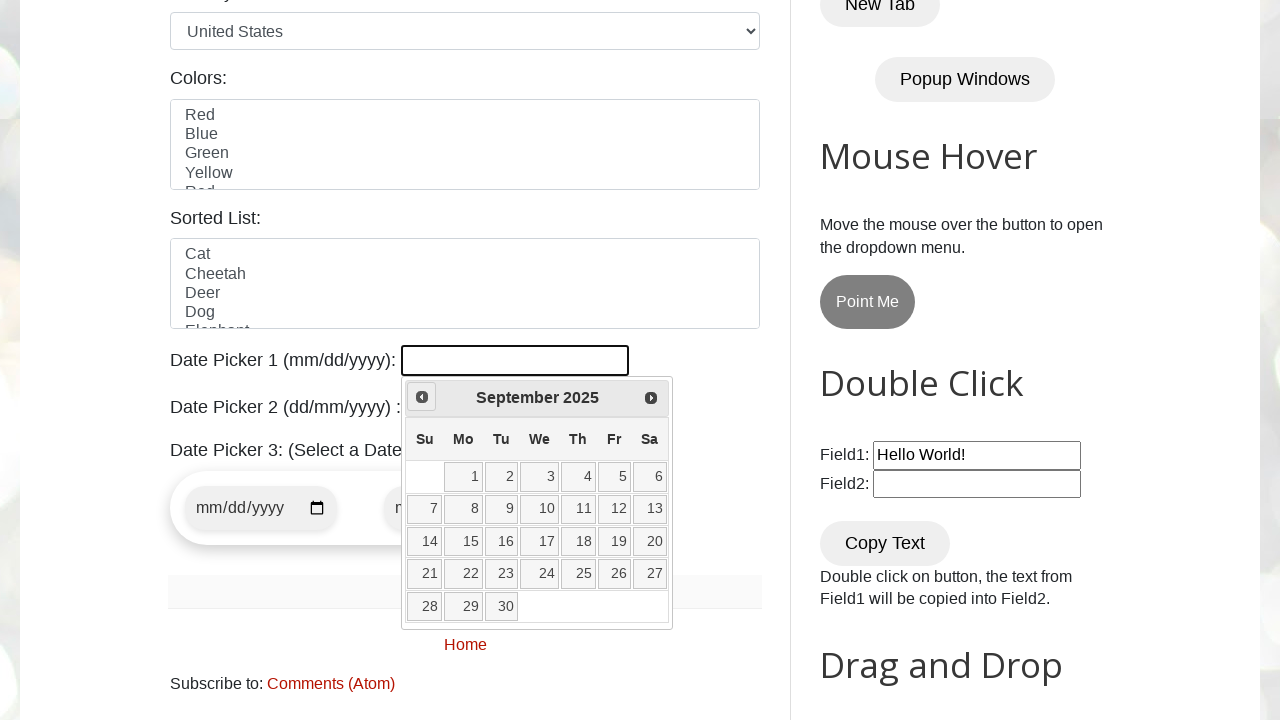

Clicked previous month button to navigate backwards at (422, 397) on xpath=//a[@title="Prev"]
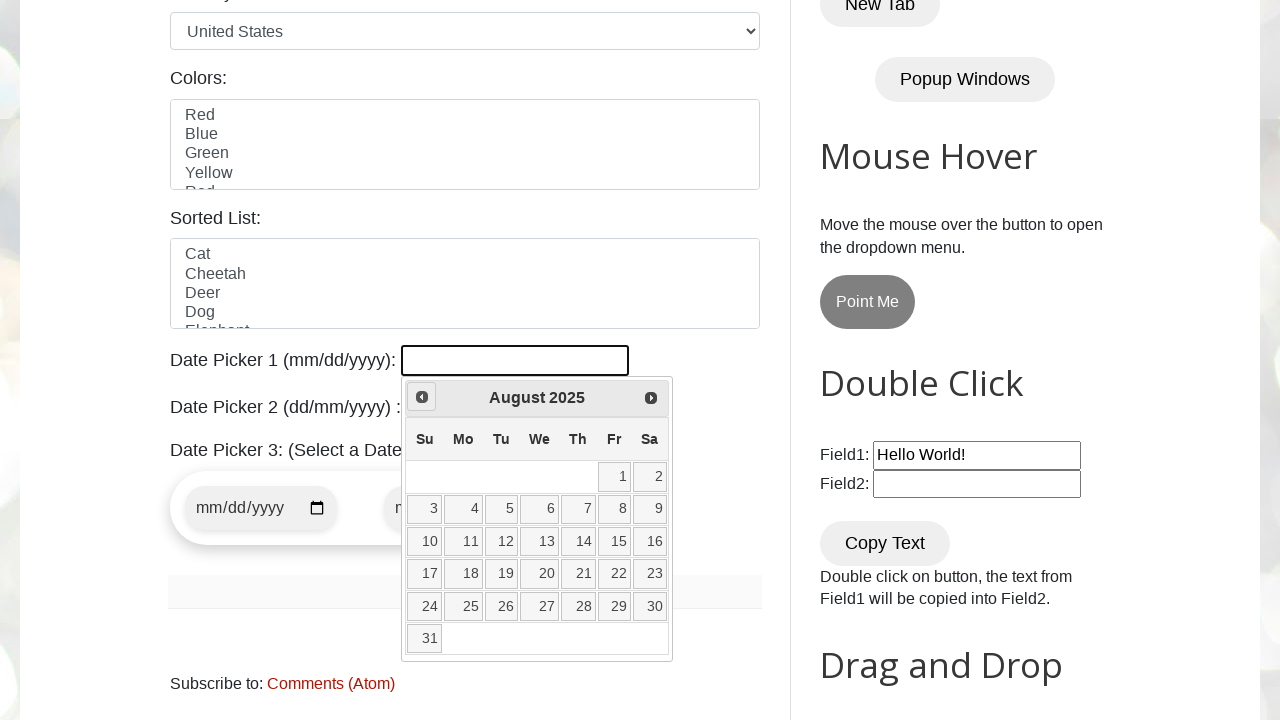

Retrieved current year from datepicker
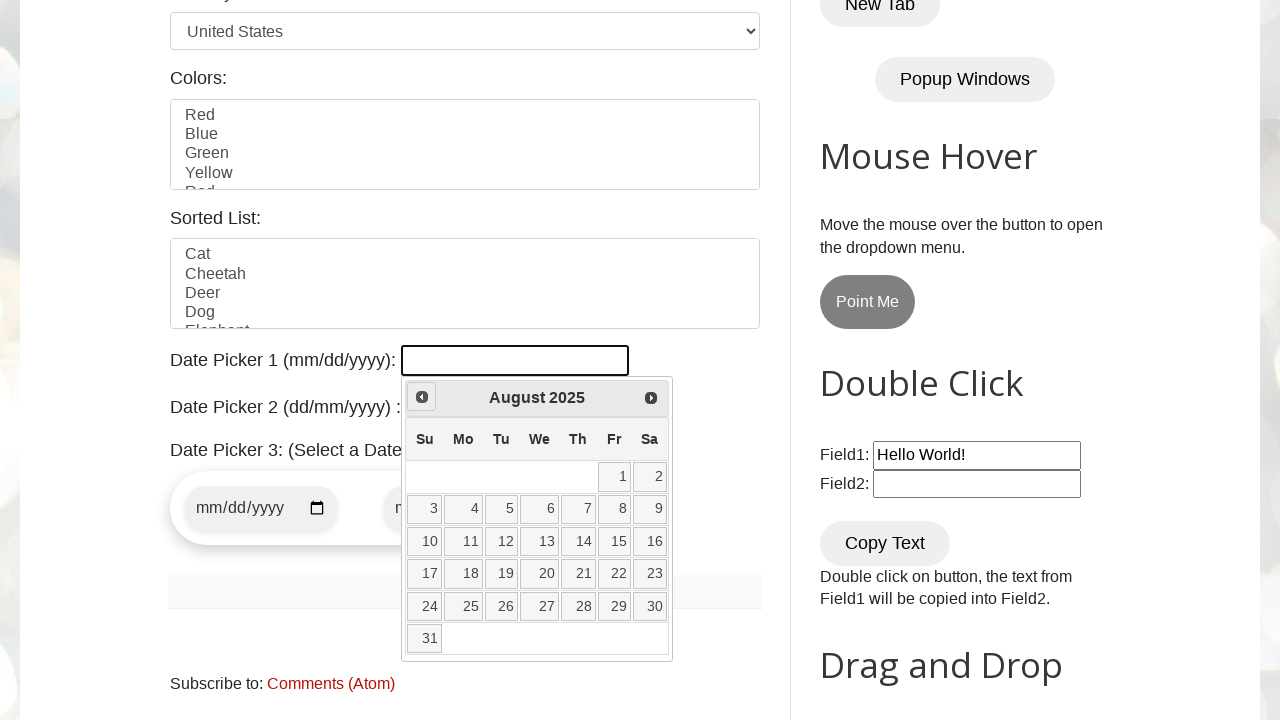

Retrieved current month from datepicker
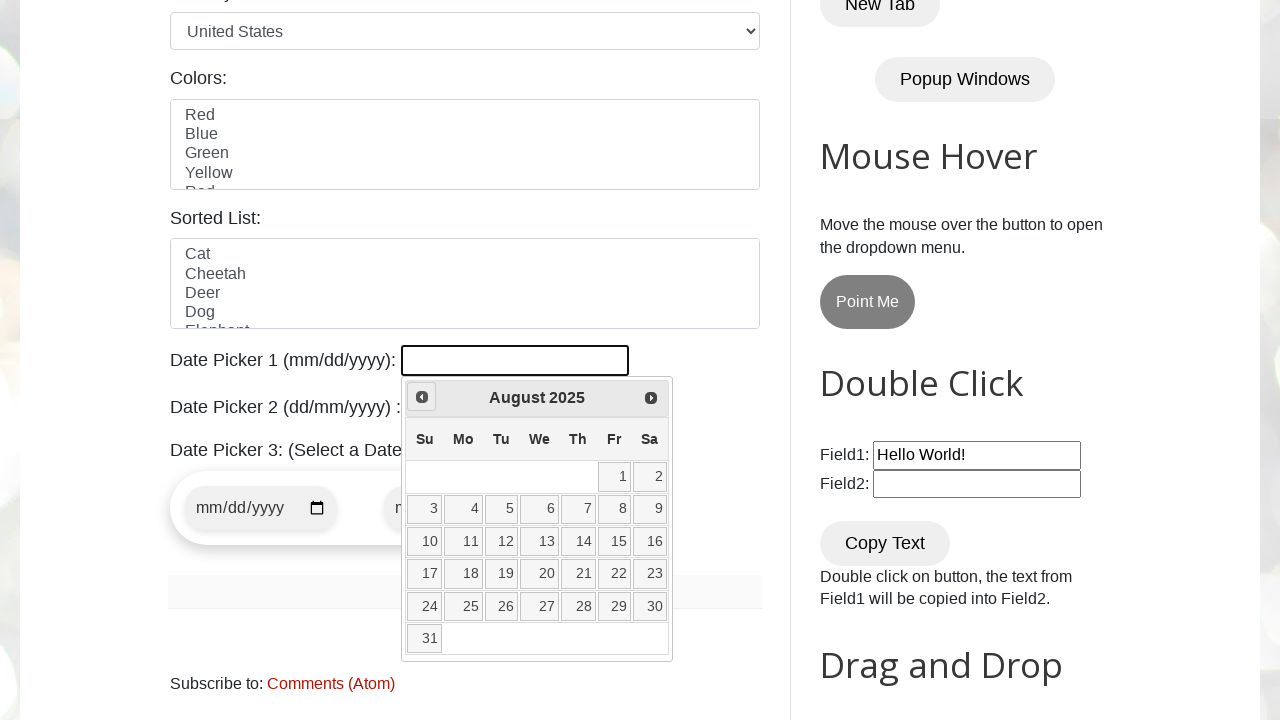

Clicked previous month button to navigate backwards at (422, 397) on xpath=//a[@title="Prev"]
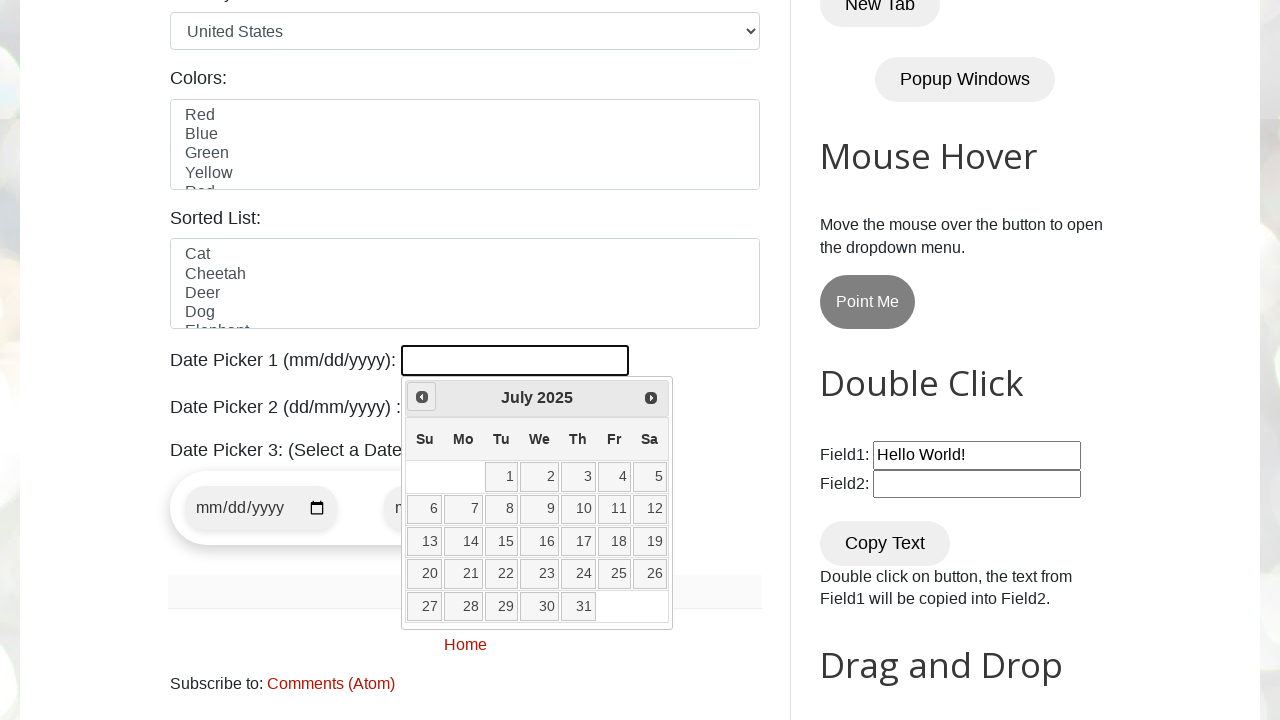

Retrieved current year from datepicker
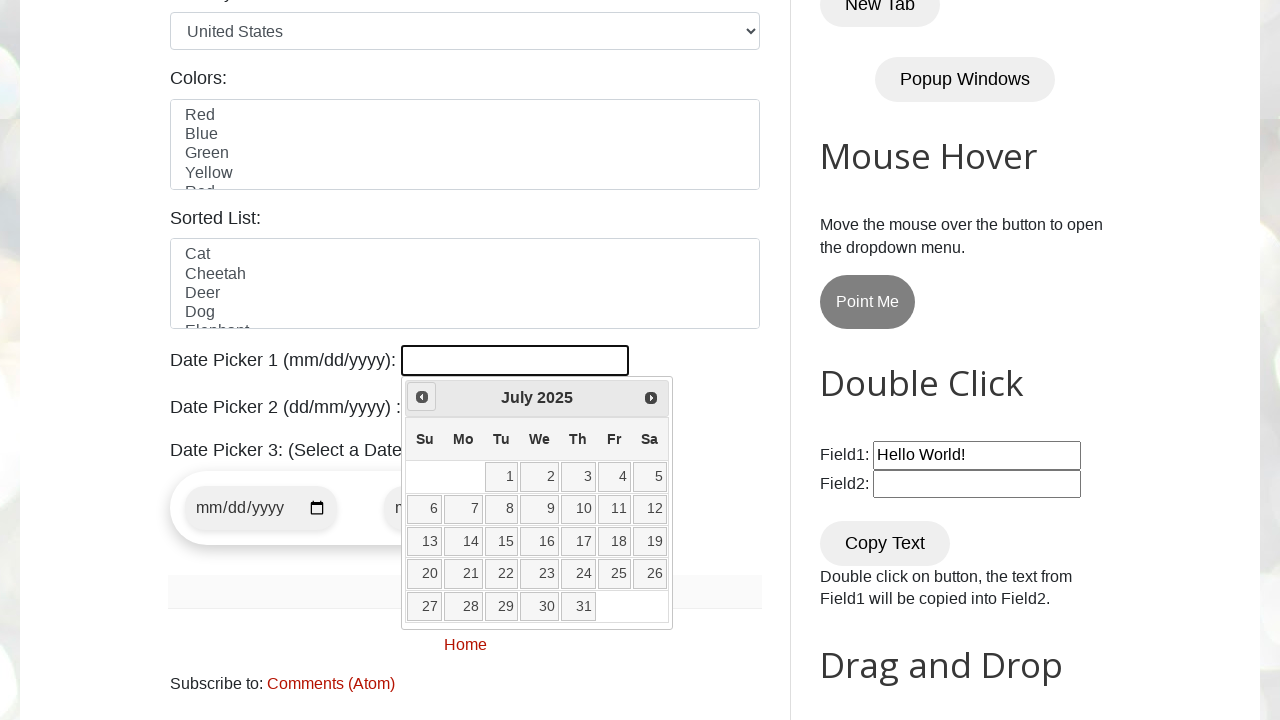

Retrieved current month from datepicker
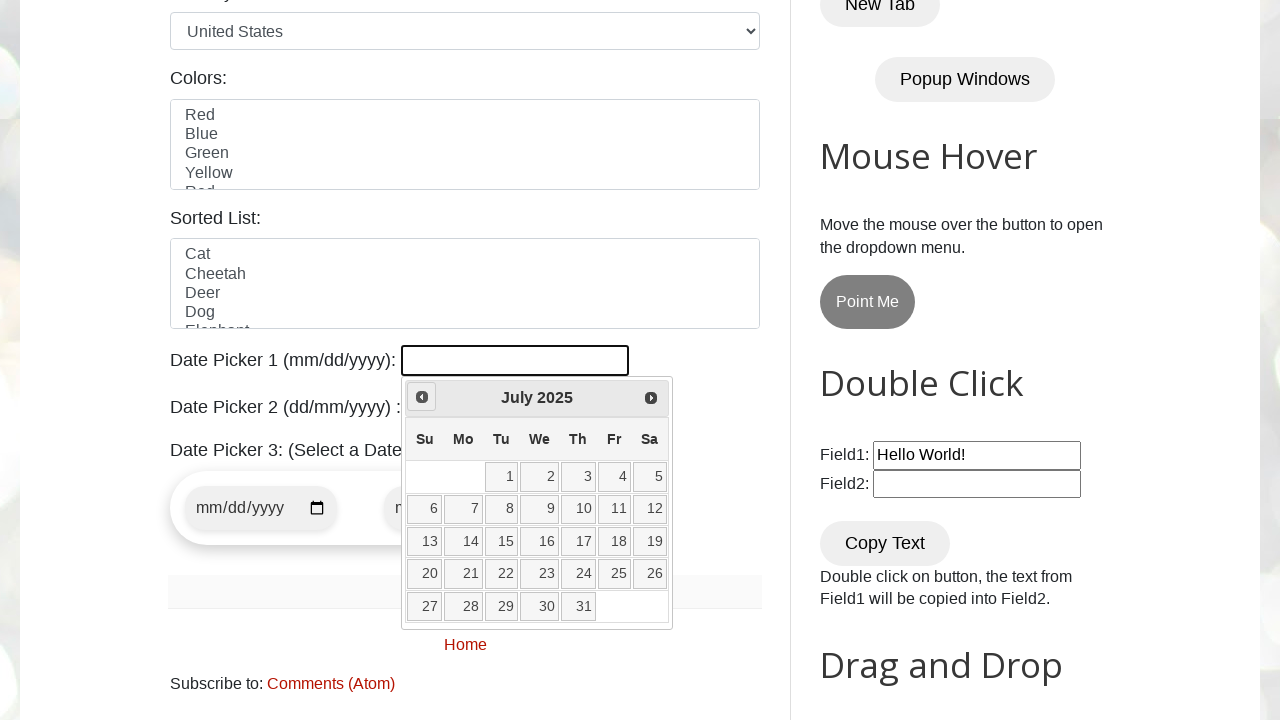

Clicked previous month button to navigate backwards at (422, 397) on xpath=//a[@title="Prev"]
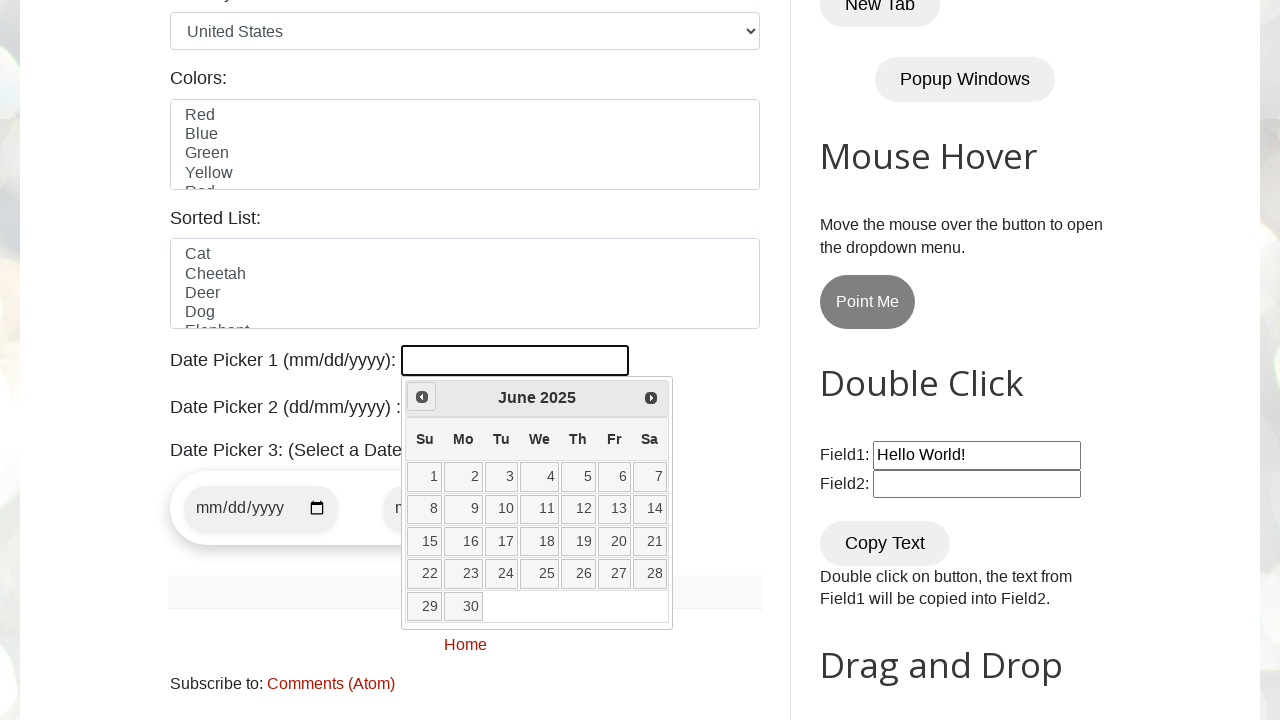

Retrieved current year from datepicker
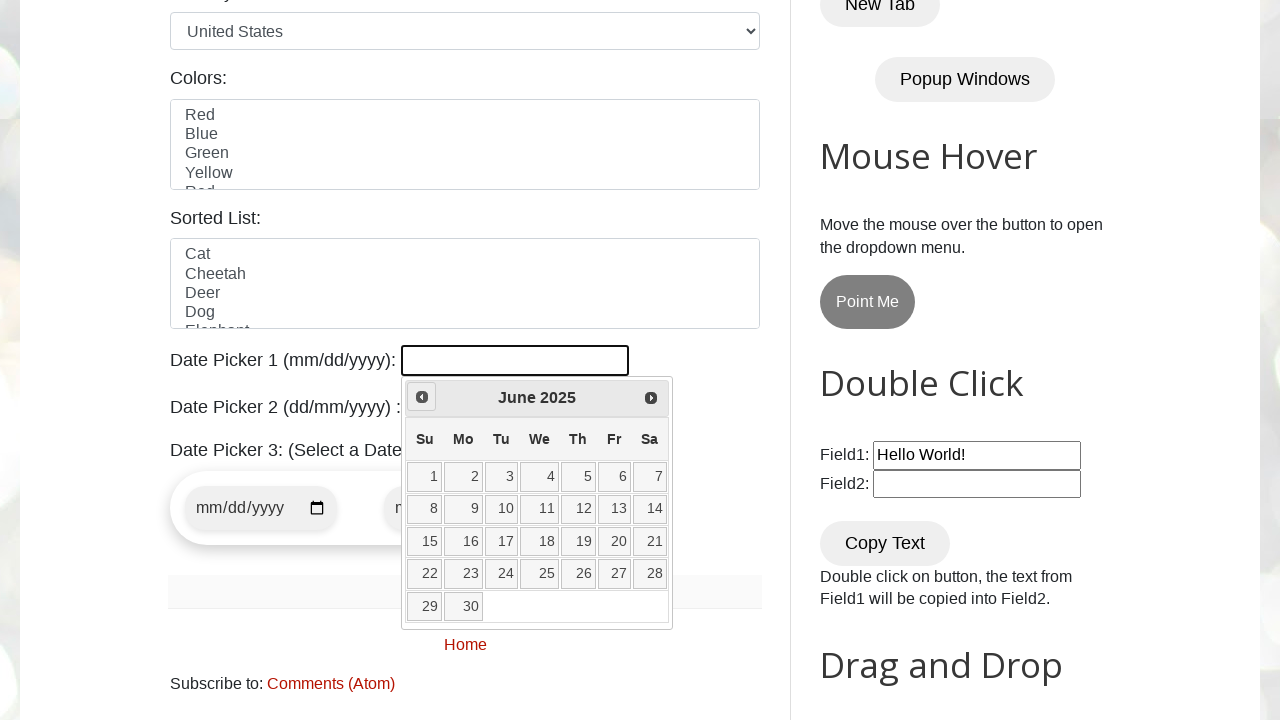

Retrieved current month from datepicker
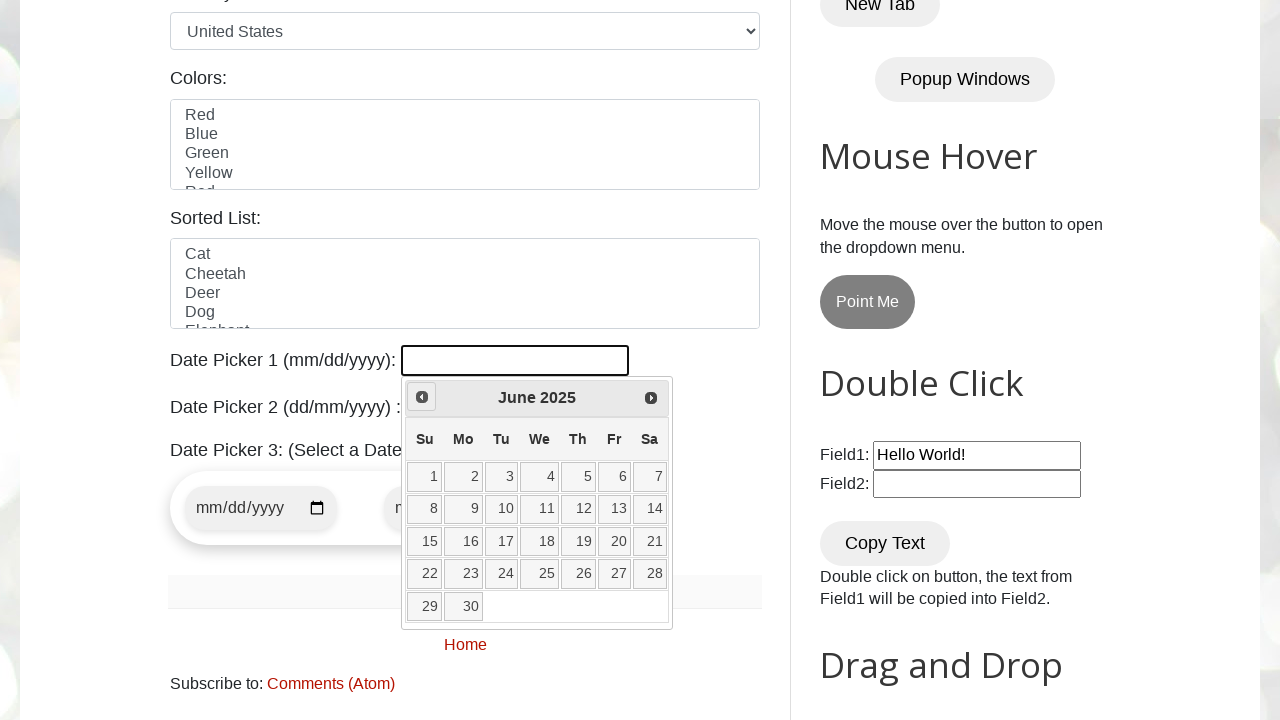

Clicked previous month button to navigate backwards at (422, 397) on xpath=//a[@title="Prev"]
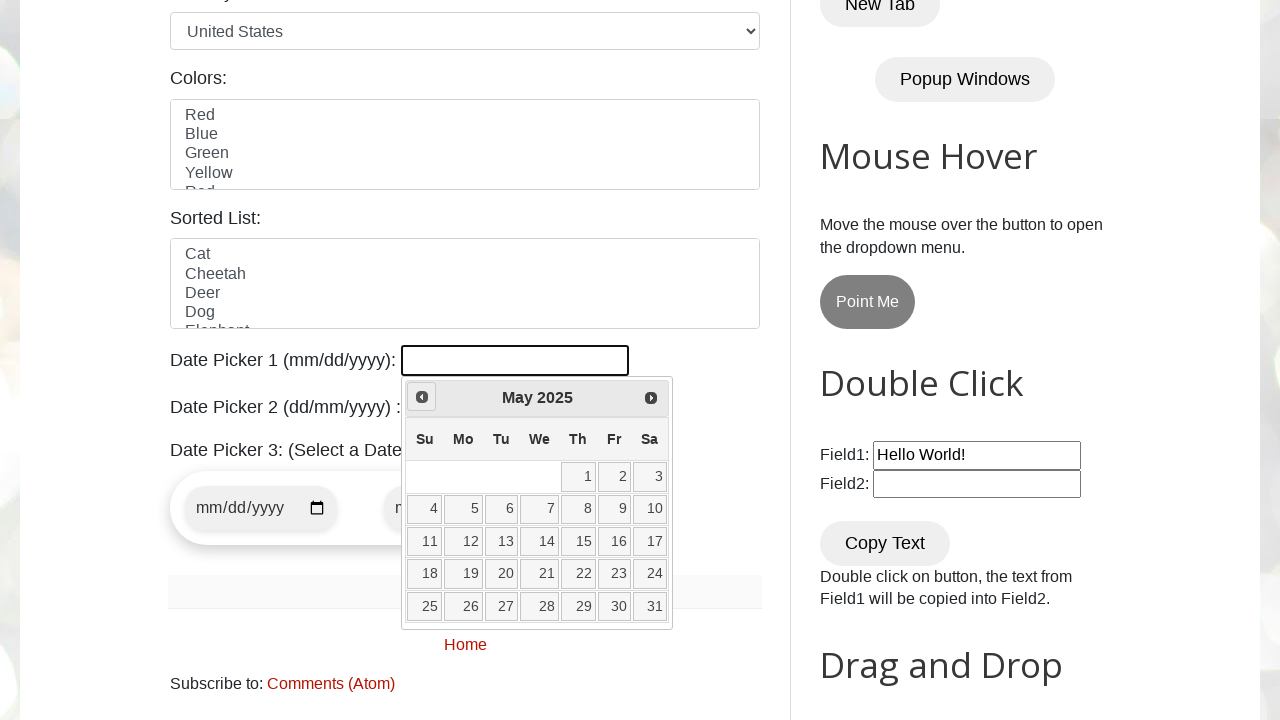

Retrieved current year from datepicker
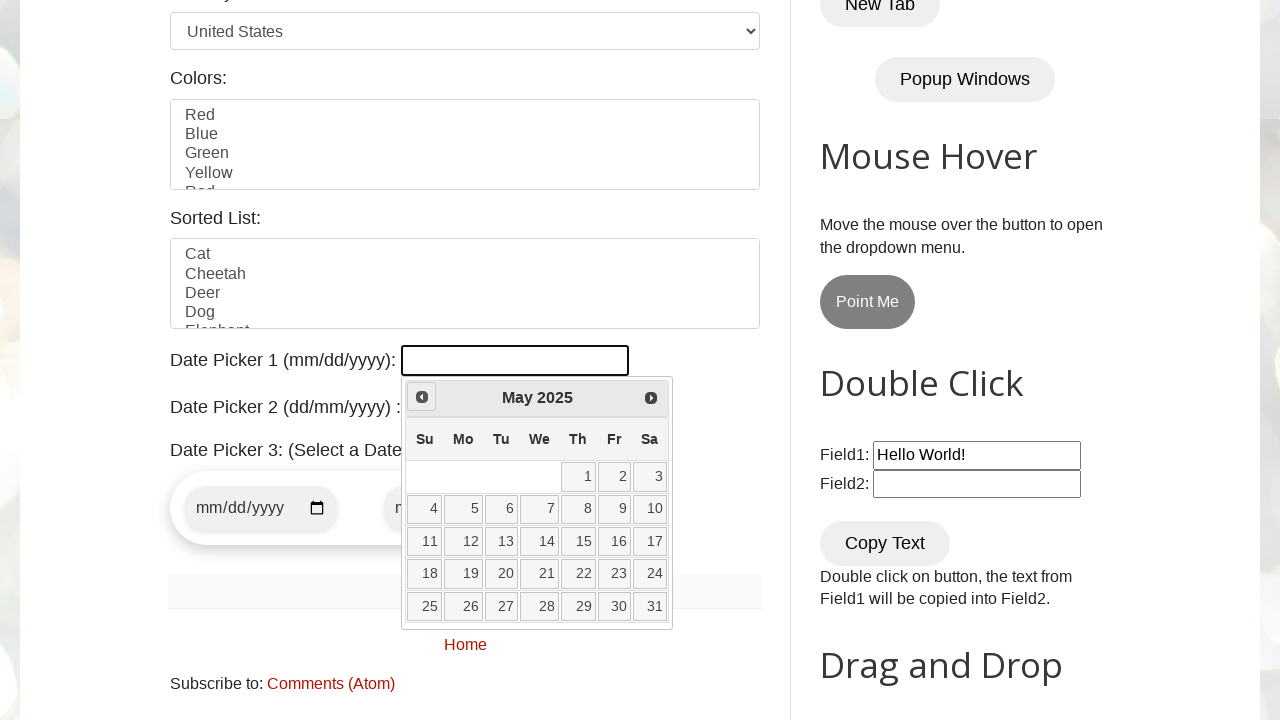

Retrieved current month from datepicker
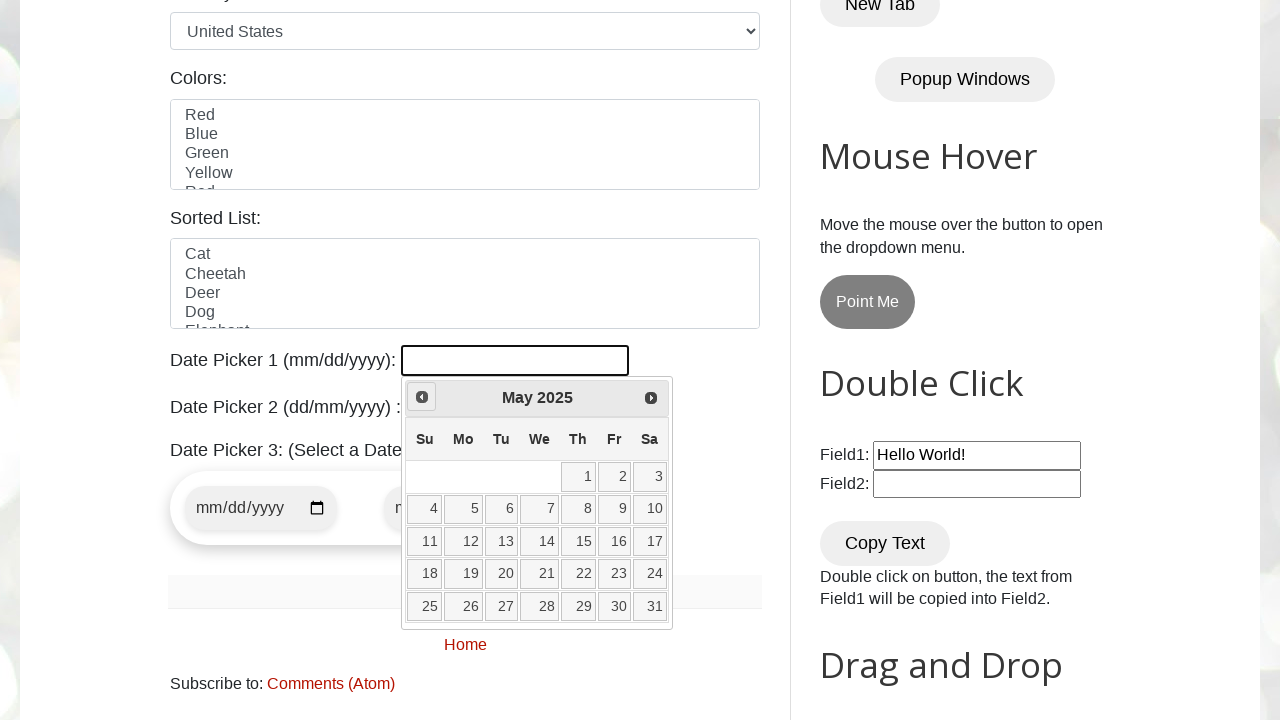

Clicked previous month button to navigate backwards at (422, 397) on xpath=//a[@title="Prev"]
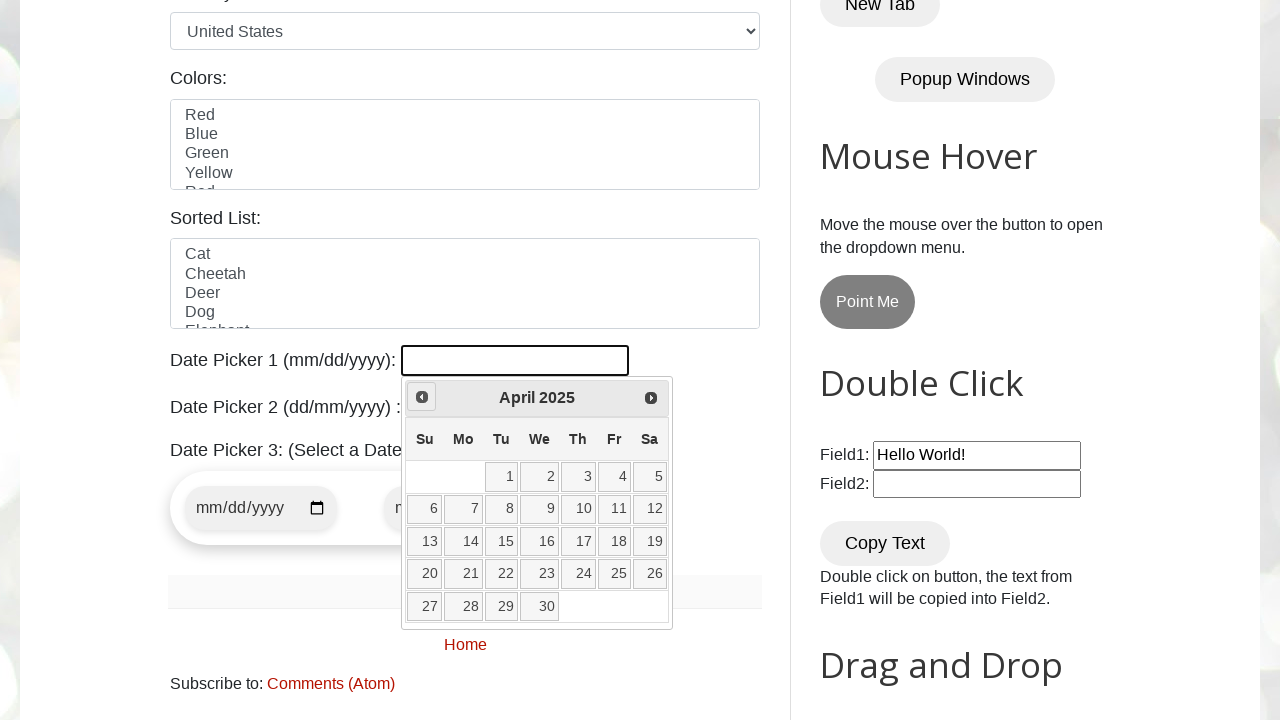

Retrieved current year from datepicker
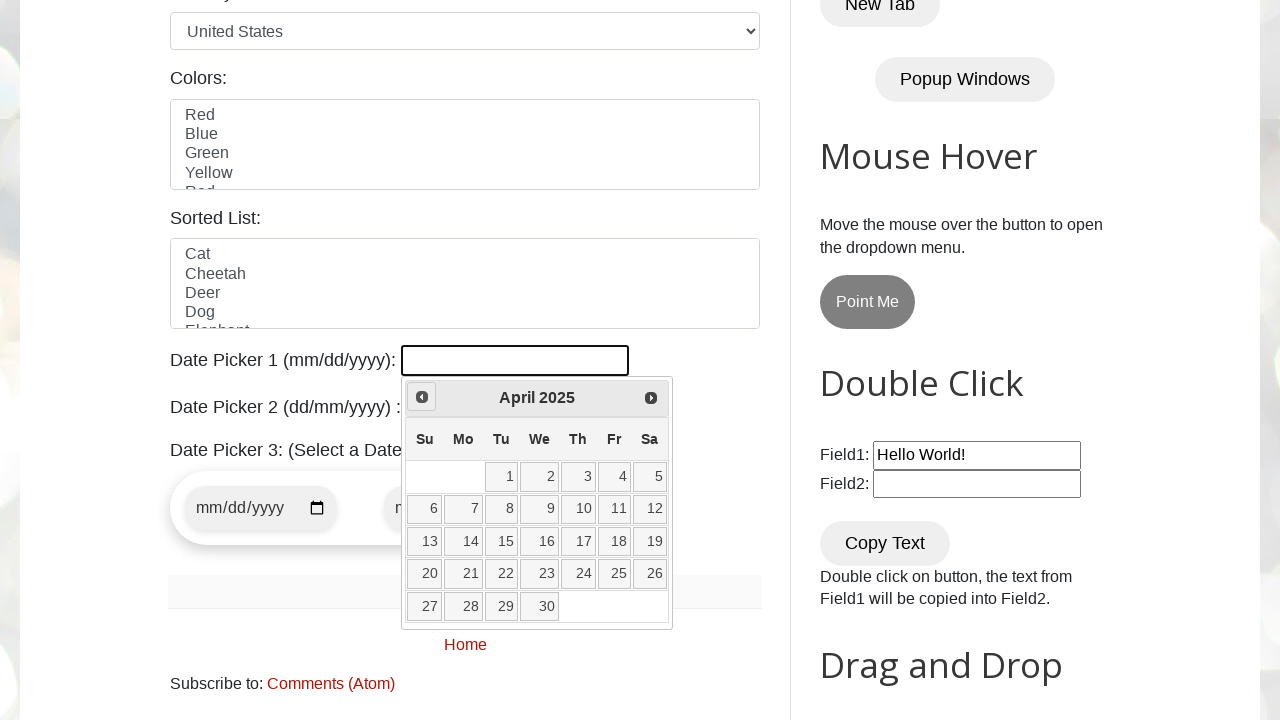

Retrieved current month from datepicker
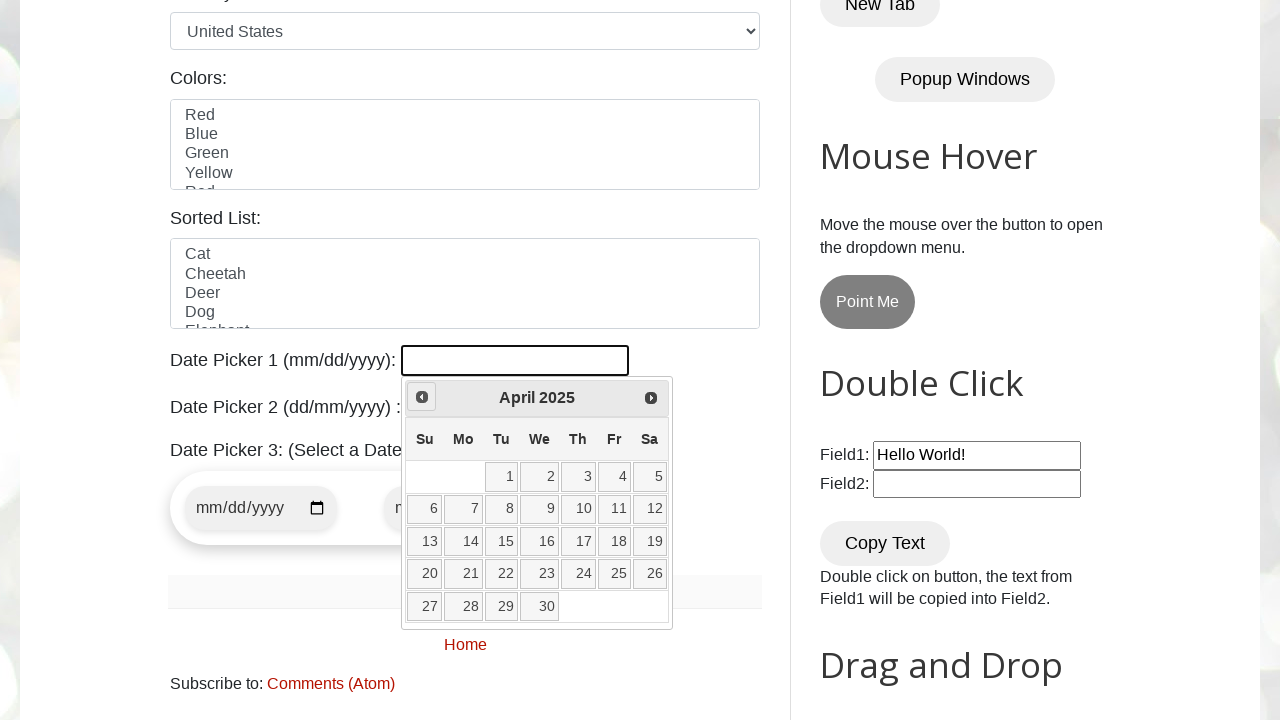

Clicked previous month button to navigate backwards at (422, 397) on xpath=//a[@title="Prev"]
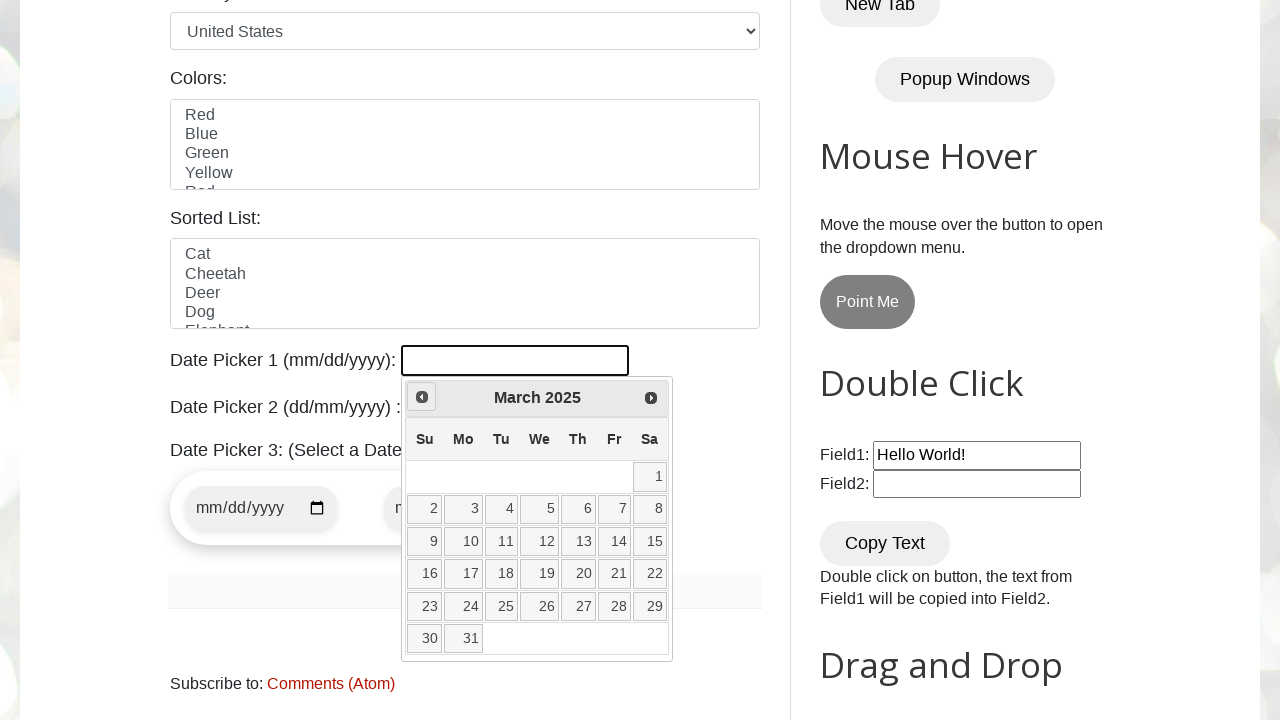

Retrieved current year from datepicker
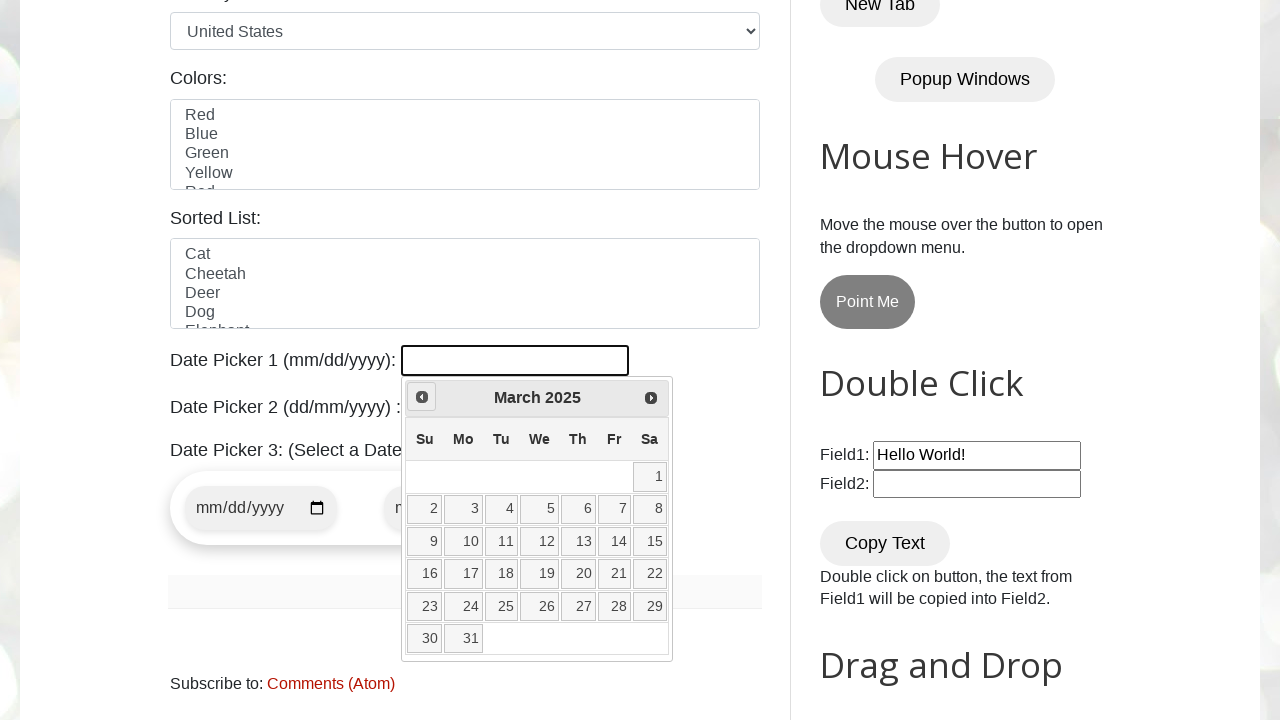

Retrieved current month from datepicker
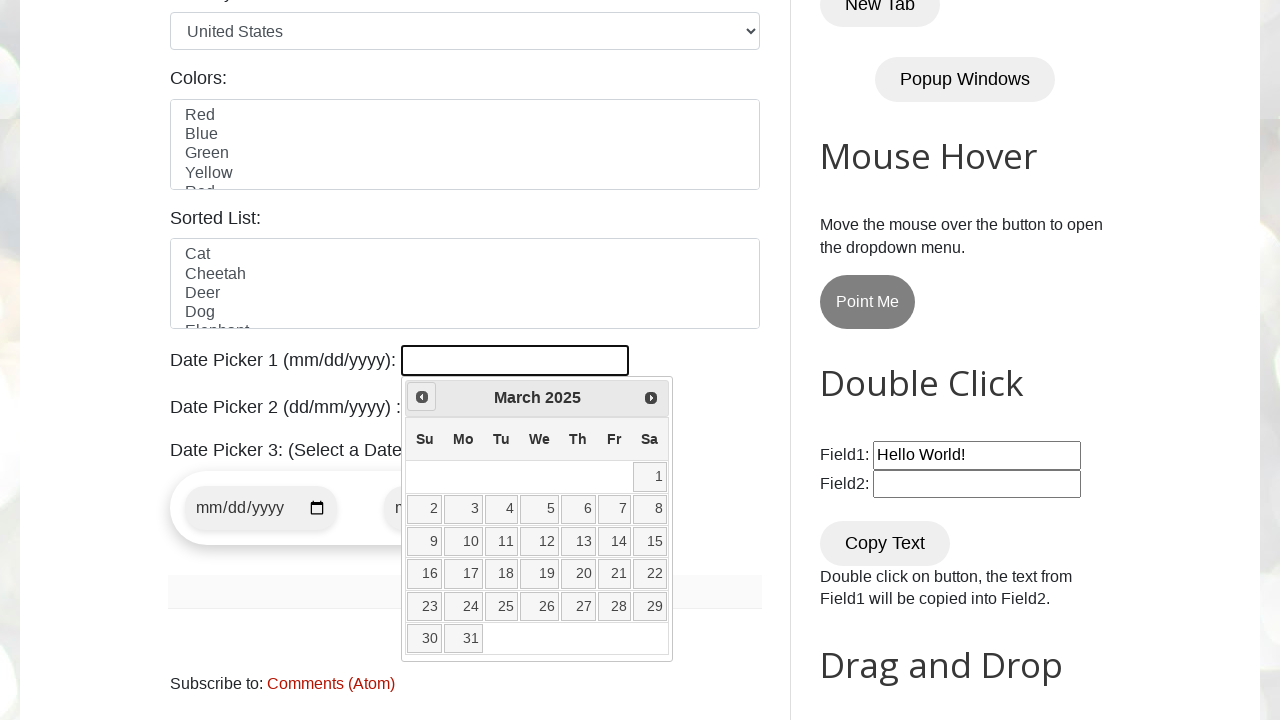

Clicked previous month button to navigate backwards at (422, 397) on xpath=//a[@title="Prev"]
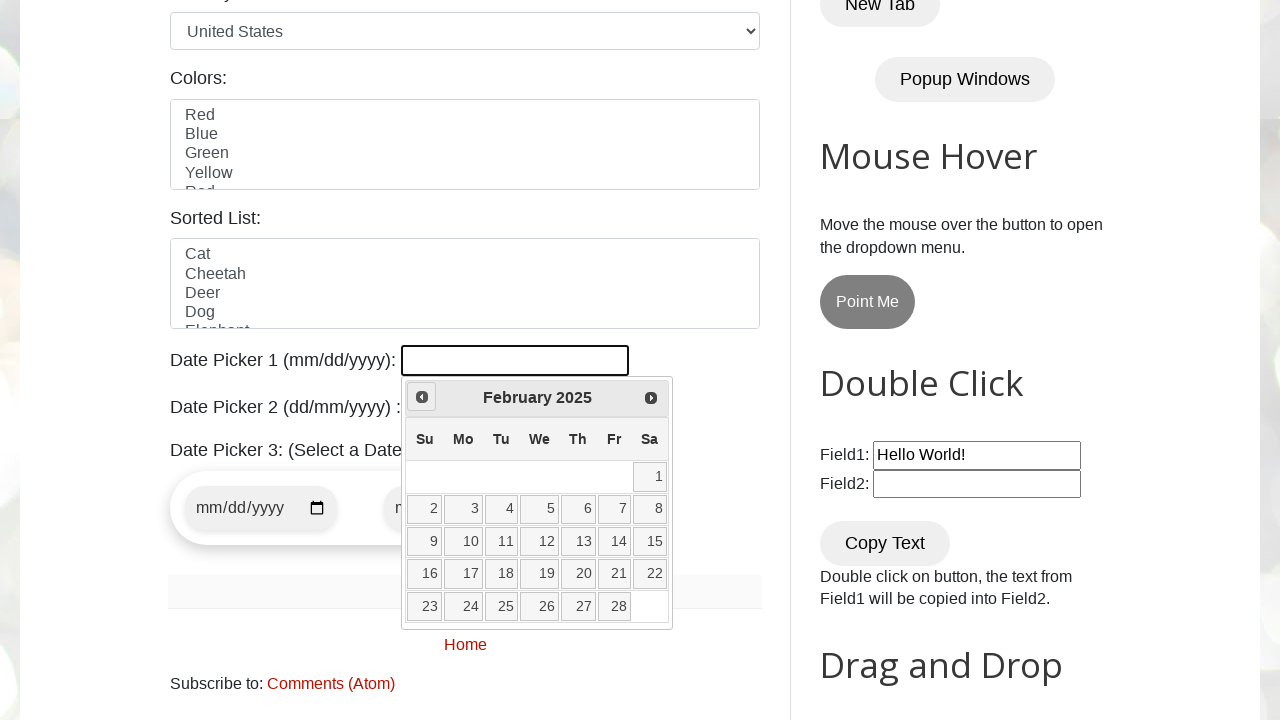

Retrieved current year from datepicker
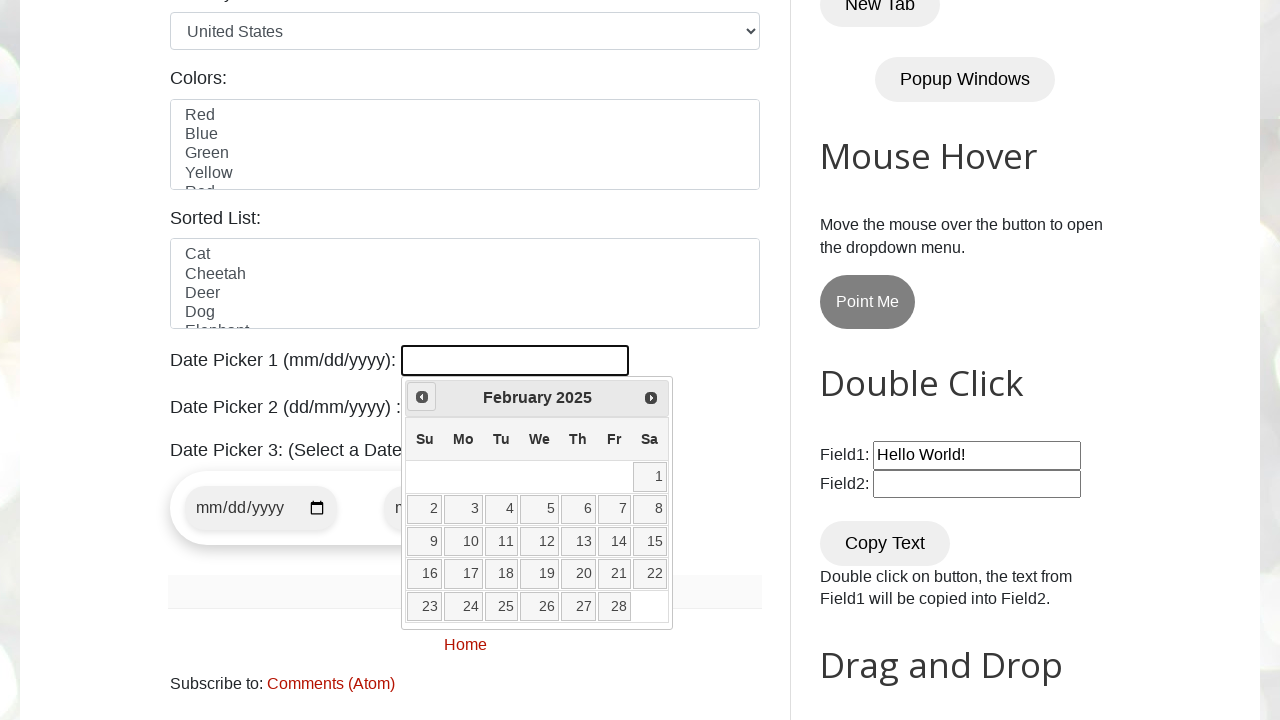

Retrieved current month from datepicker
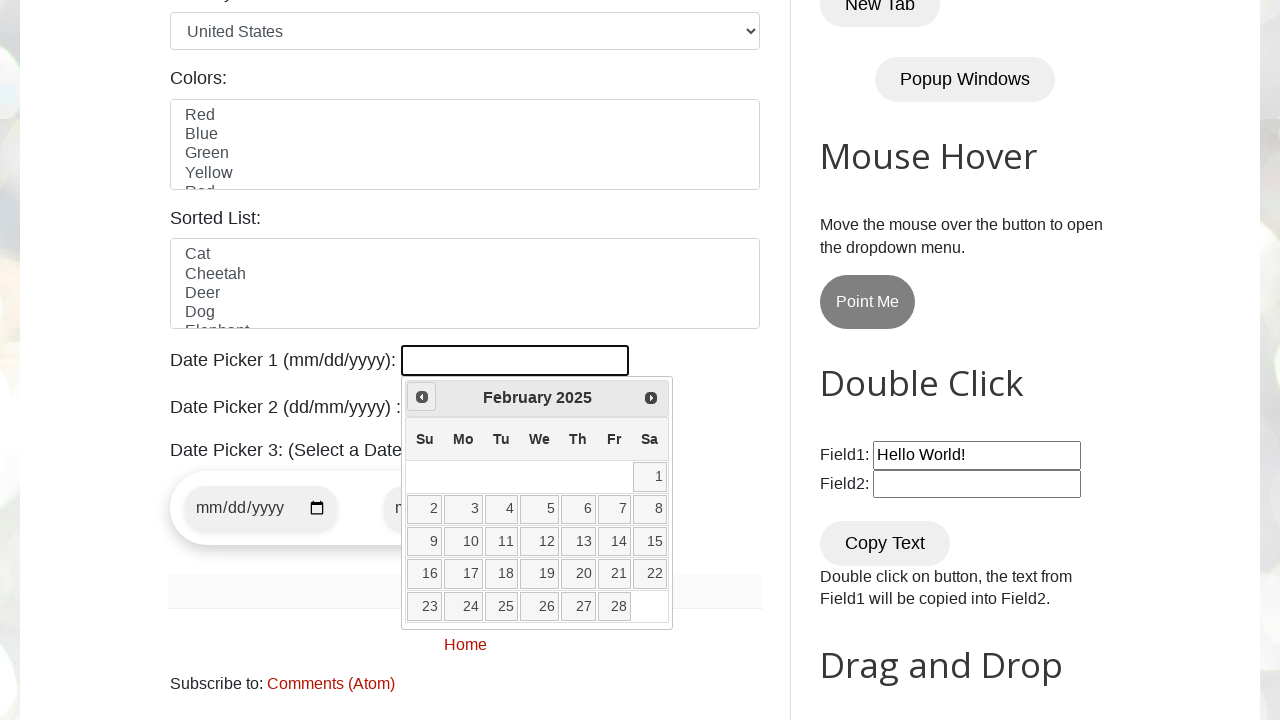

Clicked previous month button to navigate backwards at (422, 397) on xpath=//a[@title="Prev"]
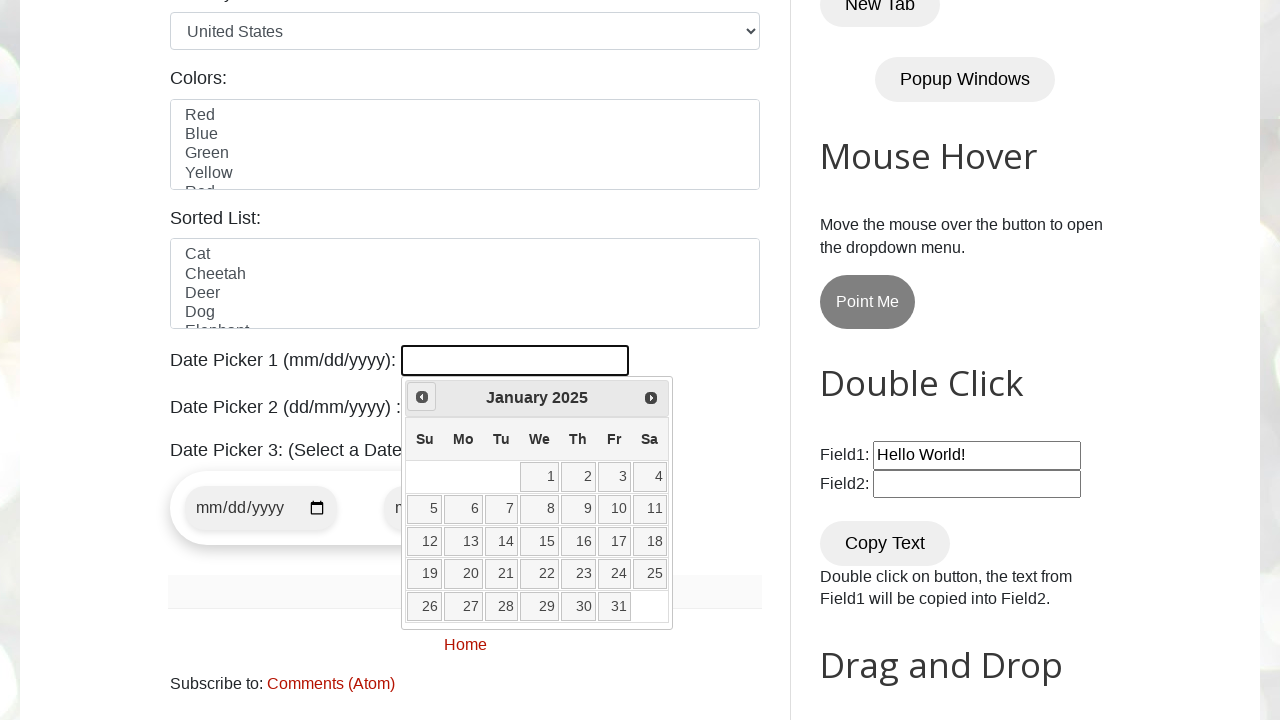

Retrieved current year from datepicker
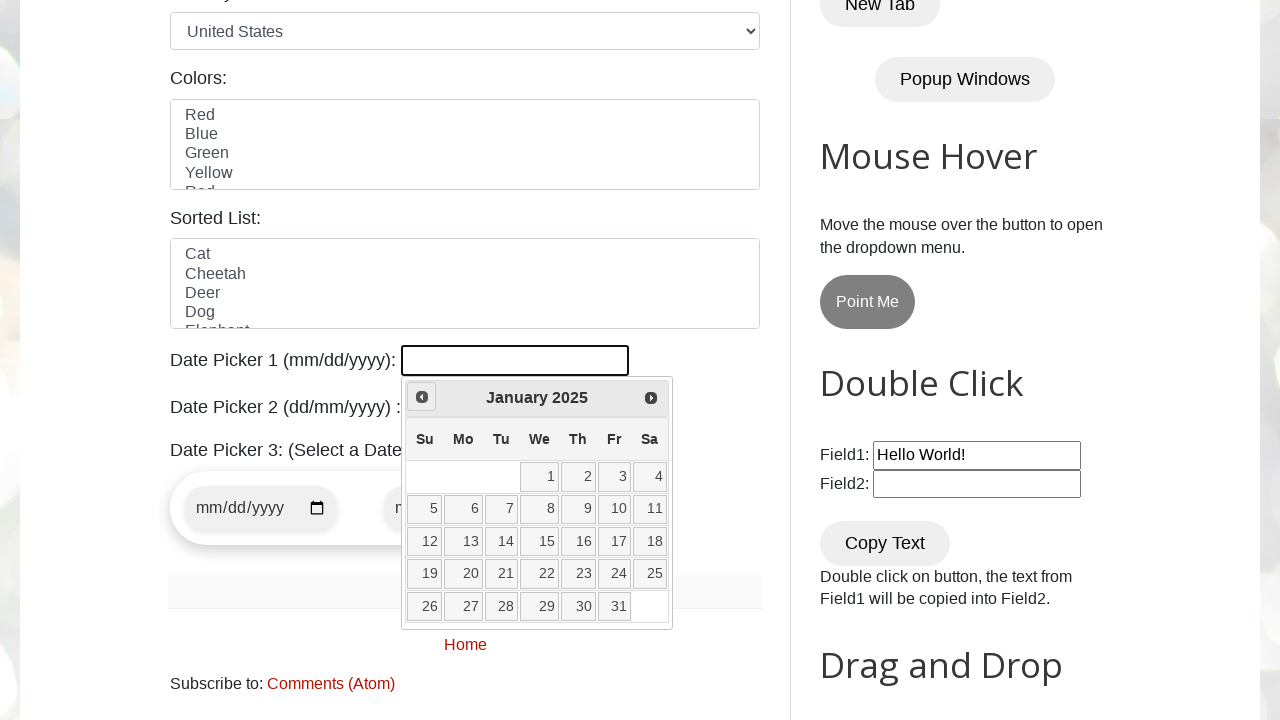

Retrieved current month from datepicker
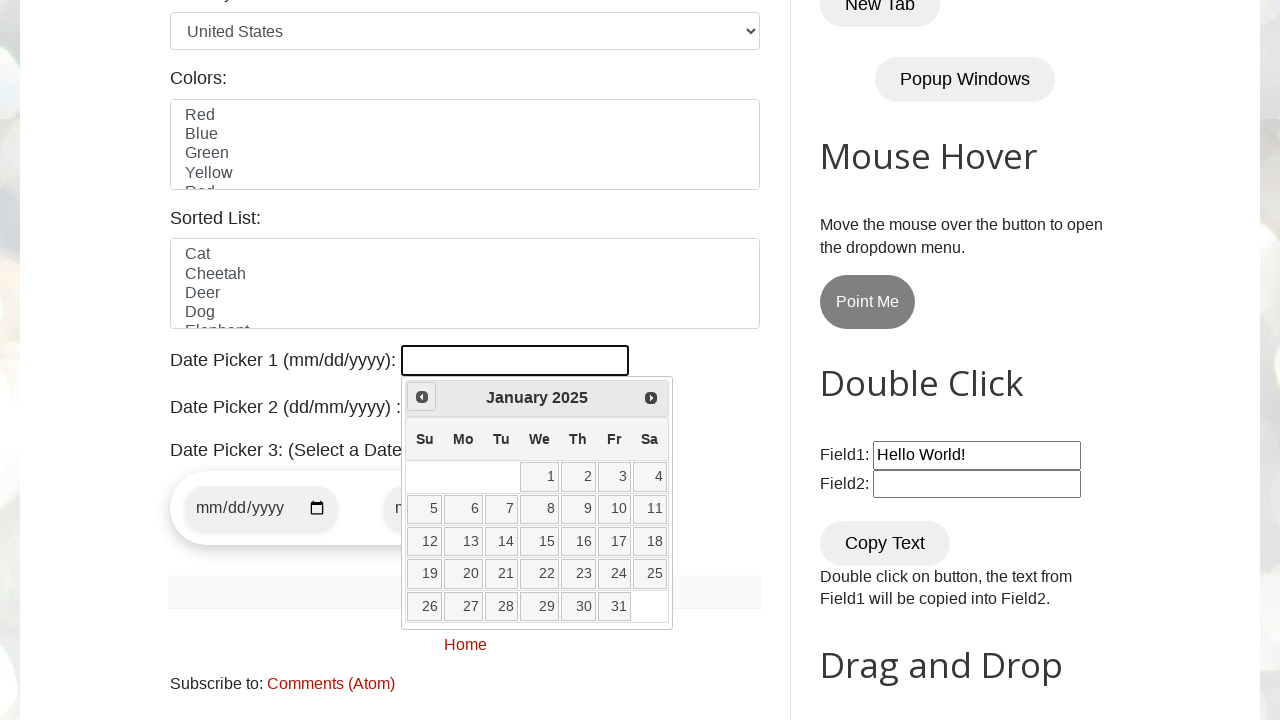

Clicked previous month button to navigate backwards at (422, 397) on xpath=//a[@title="Prev"]
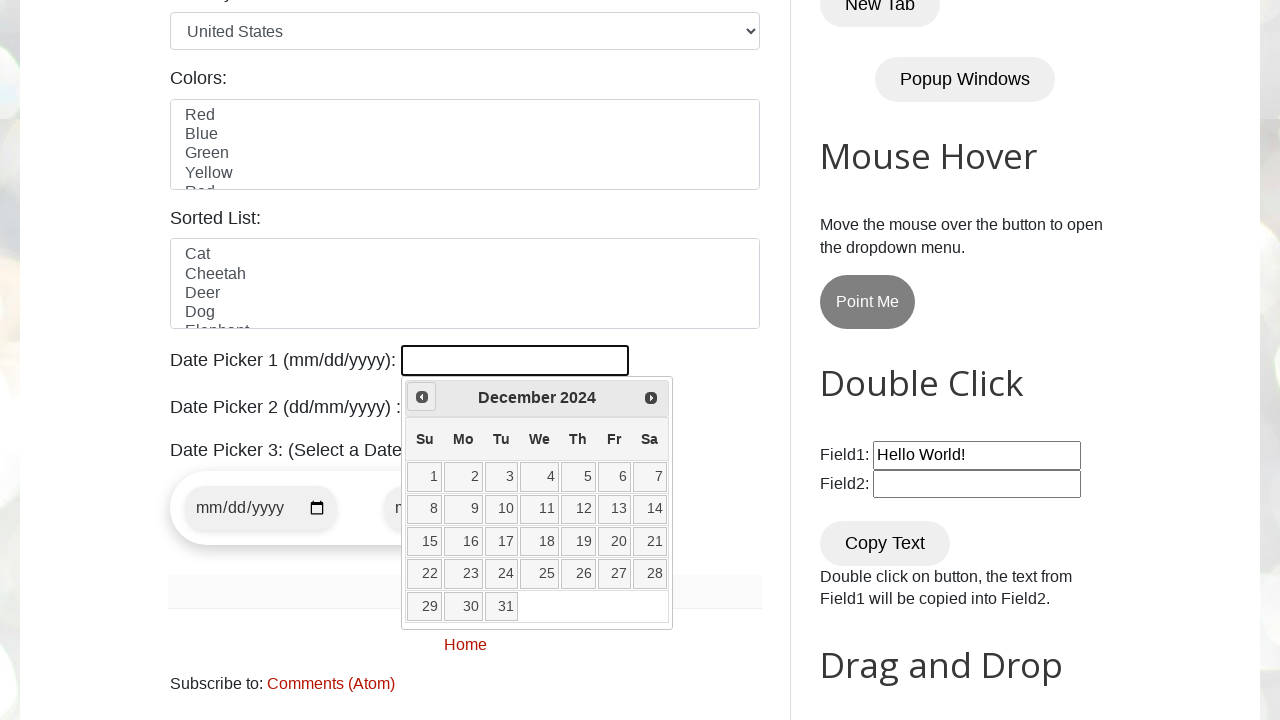

Retrieved current year from datepicker
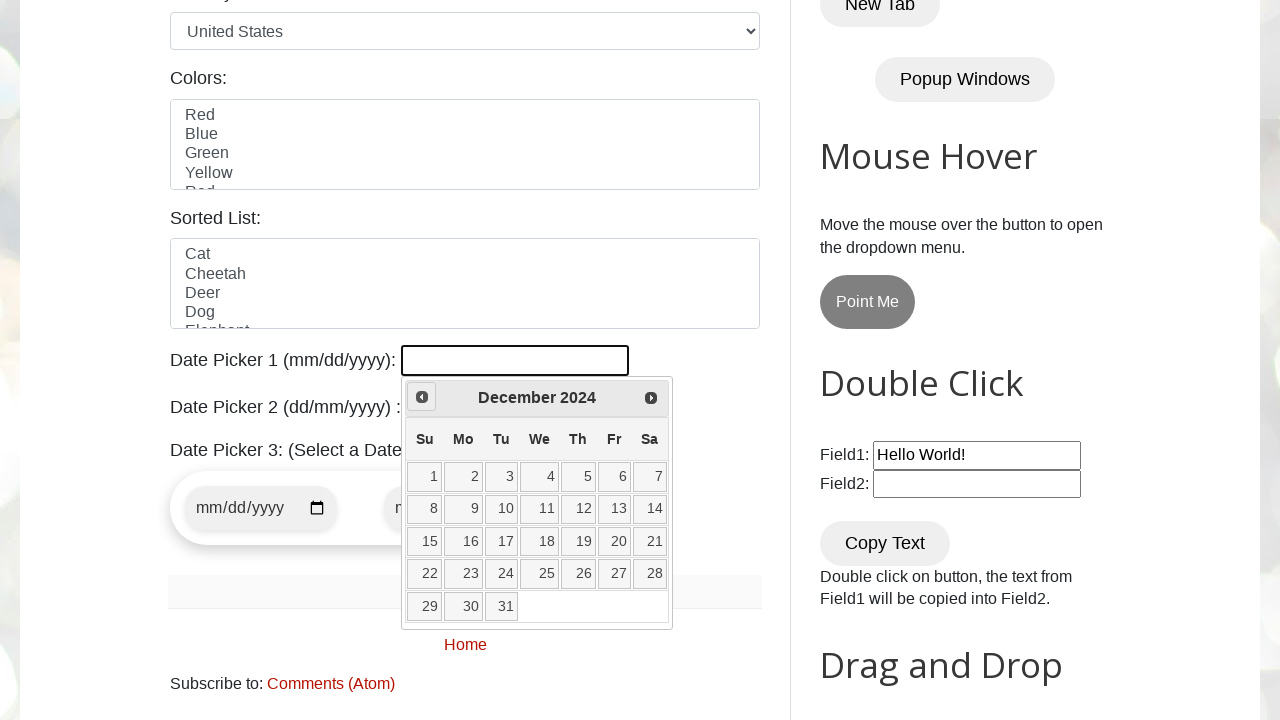

Retrieved current month from datepicker
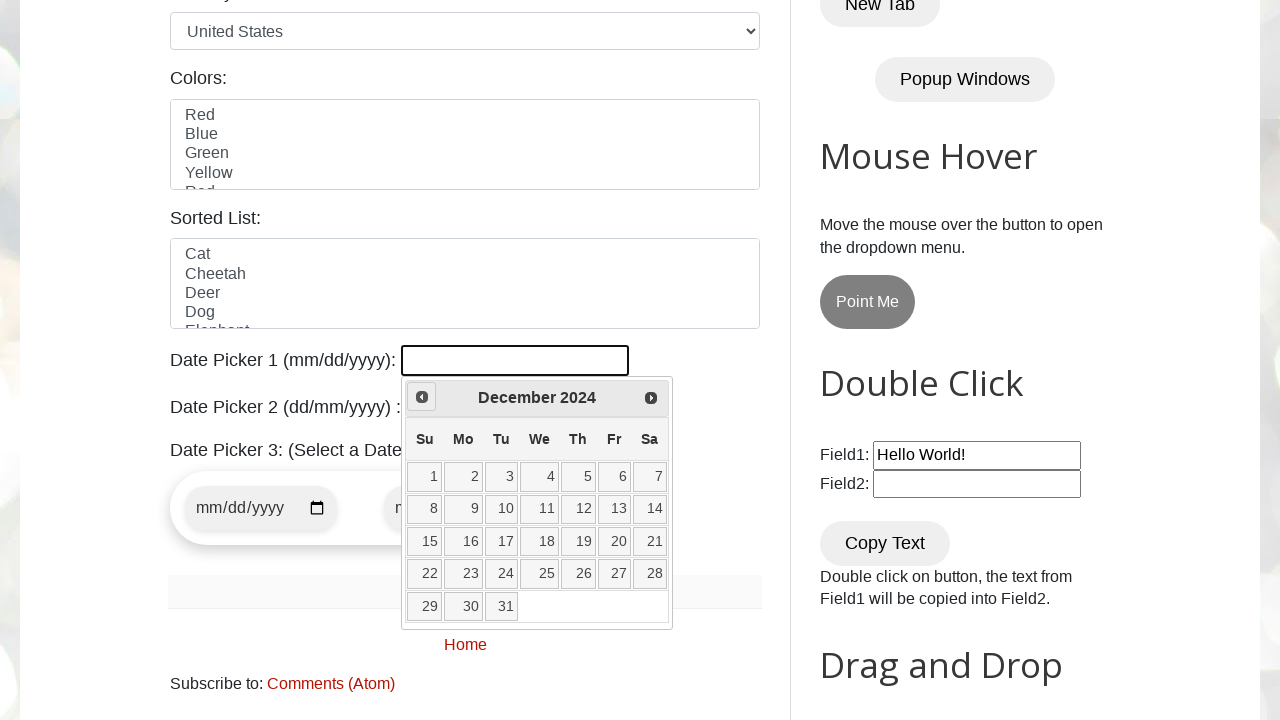

Clicked previous month button to navigate backwards at (422, 397) on xpath=//a[@title="Prev"]
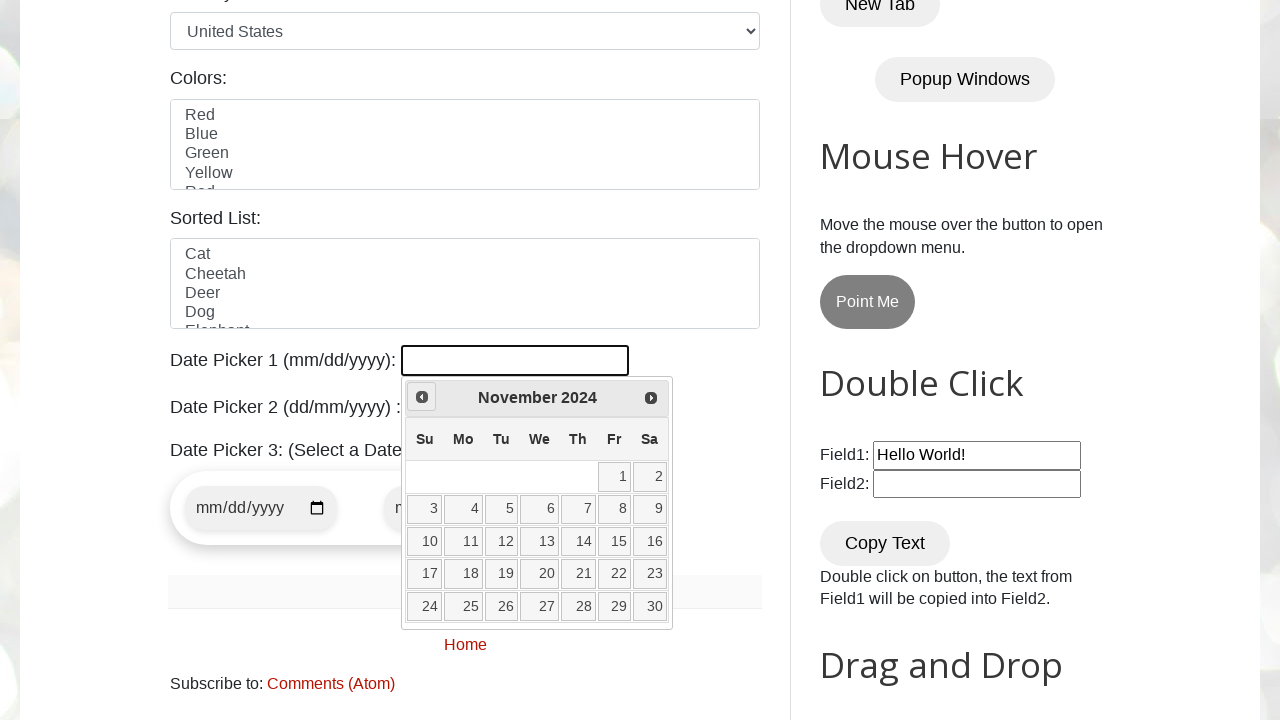

Retrieved current year from datepicker
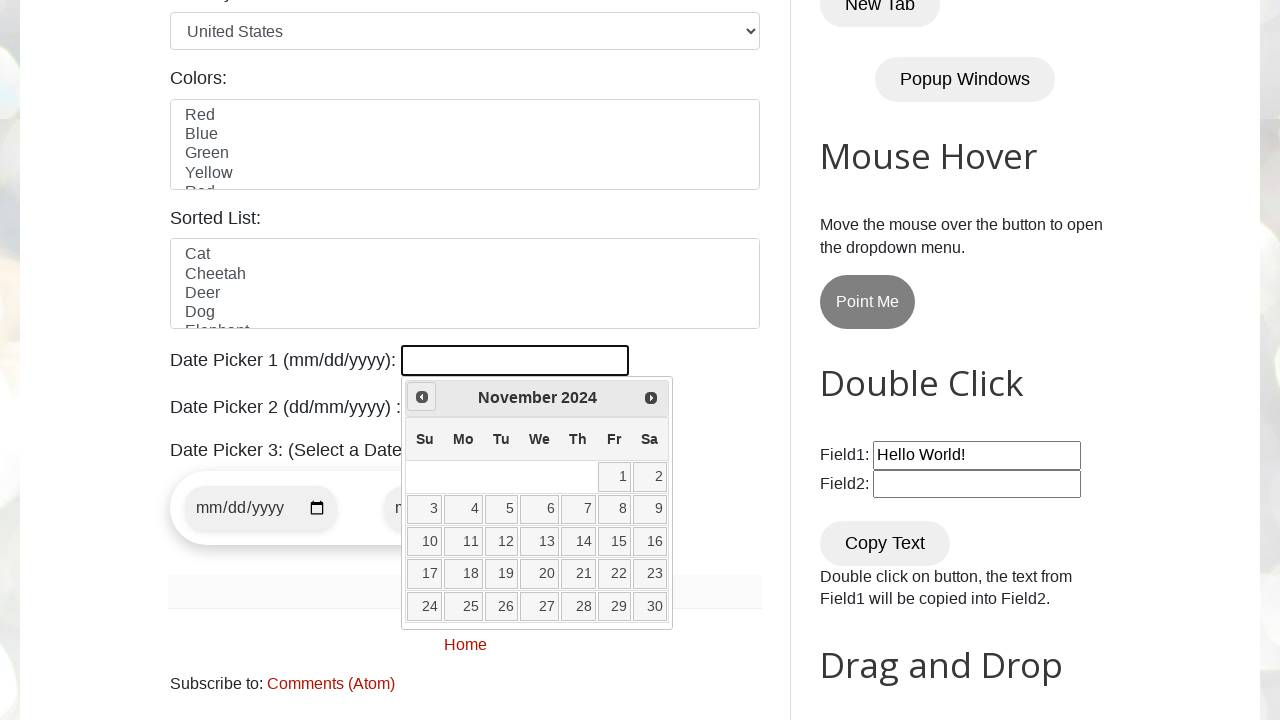

Retrieved current month from datepicker
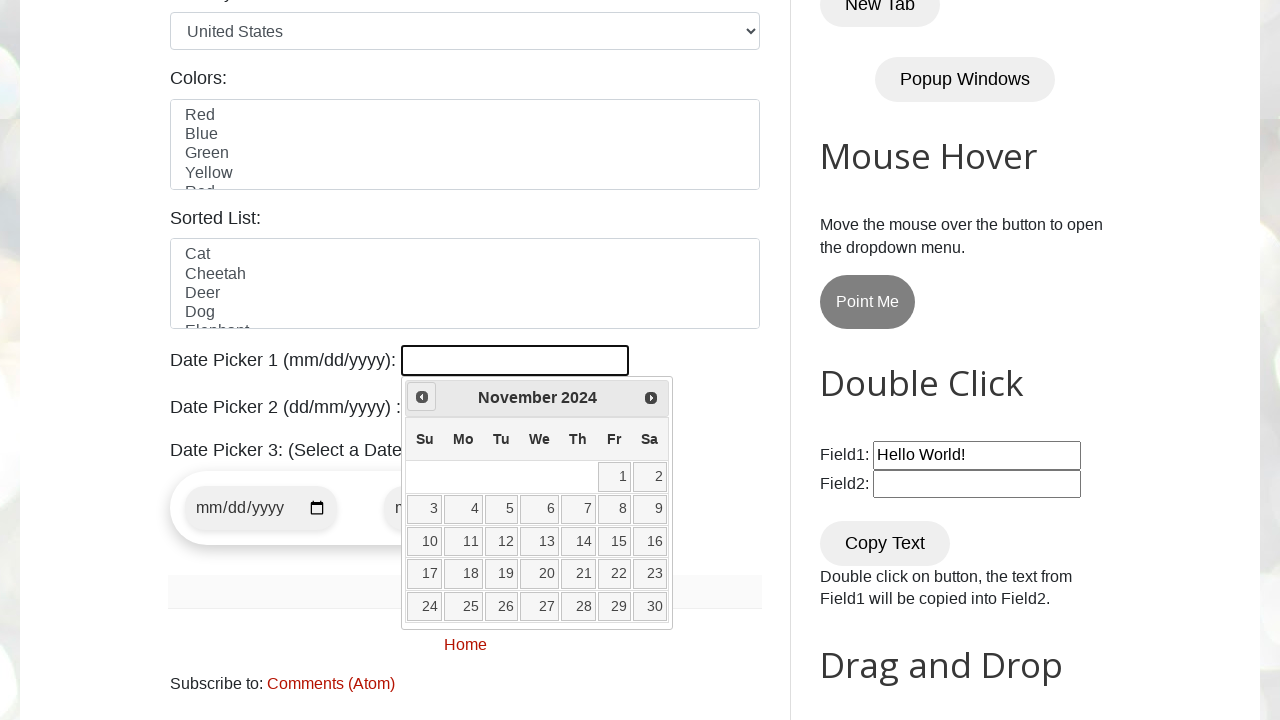

Clicked previous month button to navigate backwards at (422, 397) on xpath=//a[@title="Prev"]
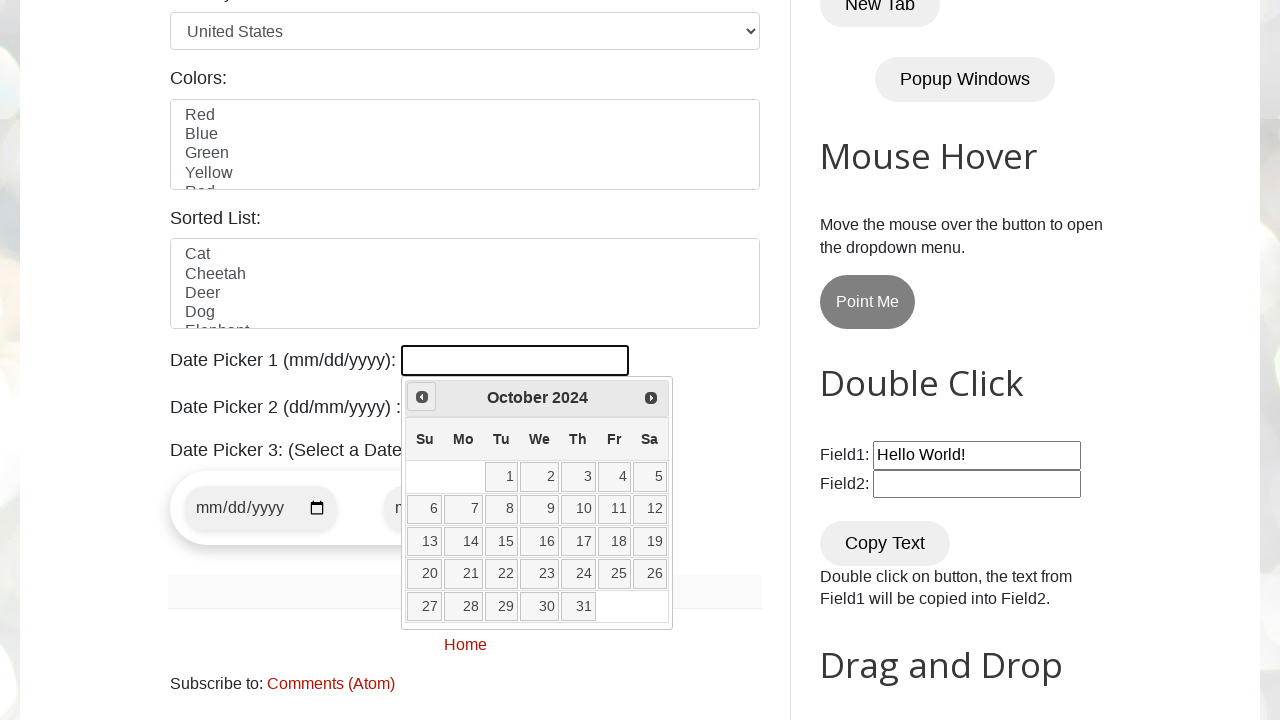

Retrieved current year from datepicker
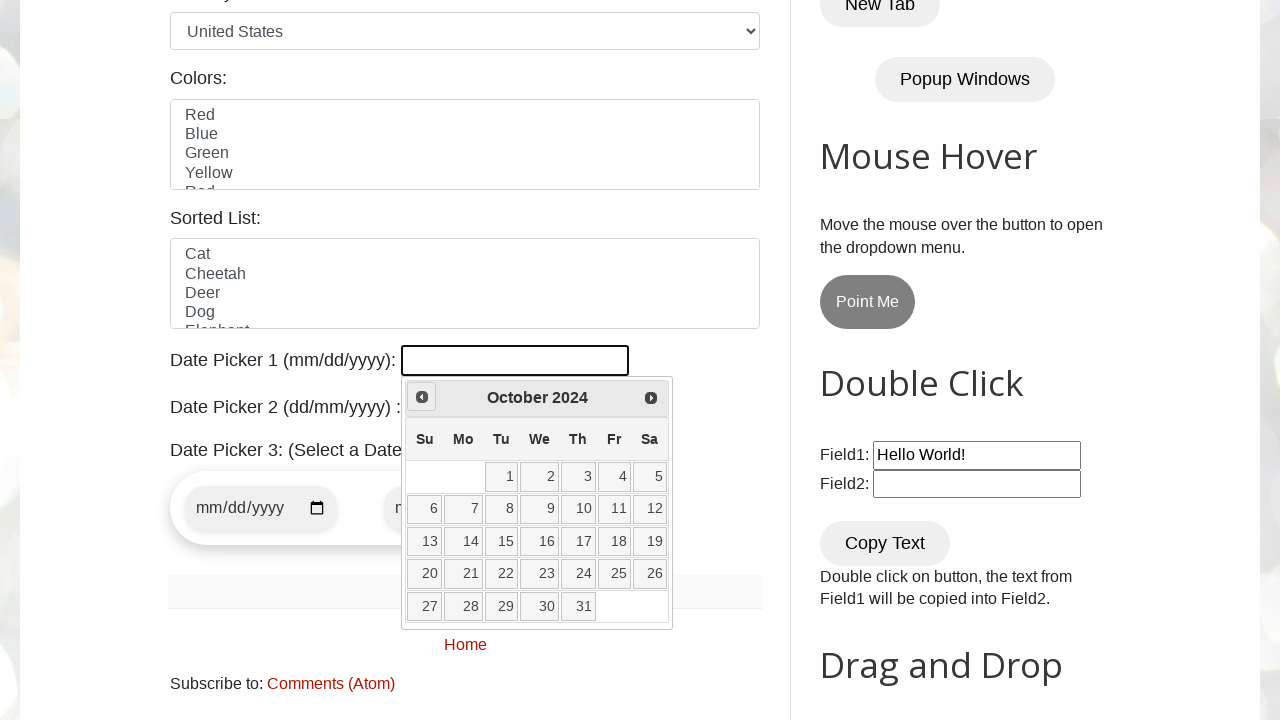

Retrieved current month from datepicker
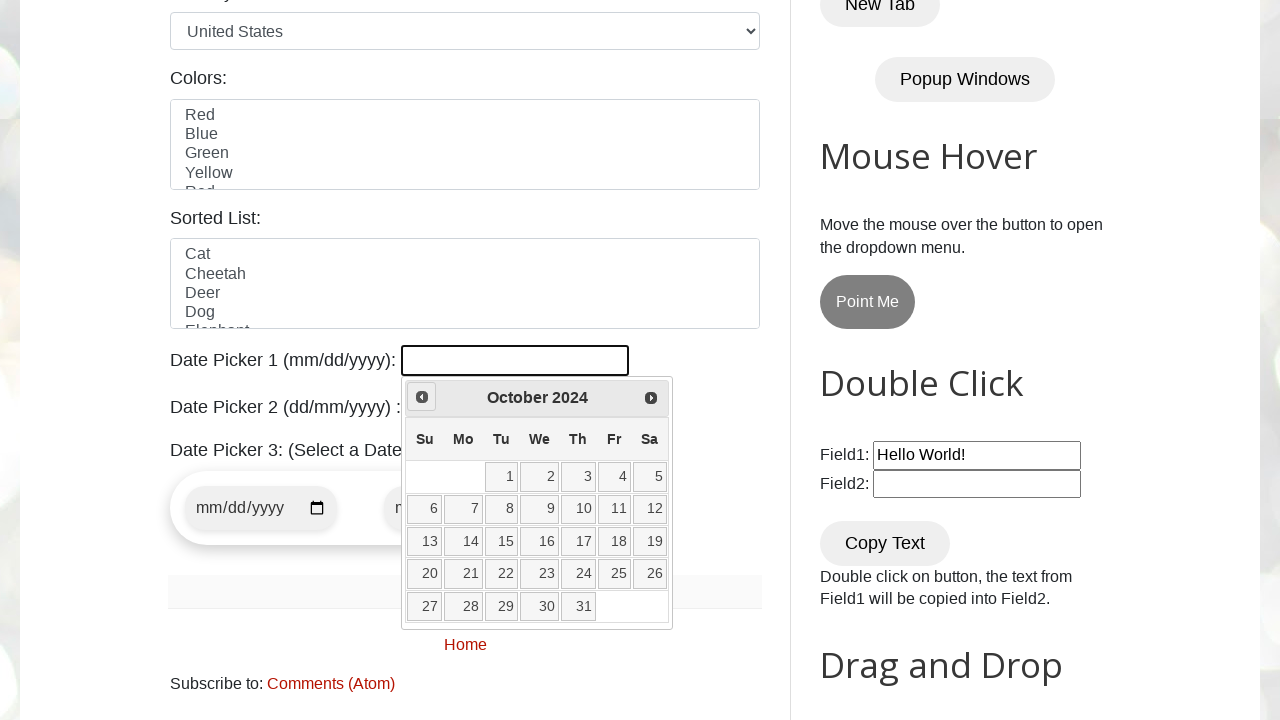

Clicked previous month button to navigate backwards at (422, 397) on xpath=//a[@title="Prev"]
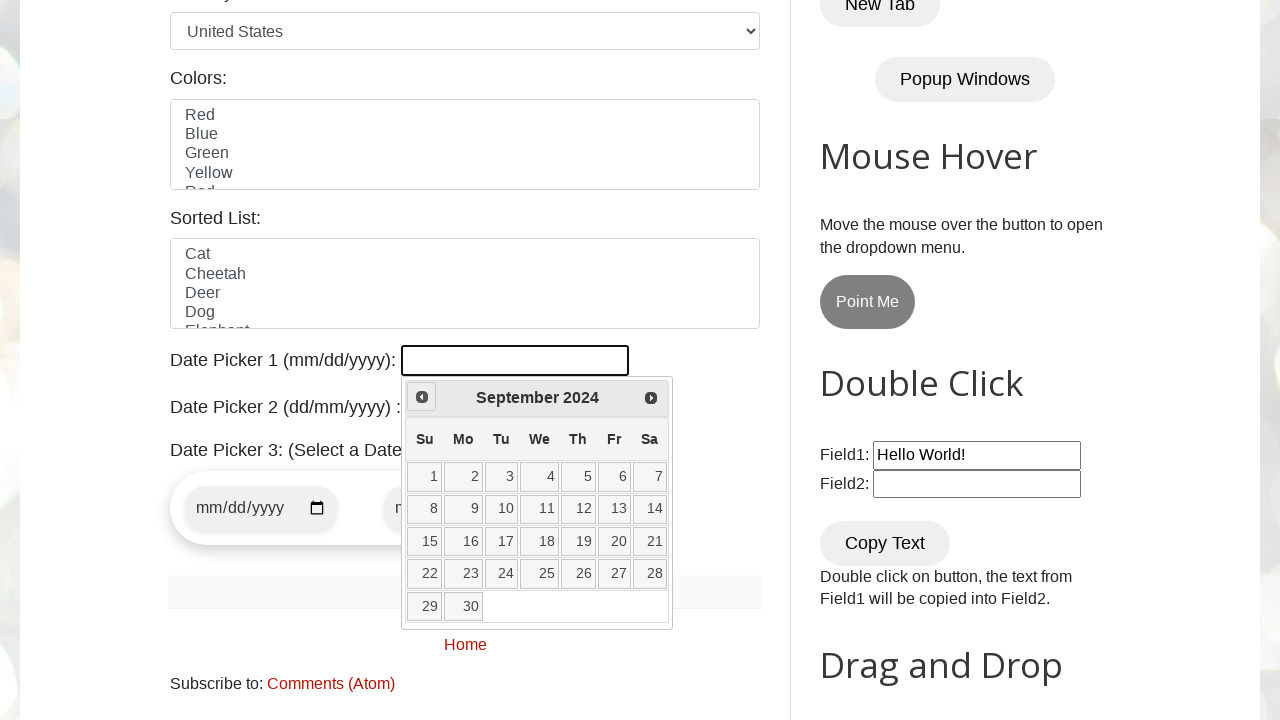

Retrieved current year from datepicker
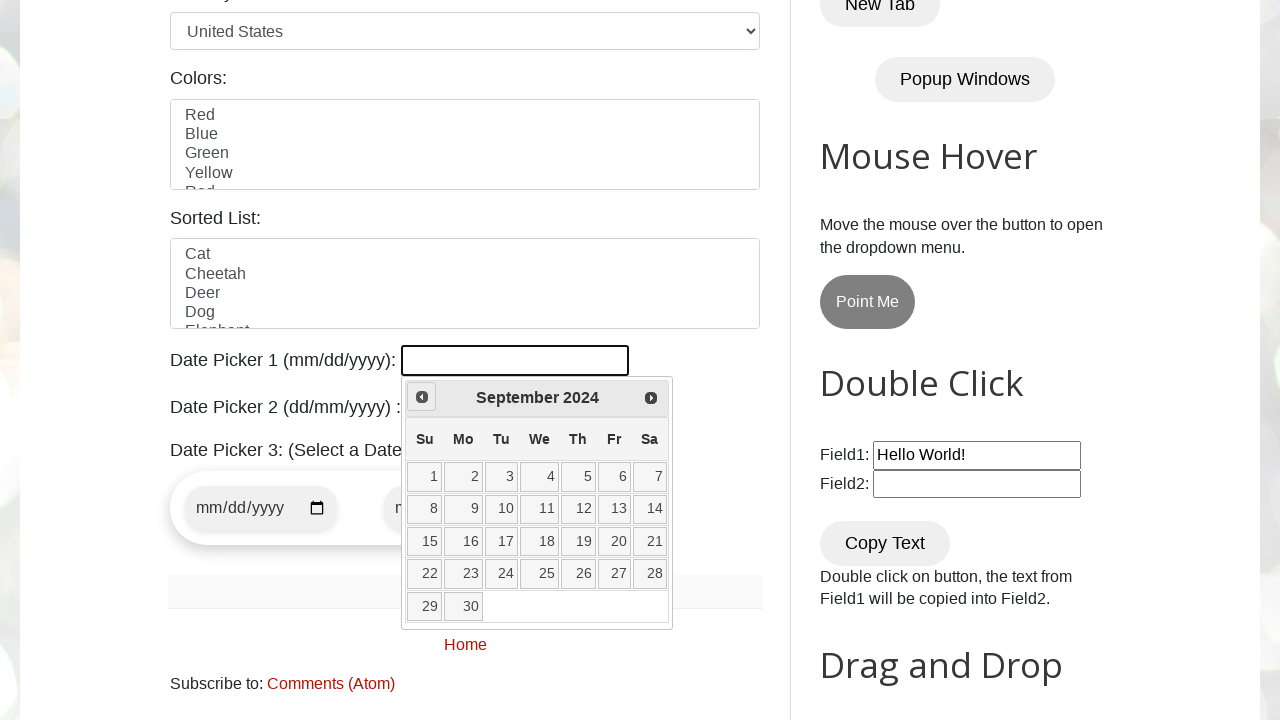

Retrieved current month from datepicker
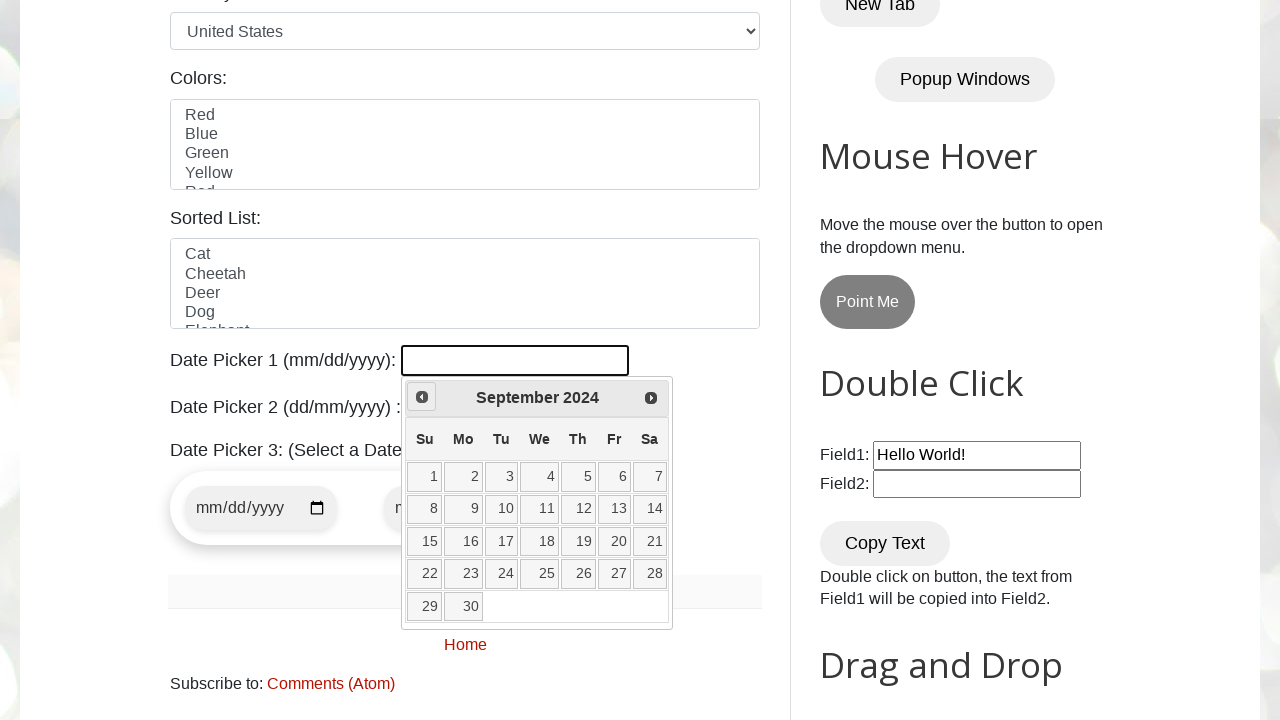

Clicked previous month button to navigate backwards at (422, 397) on xpath=//a[@title="Prev"]
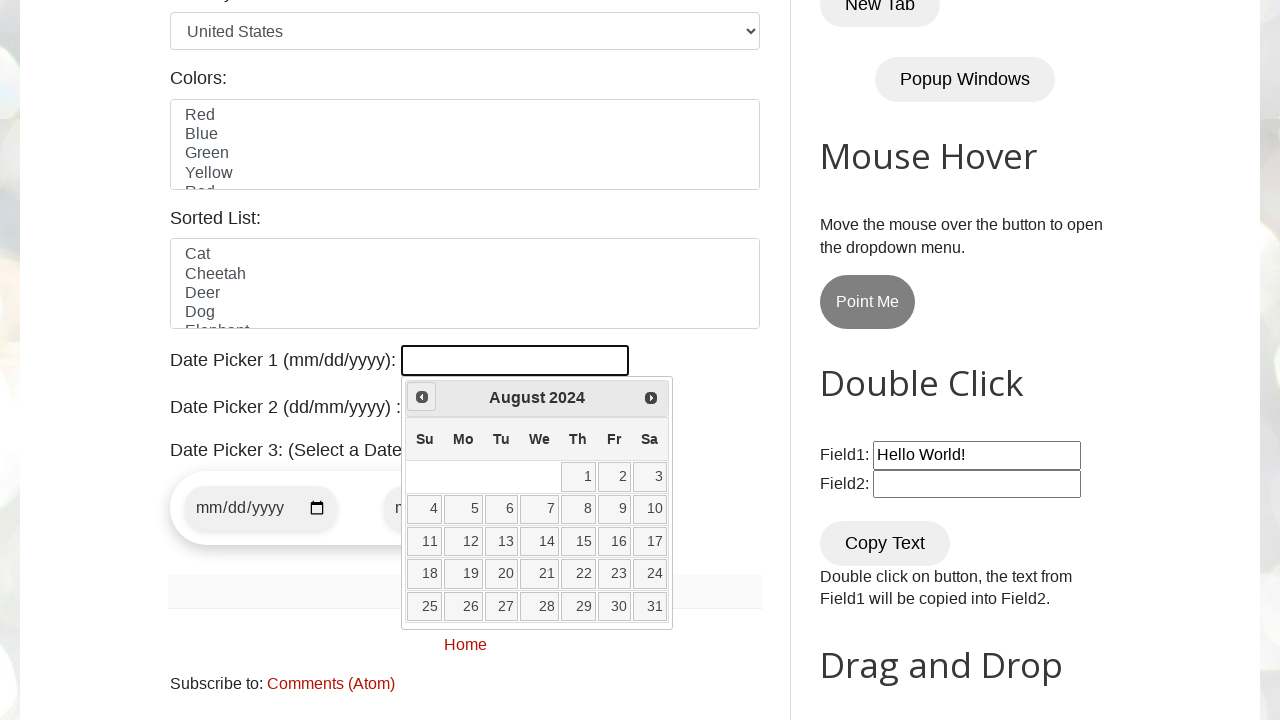

Retrieved current year from datepicker
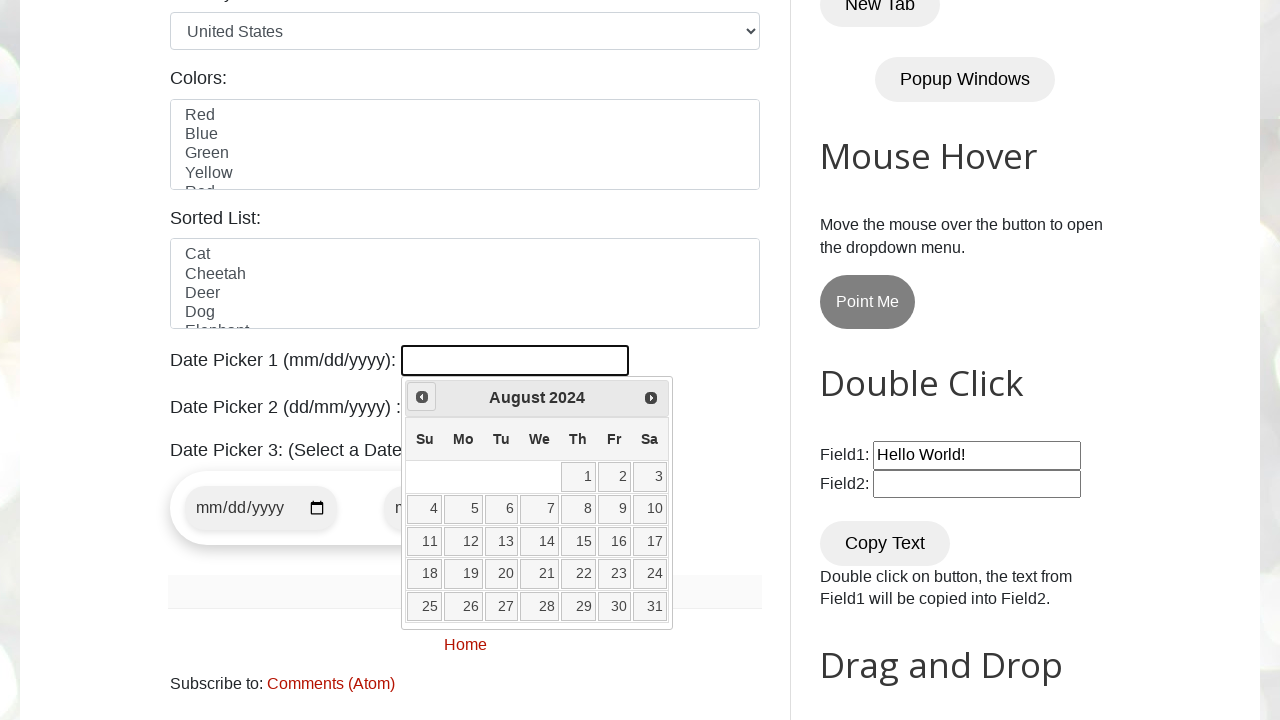

Retrieved current month from datepicker
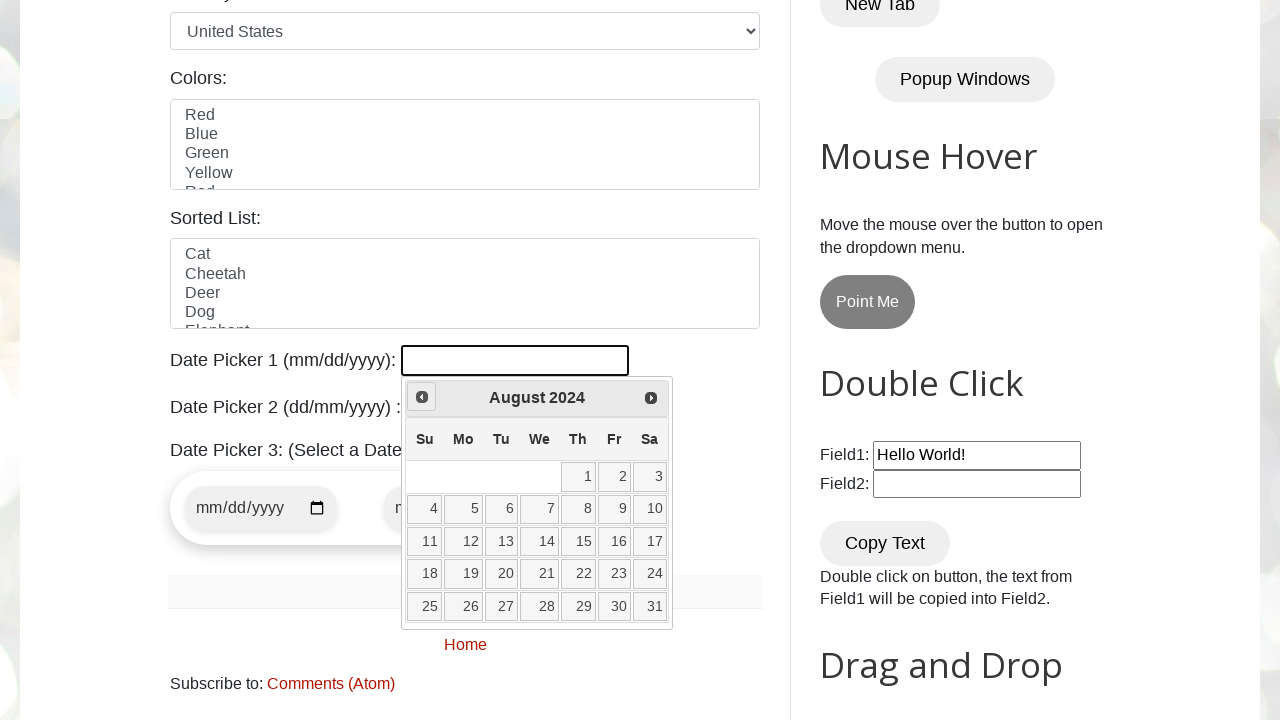

Clicked previous month button to navigate backwards at (422, 397) on xpath=//a[@title="Prev"]
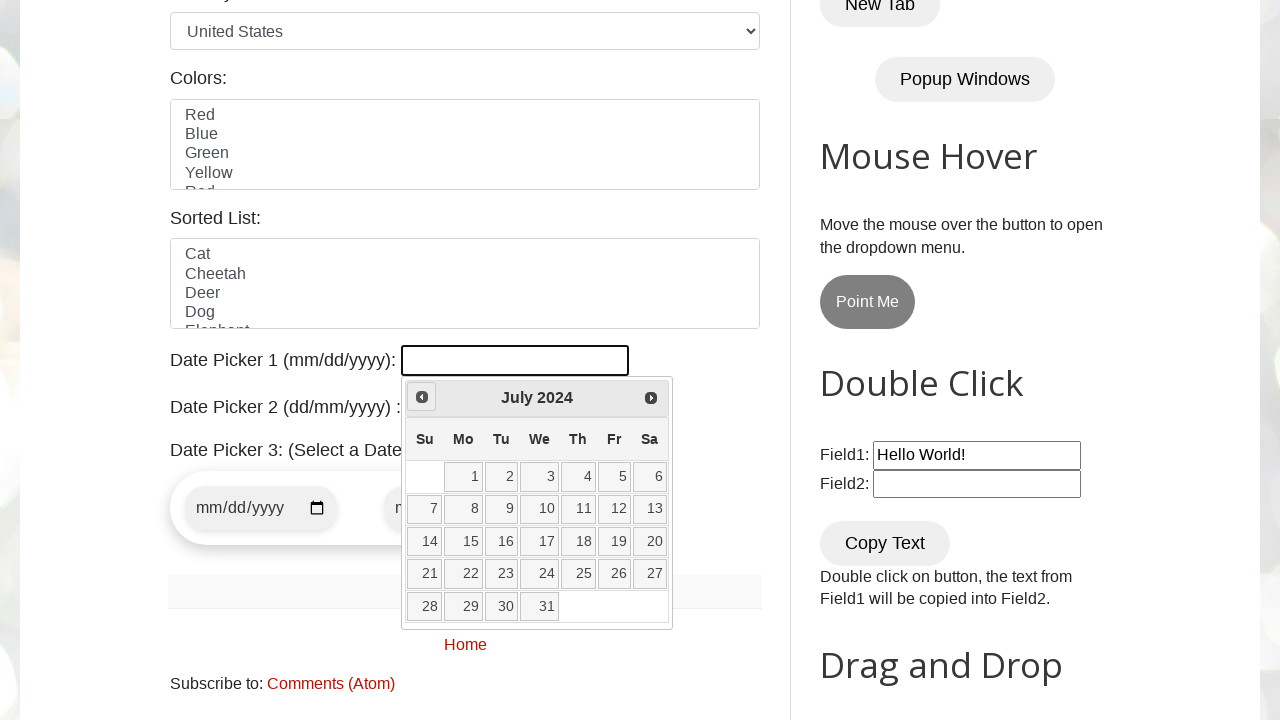

Retrieved current year from datepicker
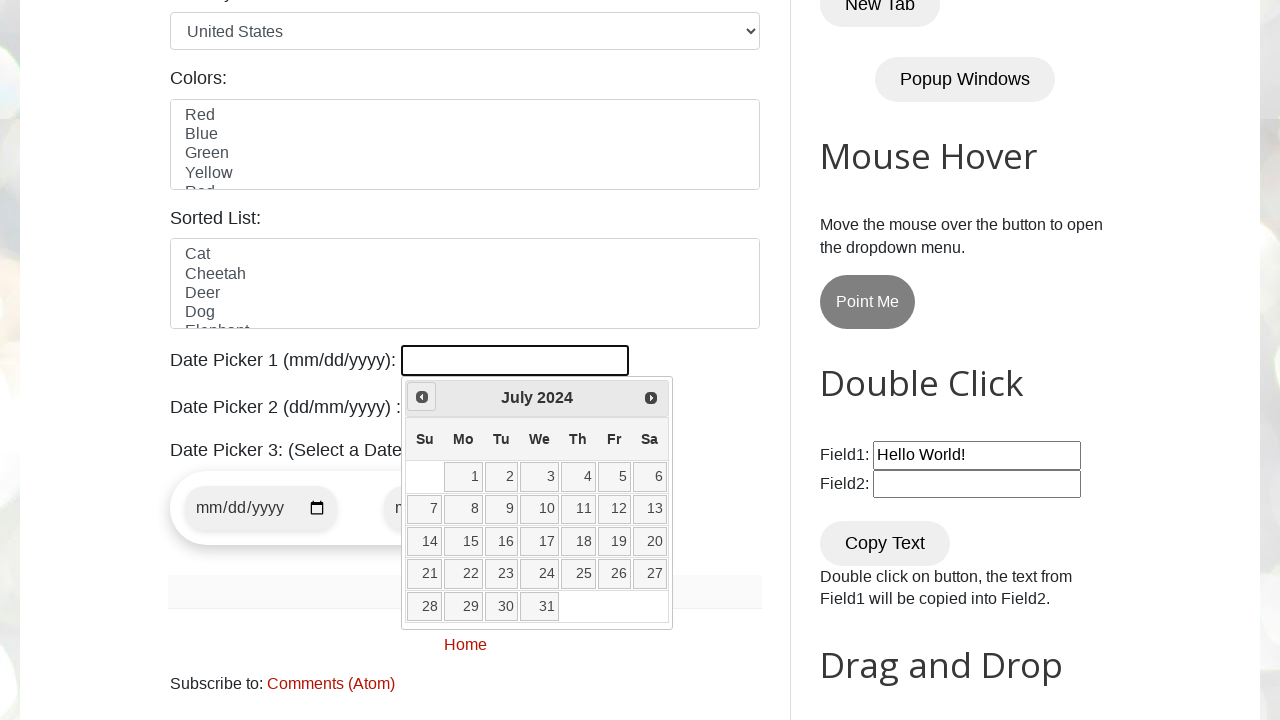

Retrieved current month from datepicker
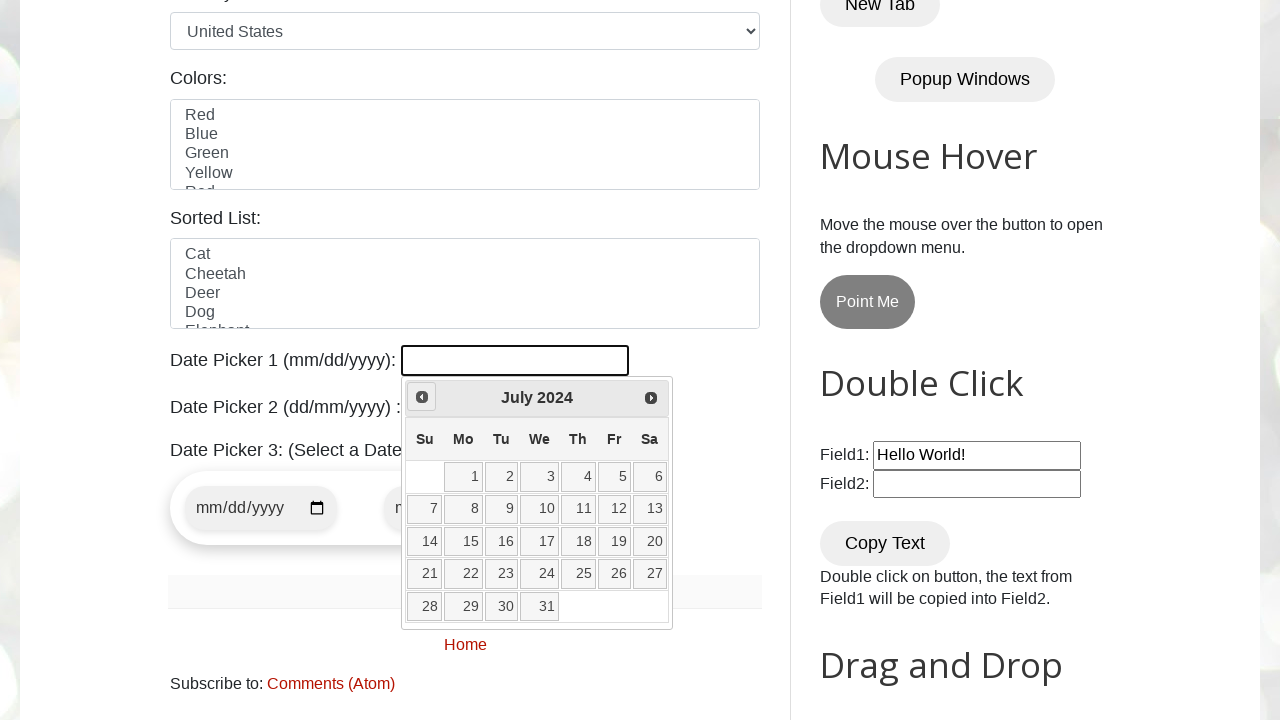

Clicked previous month button to navigate backwards at (422, 397) on xpath=//a[@title="Prev"]
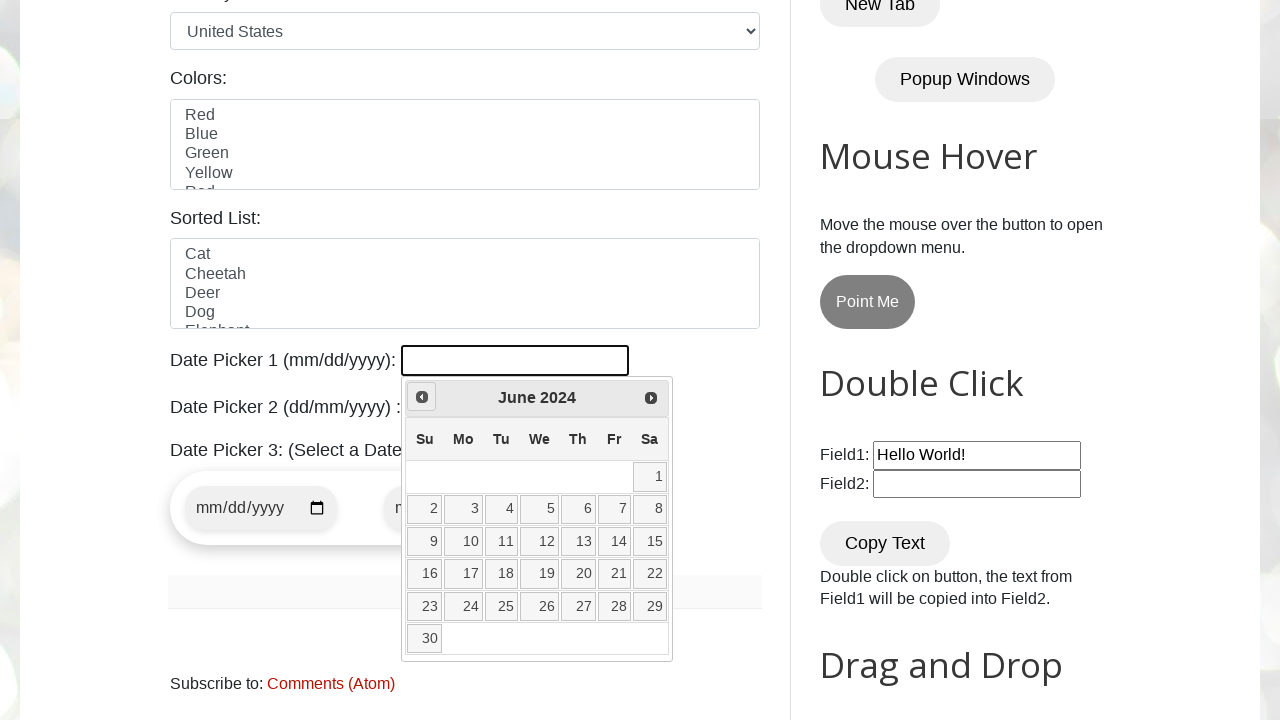

Retrieved current year from datepicker
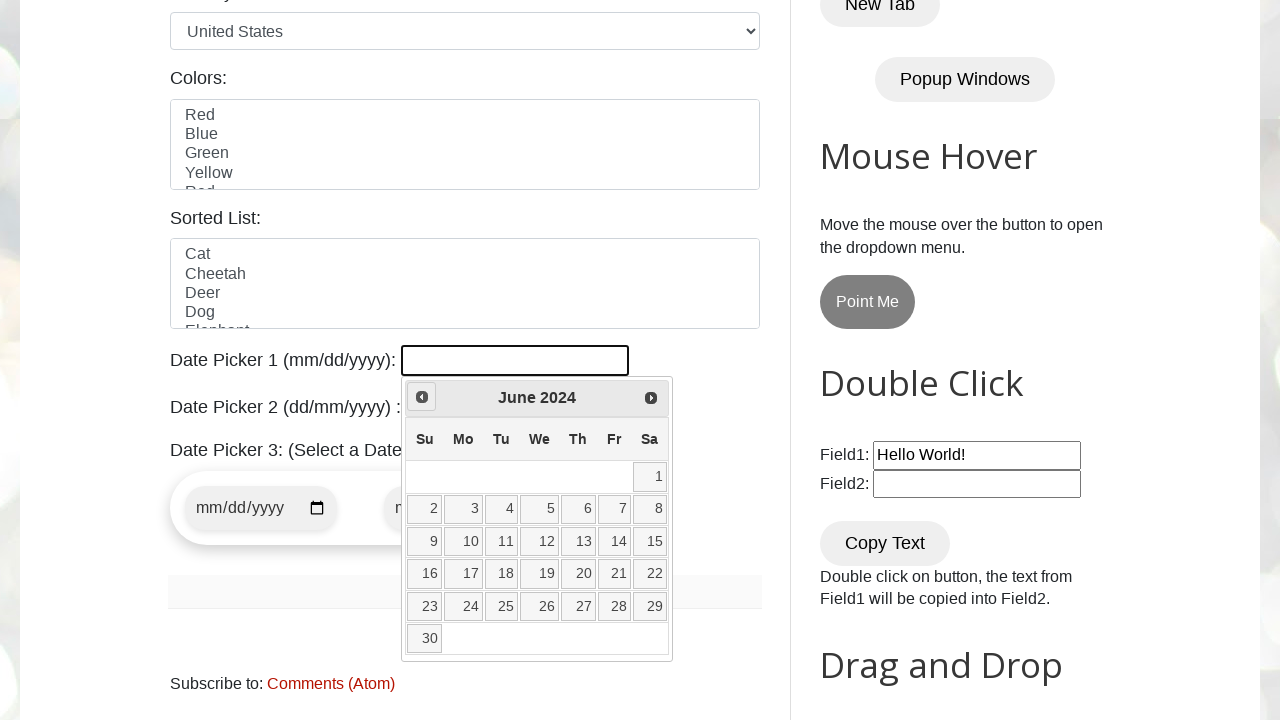

Retrieved current month from datepicker
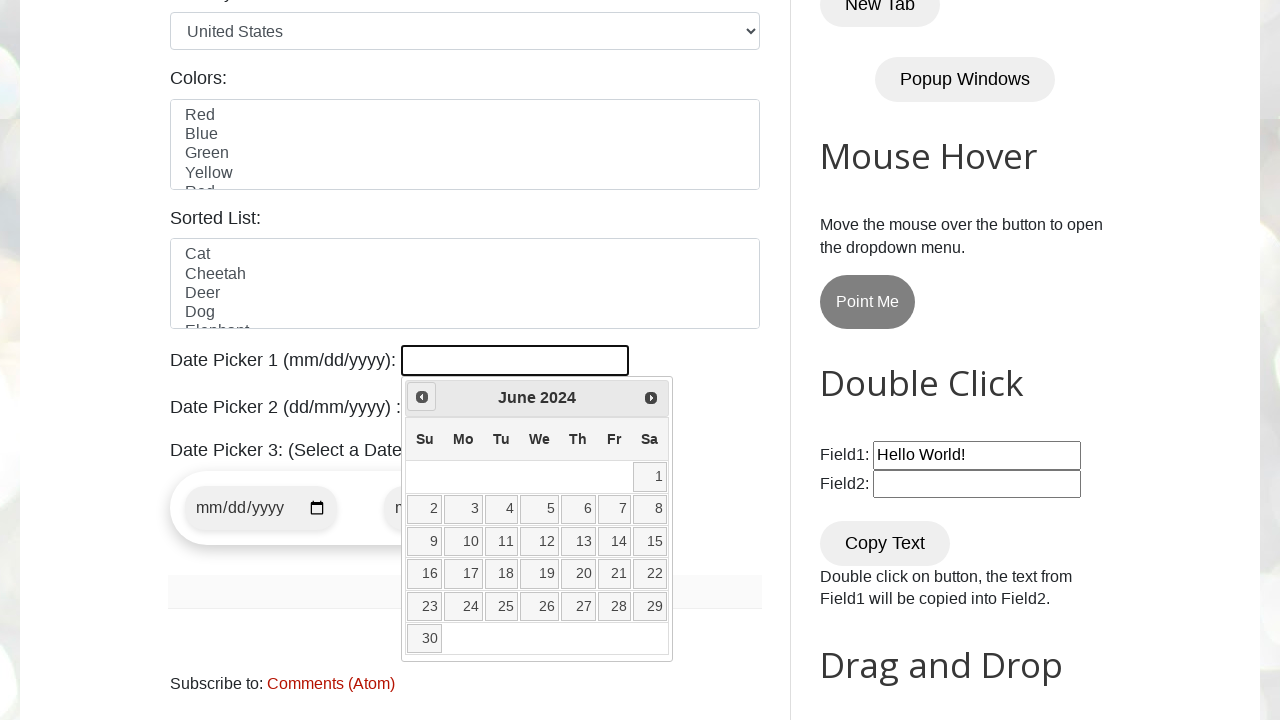

Clicked previous month button to navigate backwards at (422, 397) on xpath=//a[@title="Prev"]
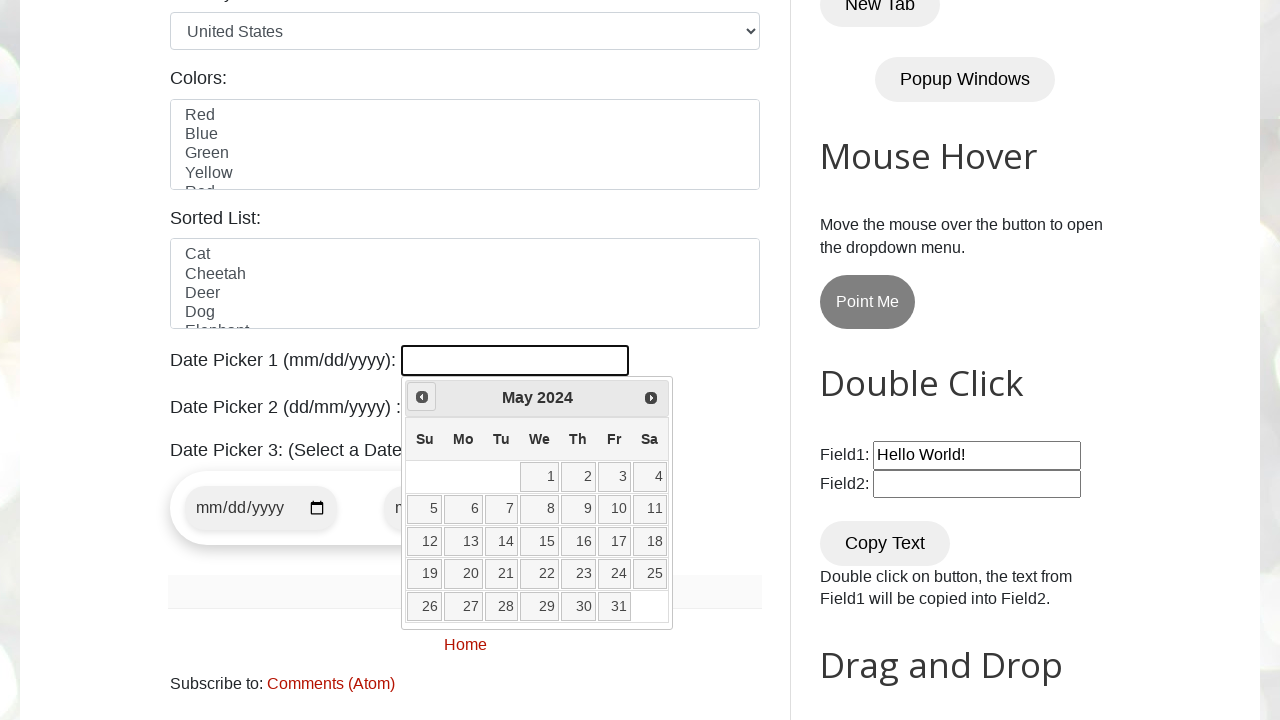

Retrieved current year from datepicker
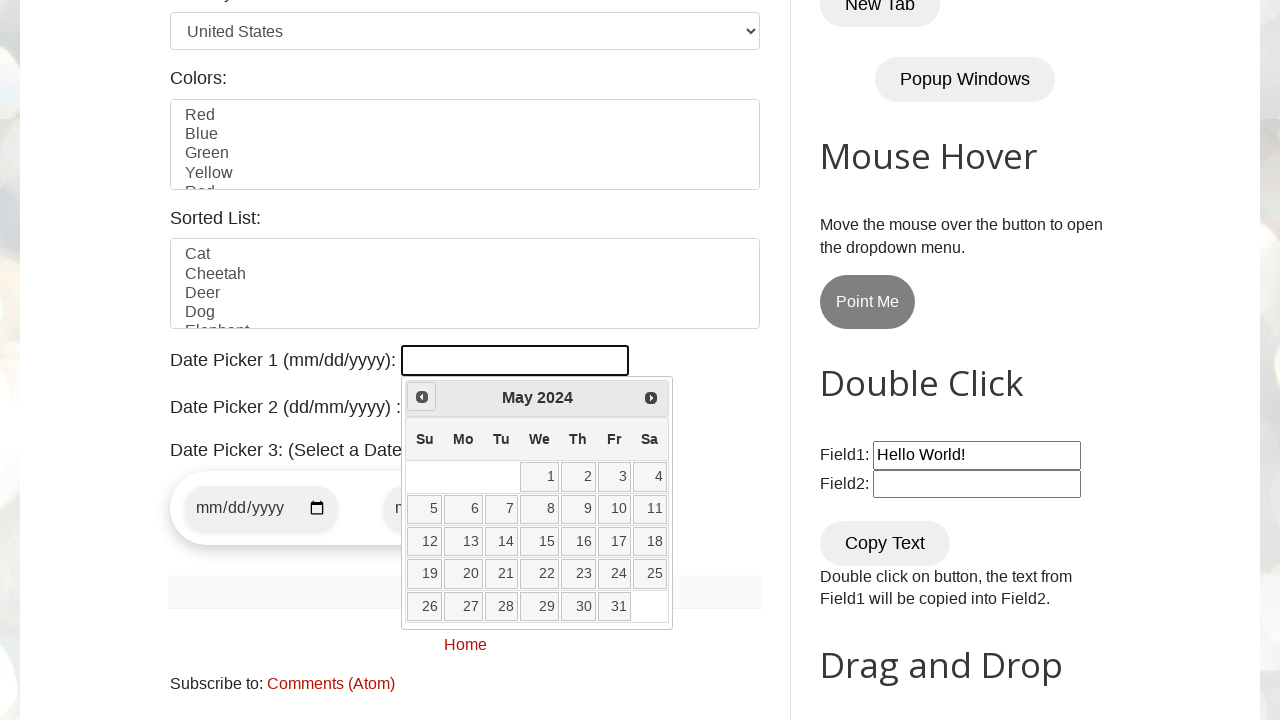

Retrieved current month from datepicker
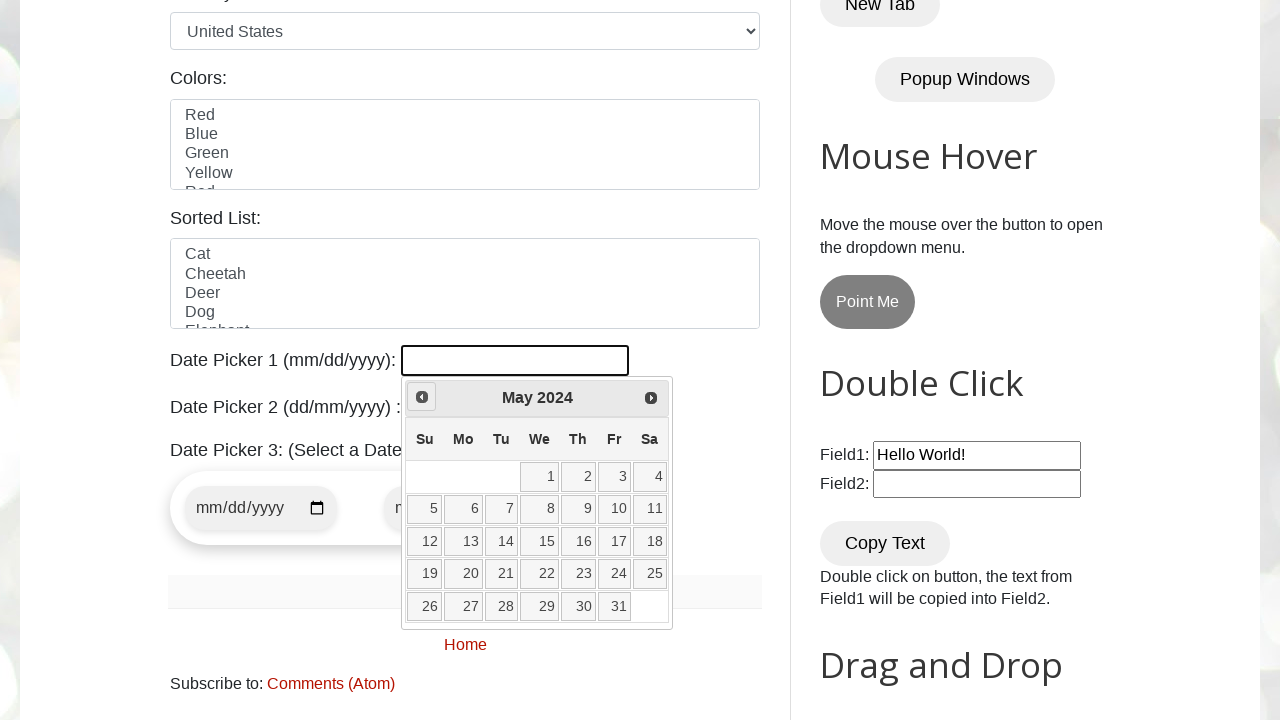

Clicked previous month button to navigate backwards at (422, 397) on xpath=//a[@title="Prev"]
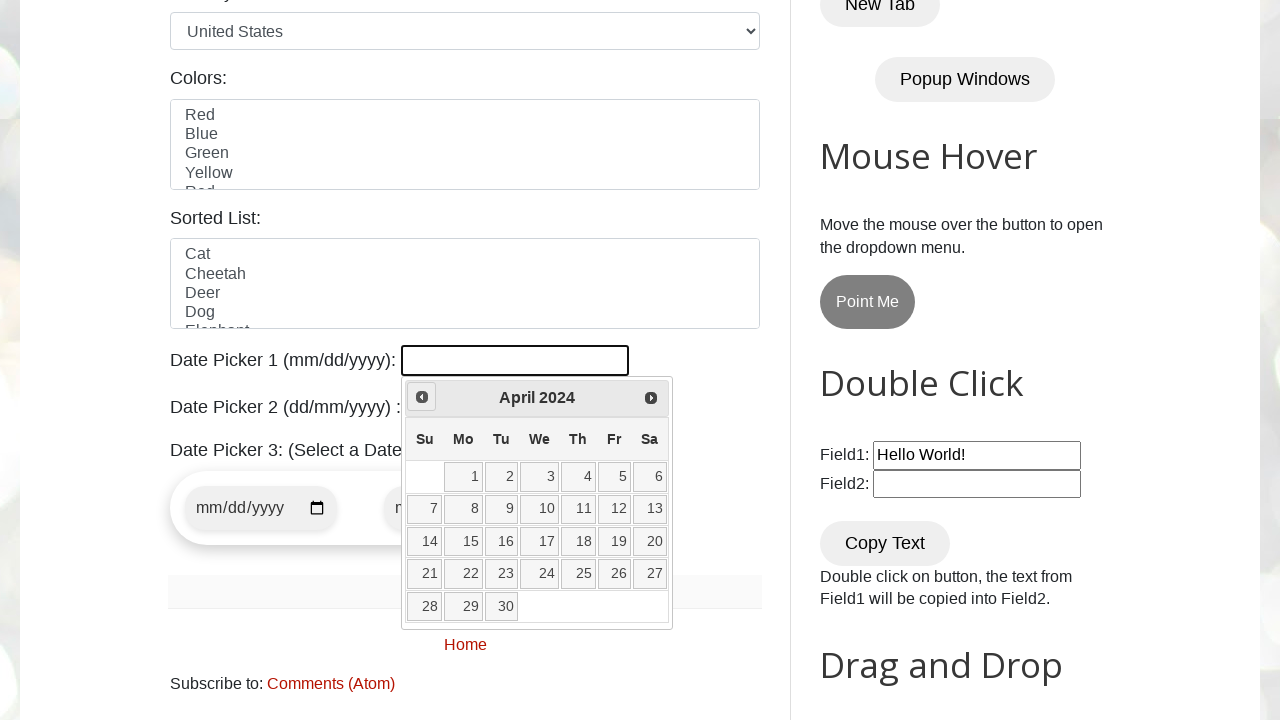

Retrieved current year from datepicker
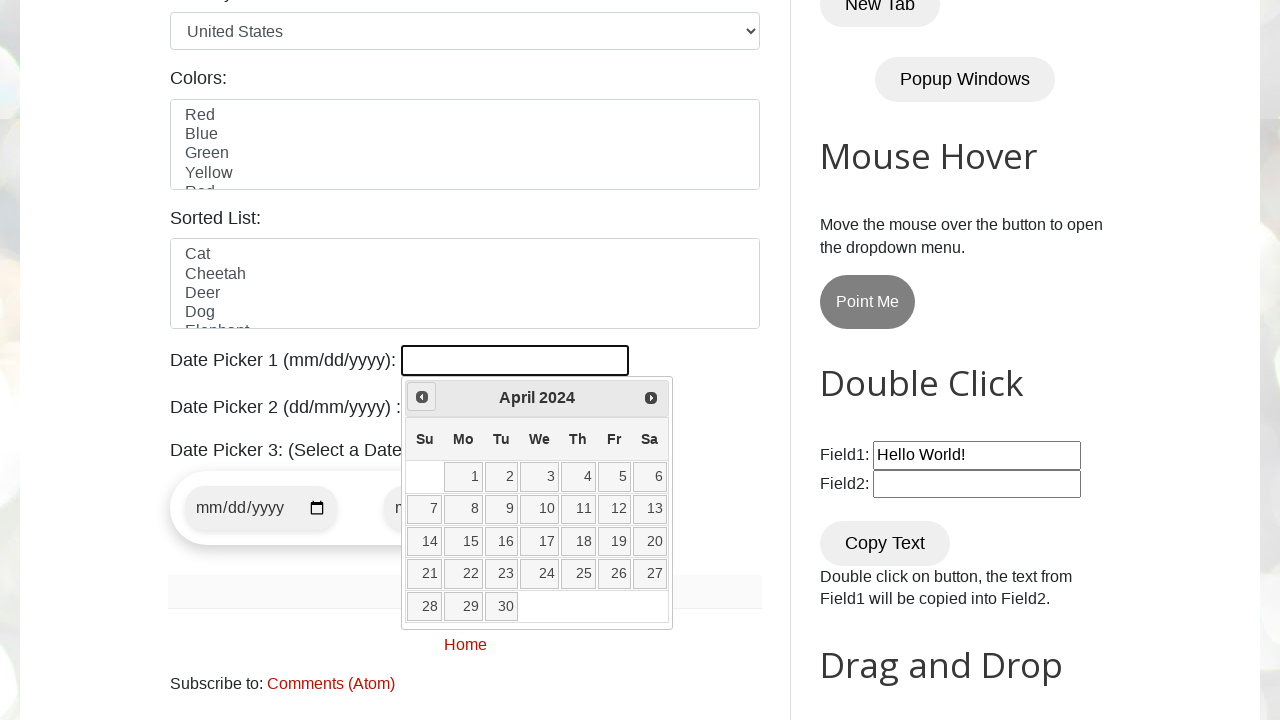

Retrieved current month from datepicker
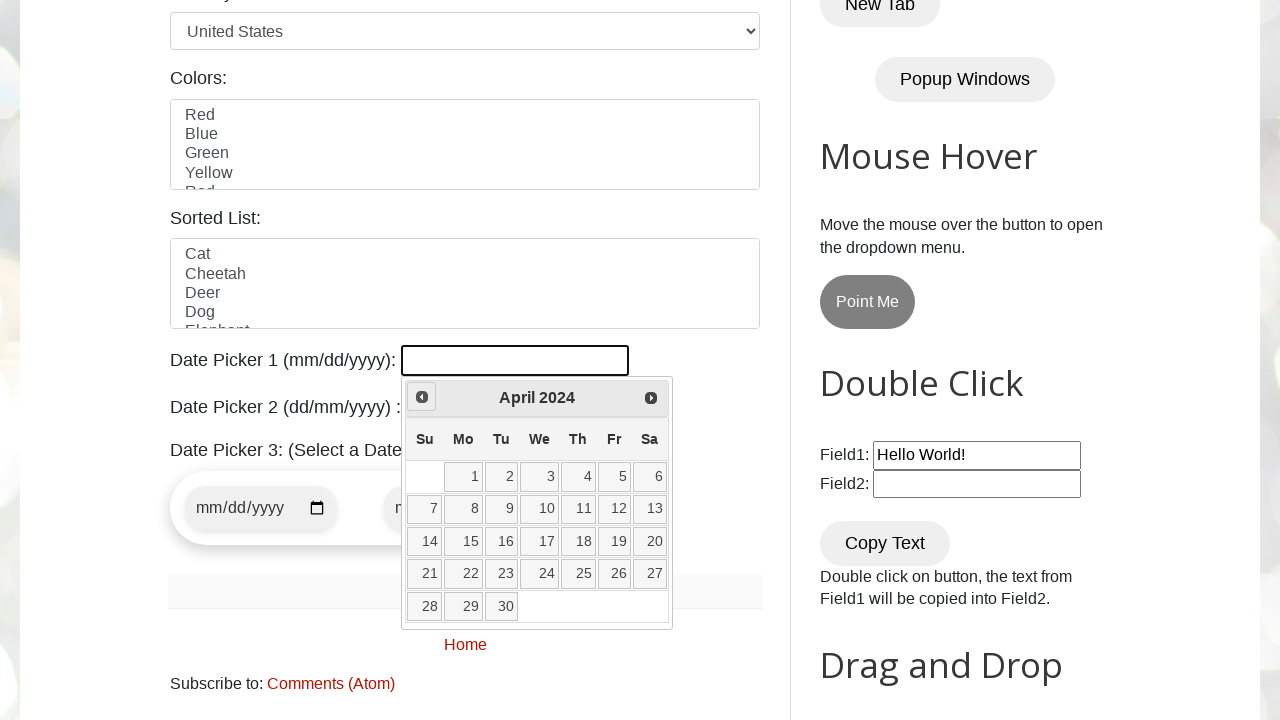

Clicked previous month button to navigate backwards at (422, 397) on xpath=//a[@title="Prev"]
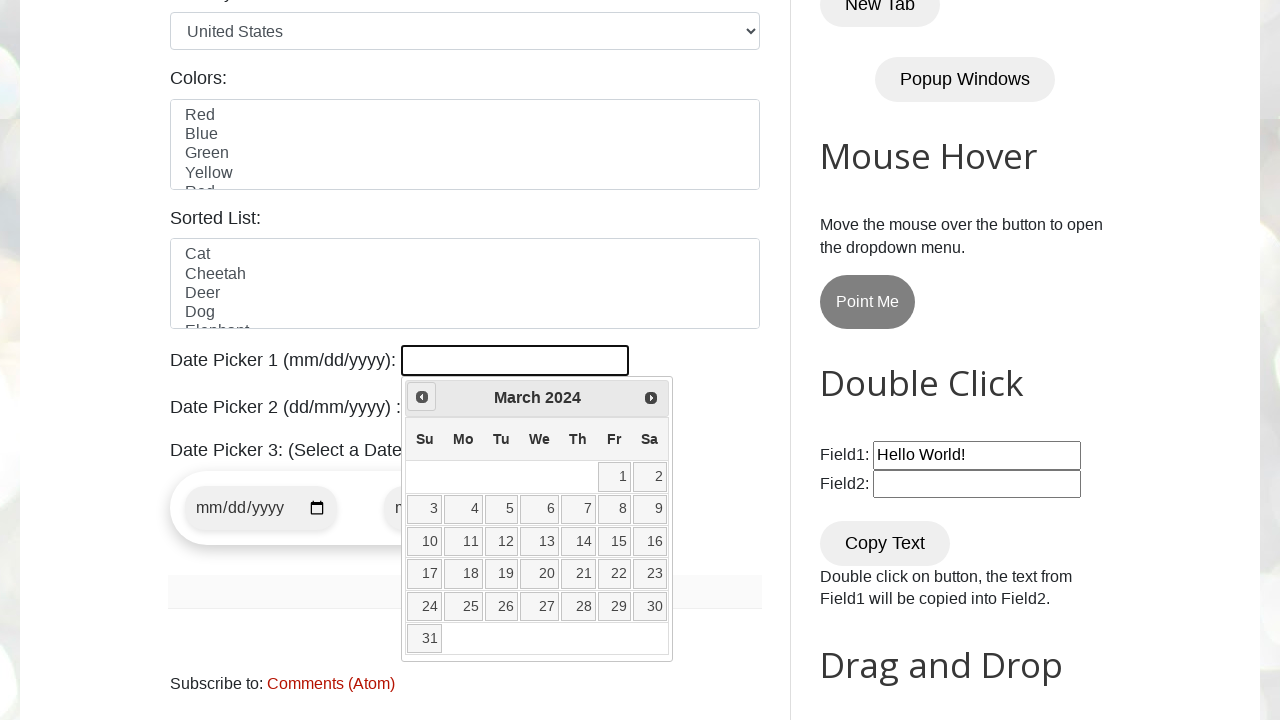

Retrieved current year from datepicker
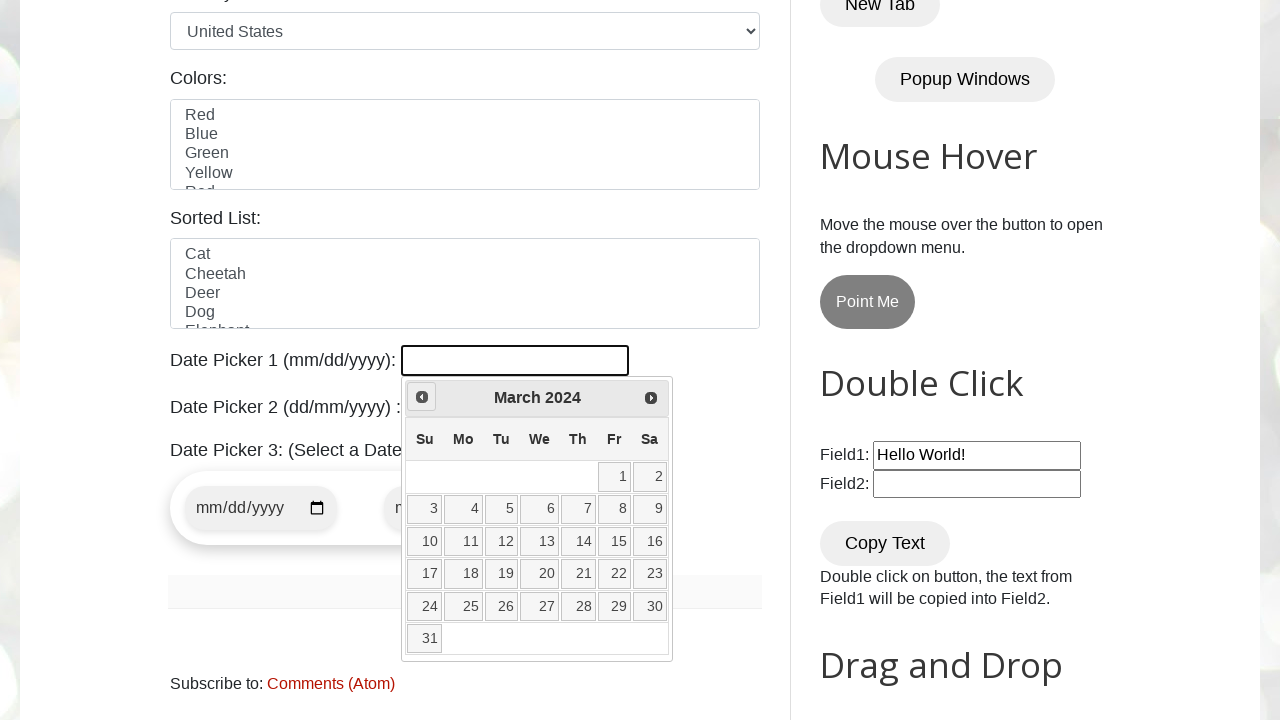

Retrieved current month from datepicker
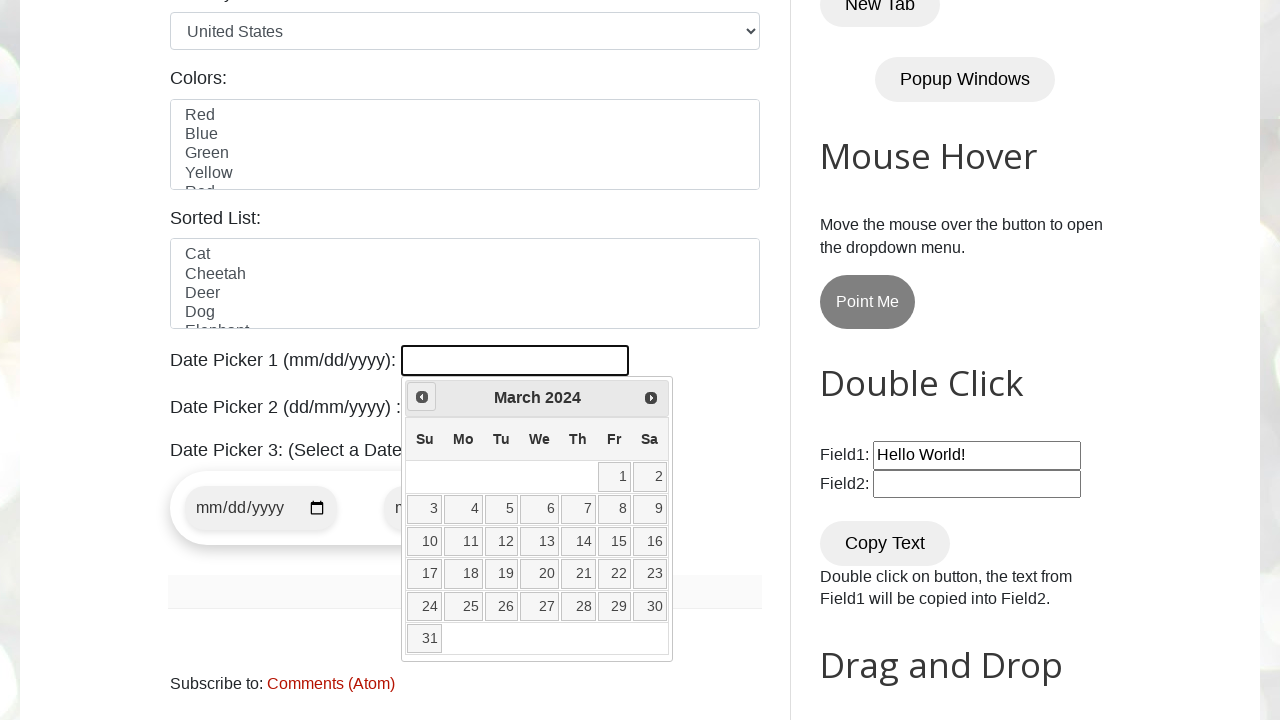

Clicked previous month button to navigate backwards at (422, 397) on xpath=//a[@title="Prev"]
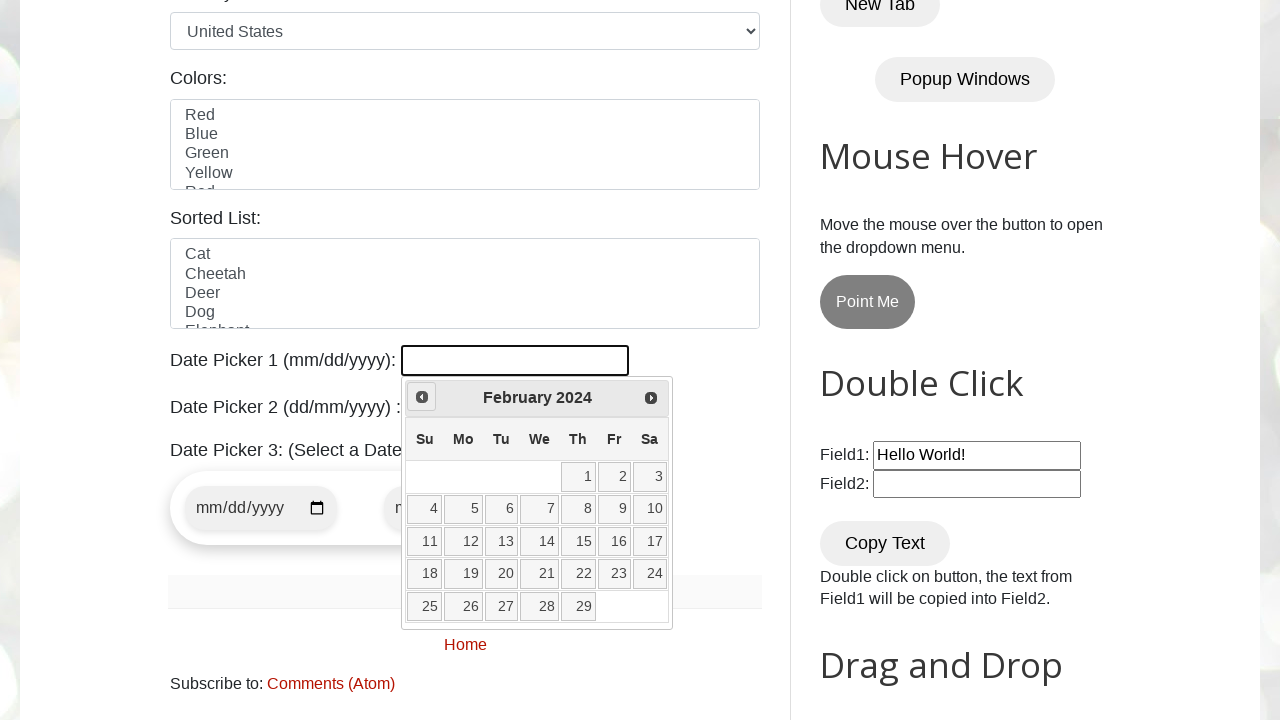

Retrieved current year from datepicker
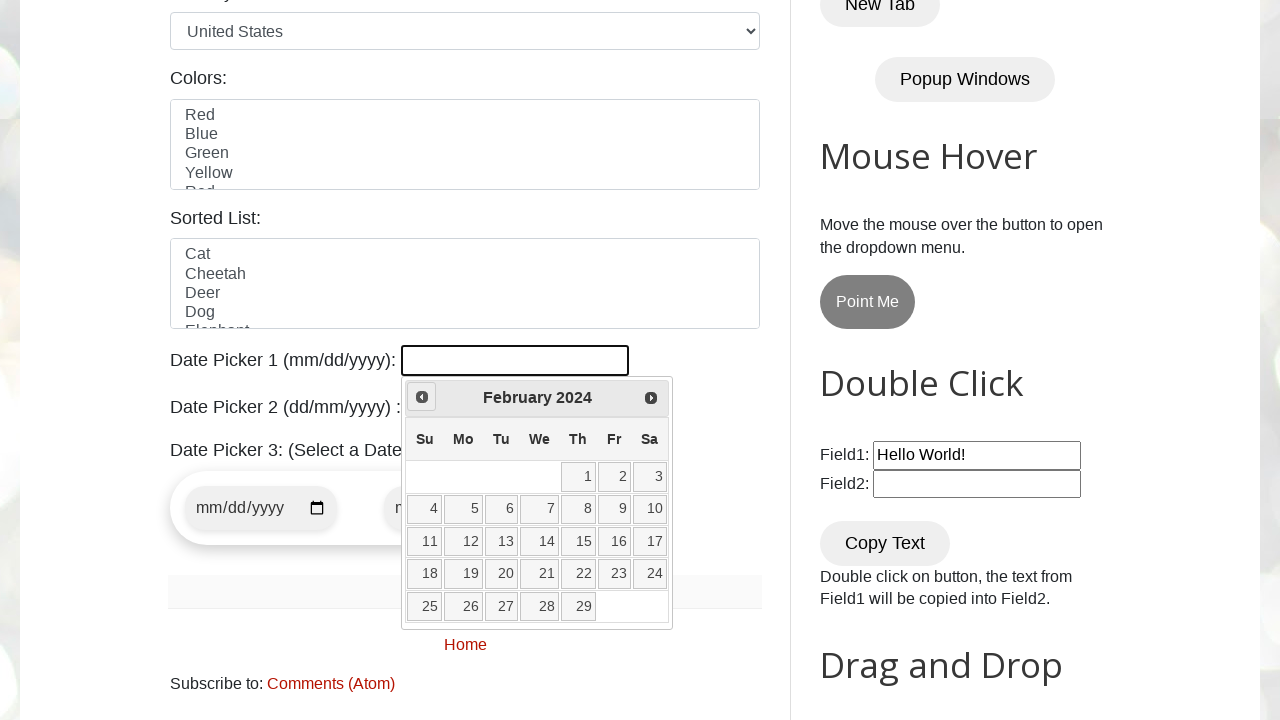

Retrieved current month from datepicker
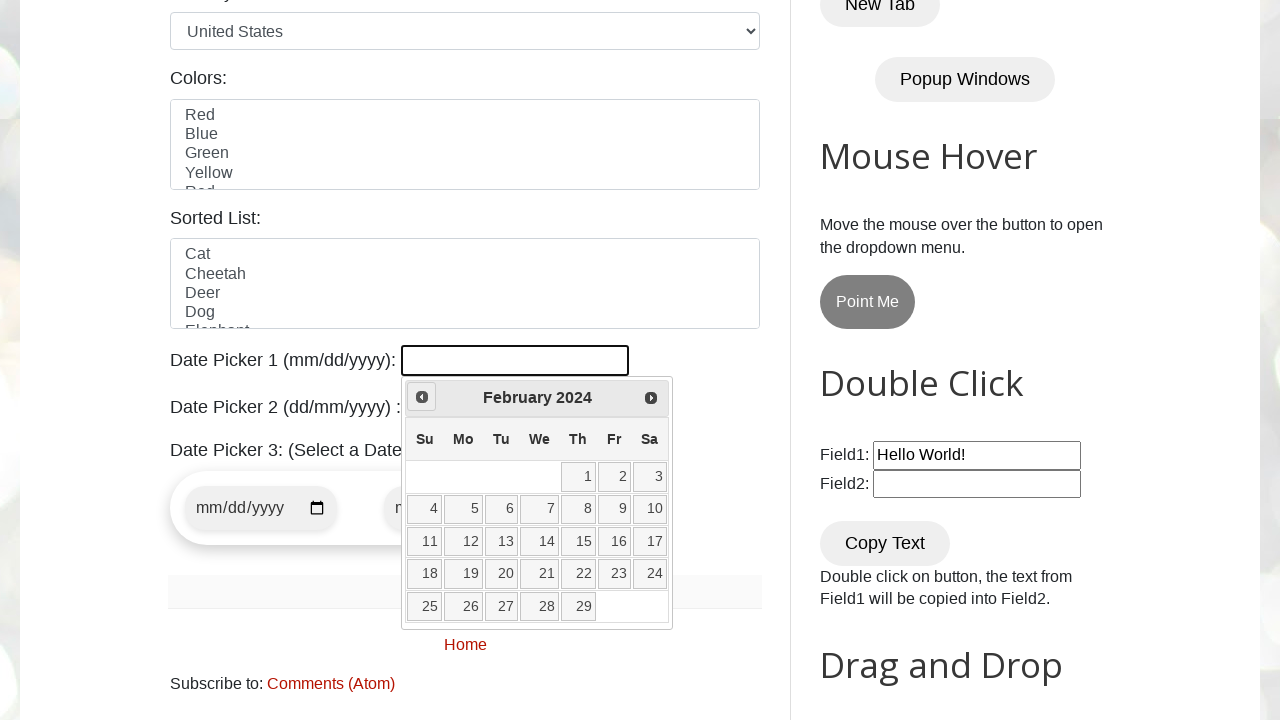

Clicked previous month button to navigate backwards at (422, 397) on xpath=//a[@title="Prev"]
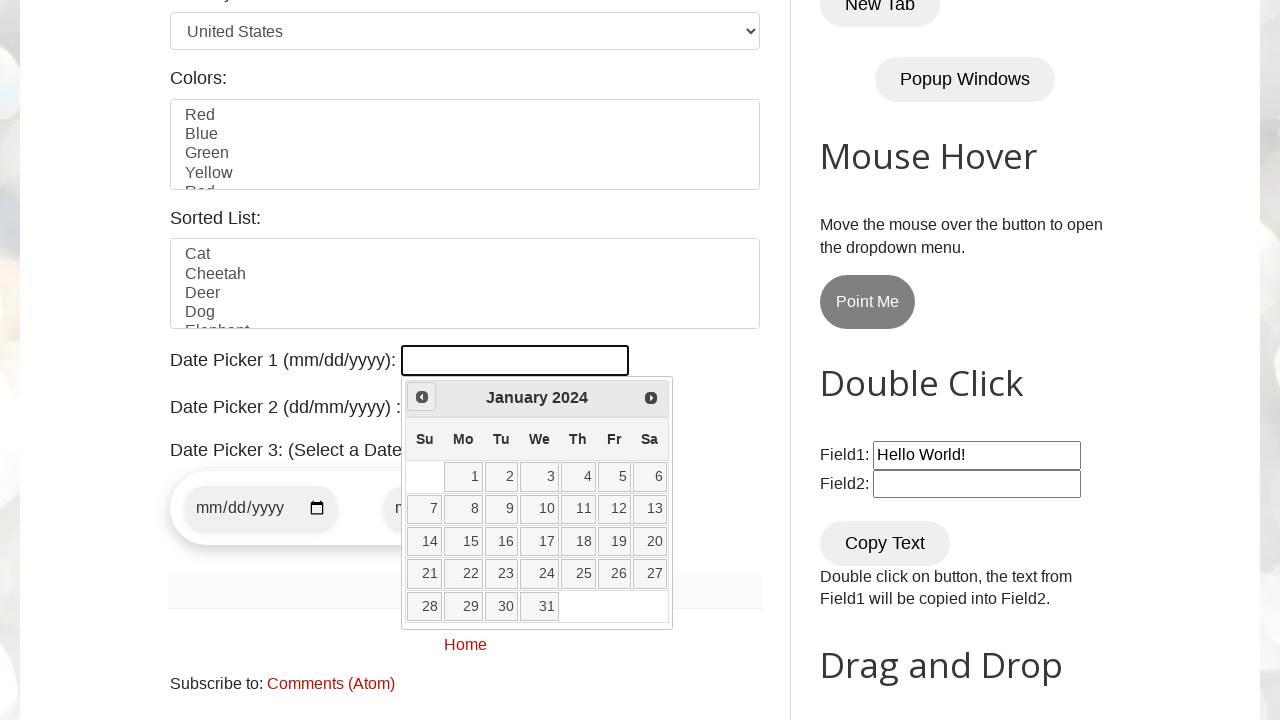

Retrieved current year from datepicker
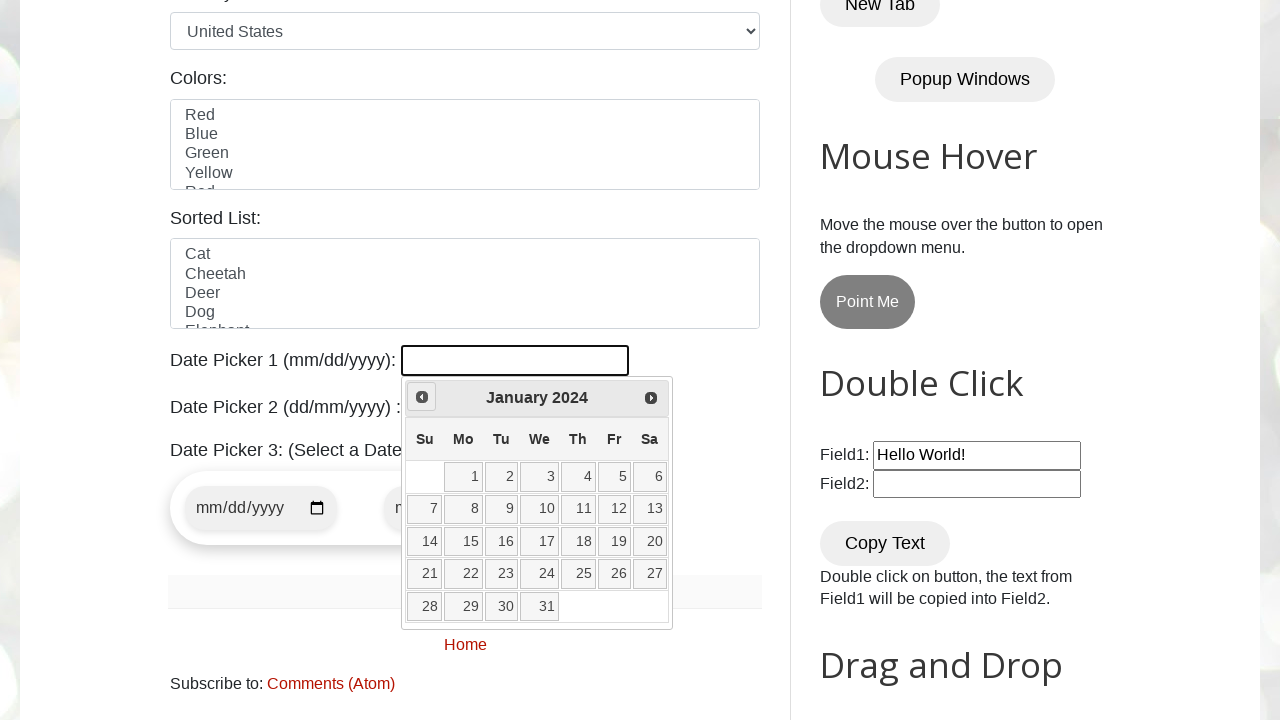

Retrieved current month from datepicker
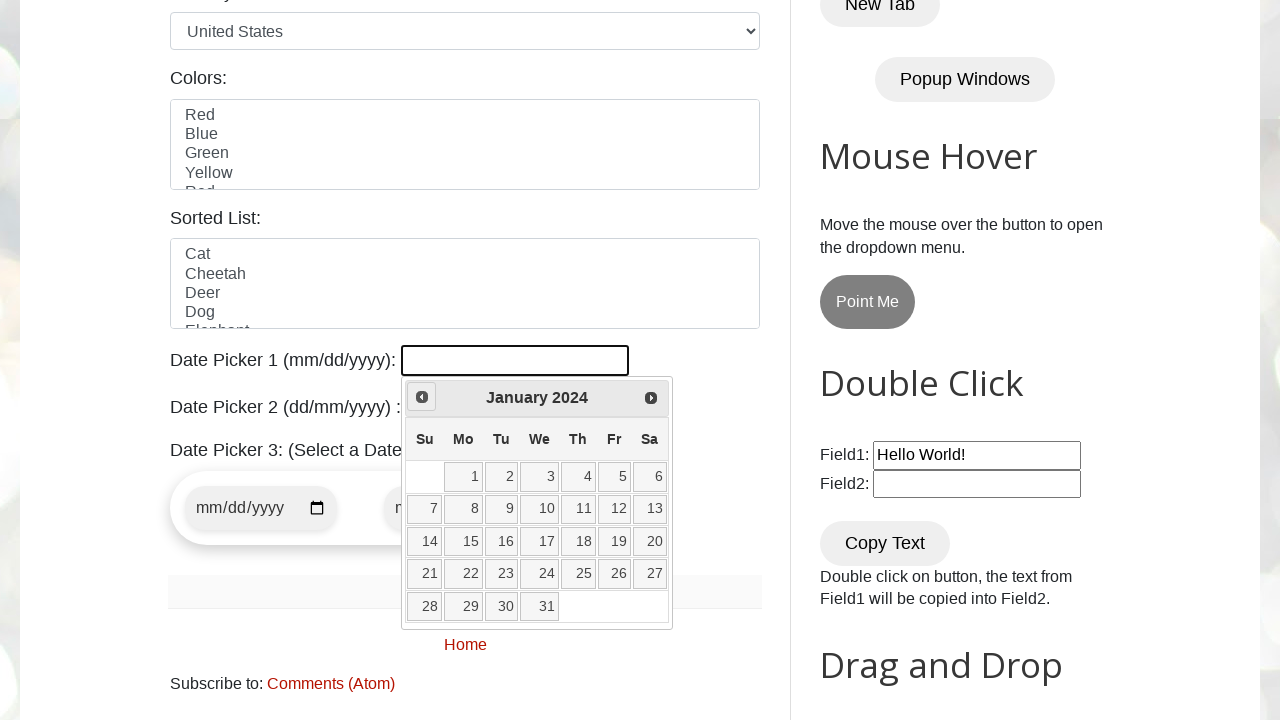

Clicked previous month button to navigate backwards at (422, 397) on xpath=//a[@title="Prev"]
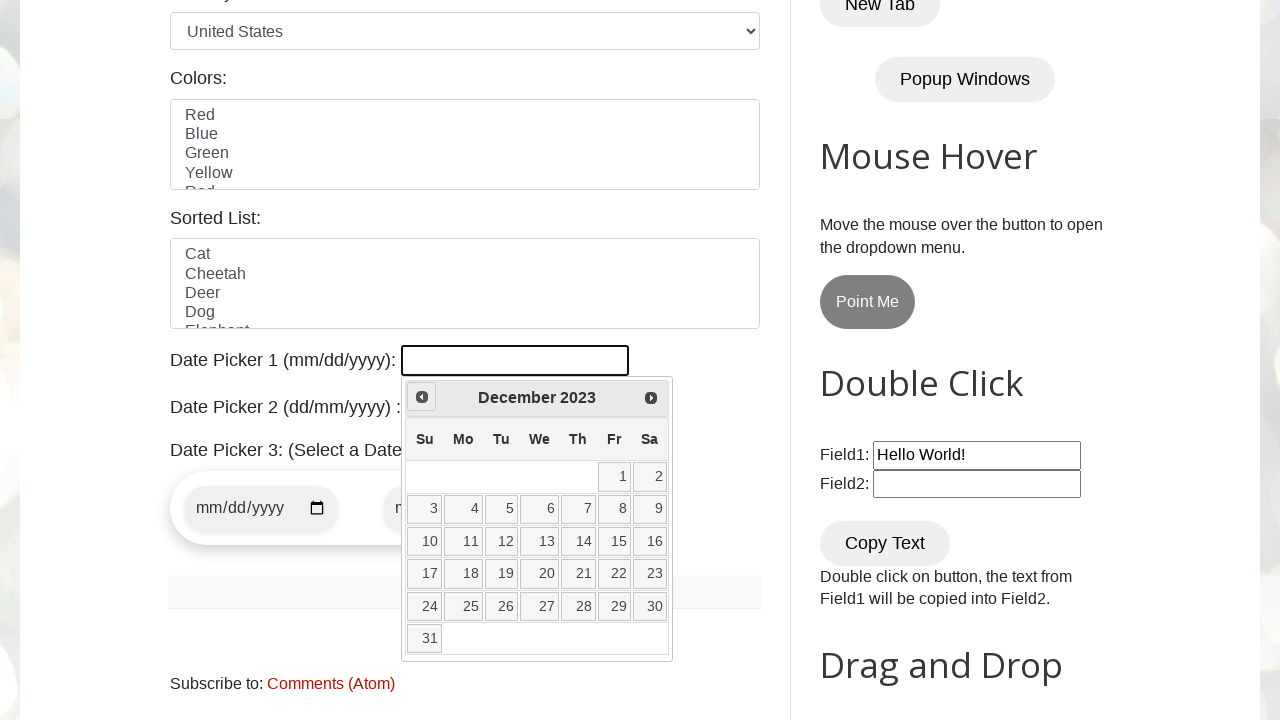

Retrieved current year from datepicker
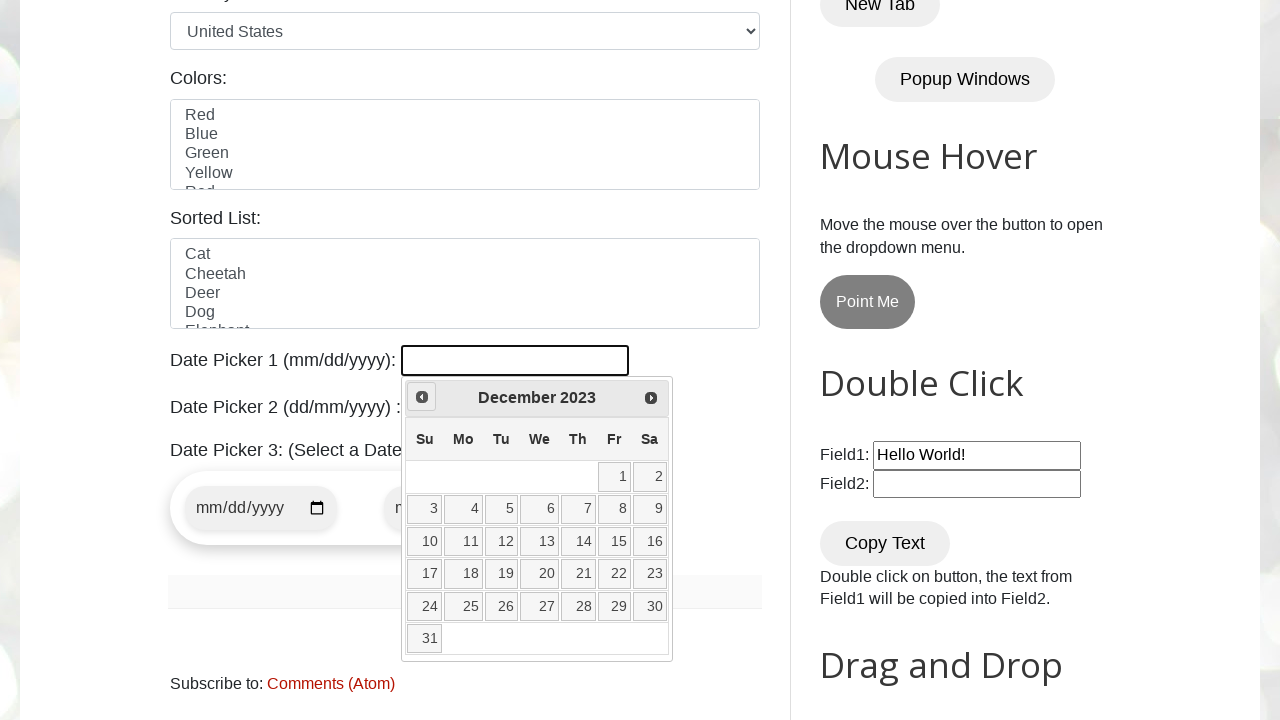

Retrieved current month from datepicker
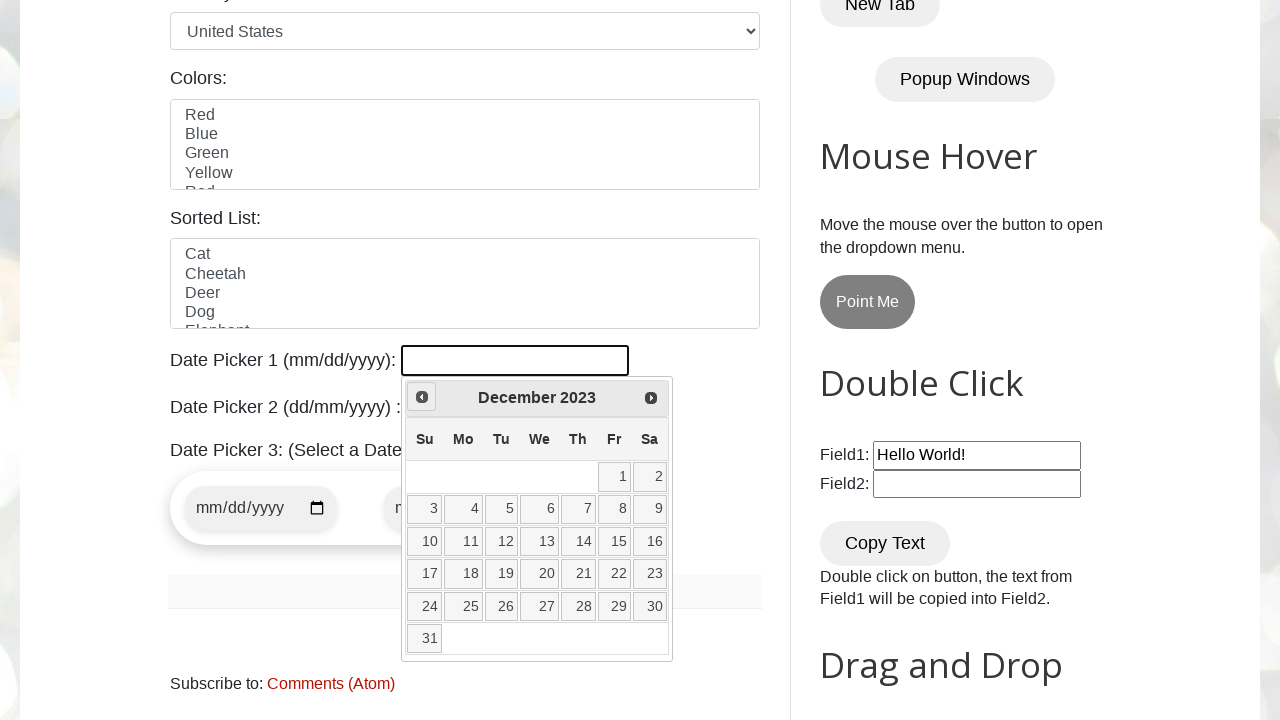

Clicked previous month button to navigate backwards at (422, 397) on xpath=//a[@title="Prev"]
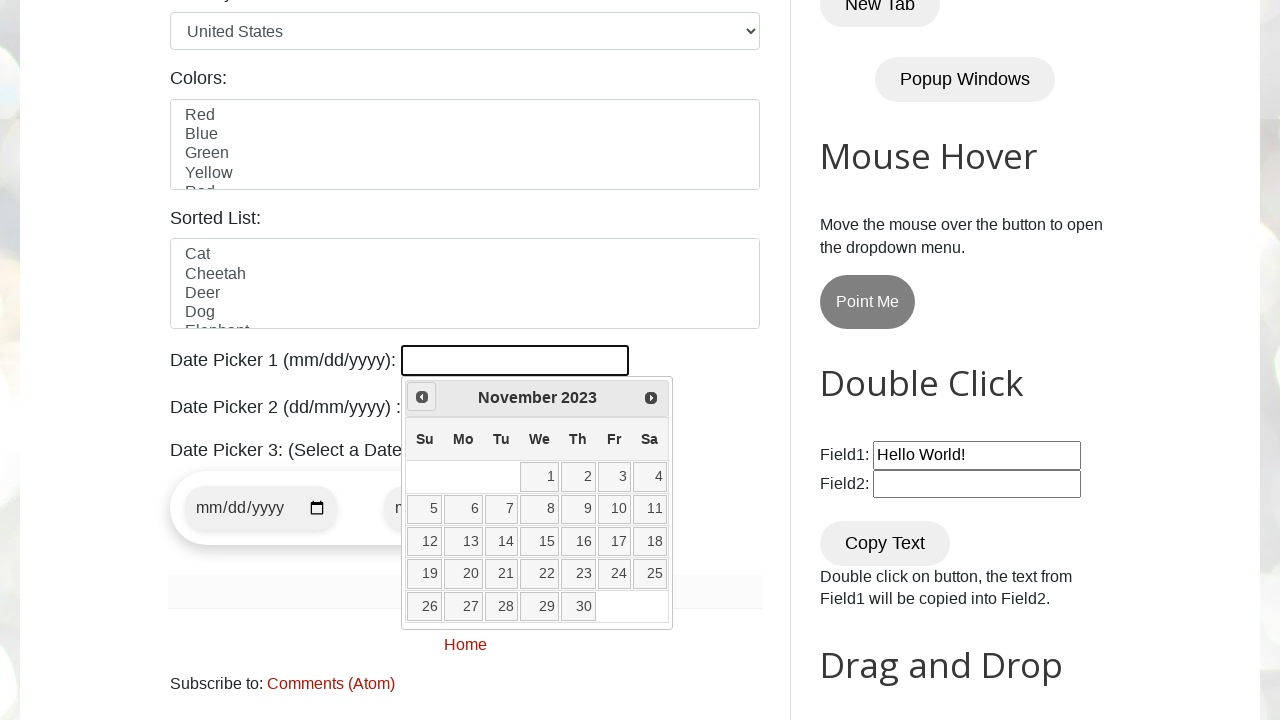

Retrieved current year from datepicker
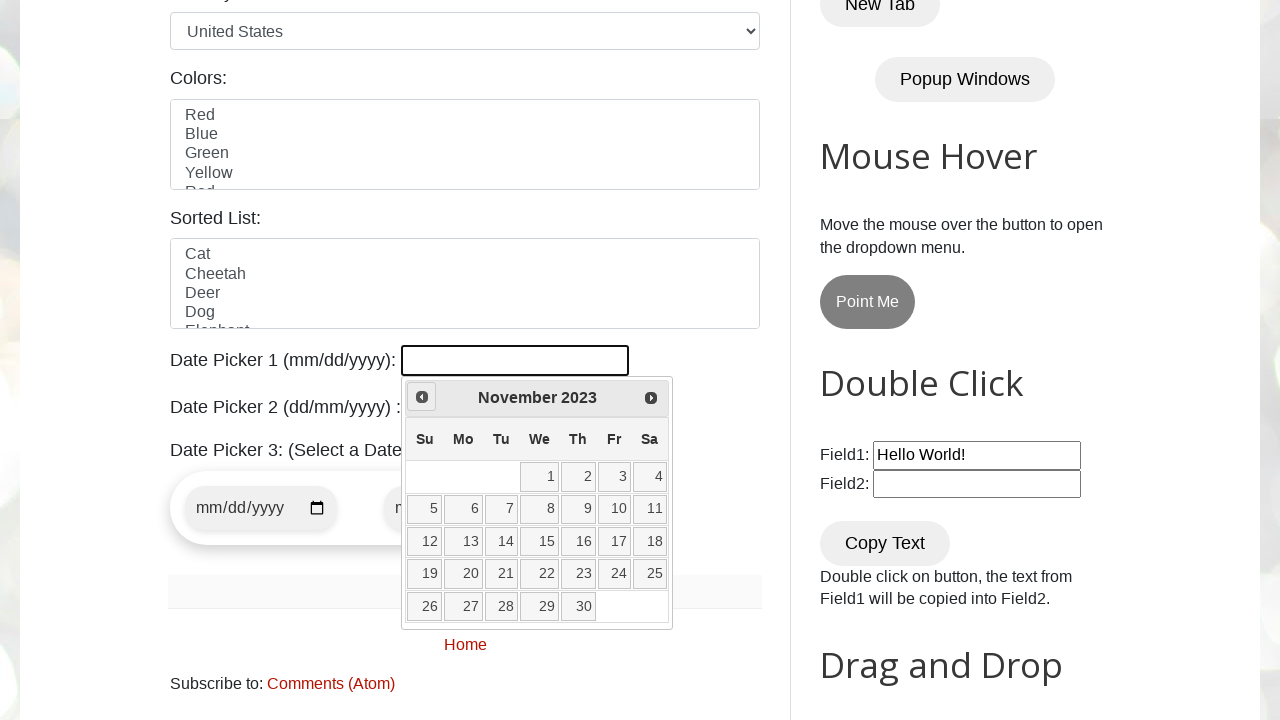

Retrieved current month from datepicker
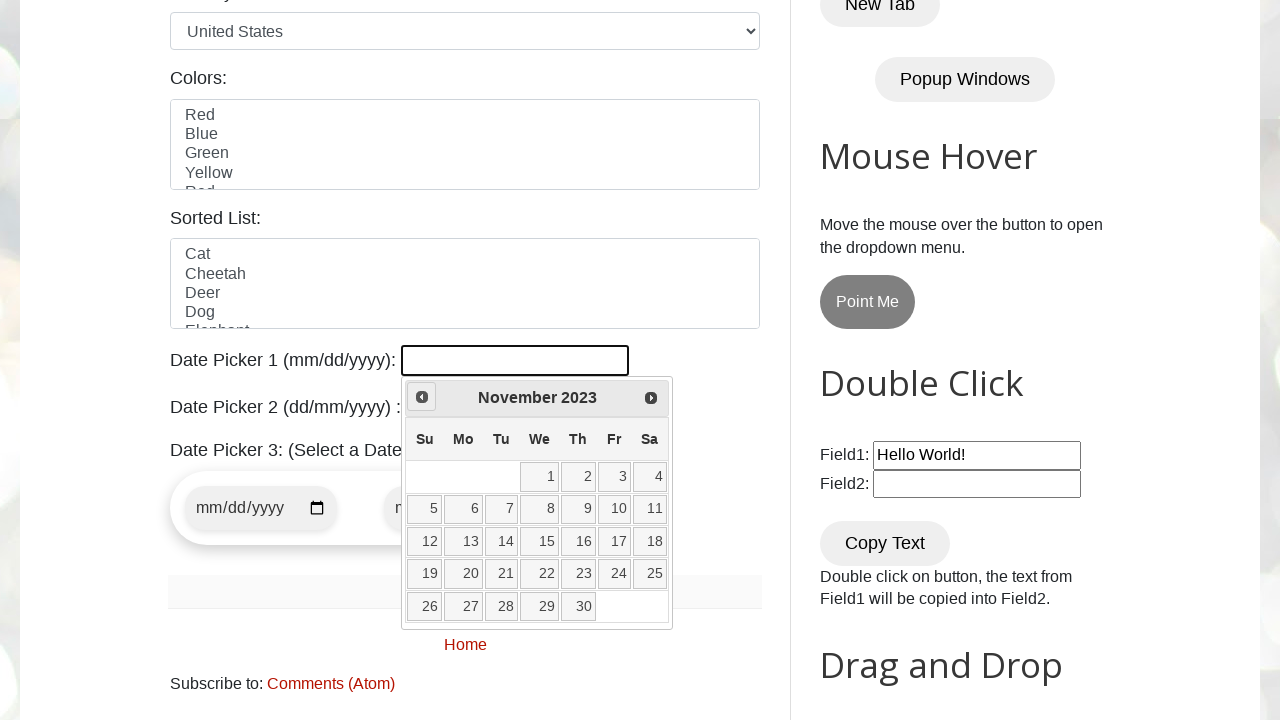

Clicked previous month button to navigate backwards at (422, 397) on xpath=//a[@title="Prev"]
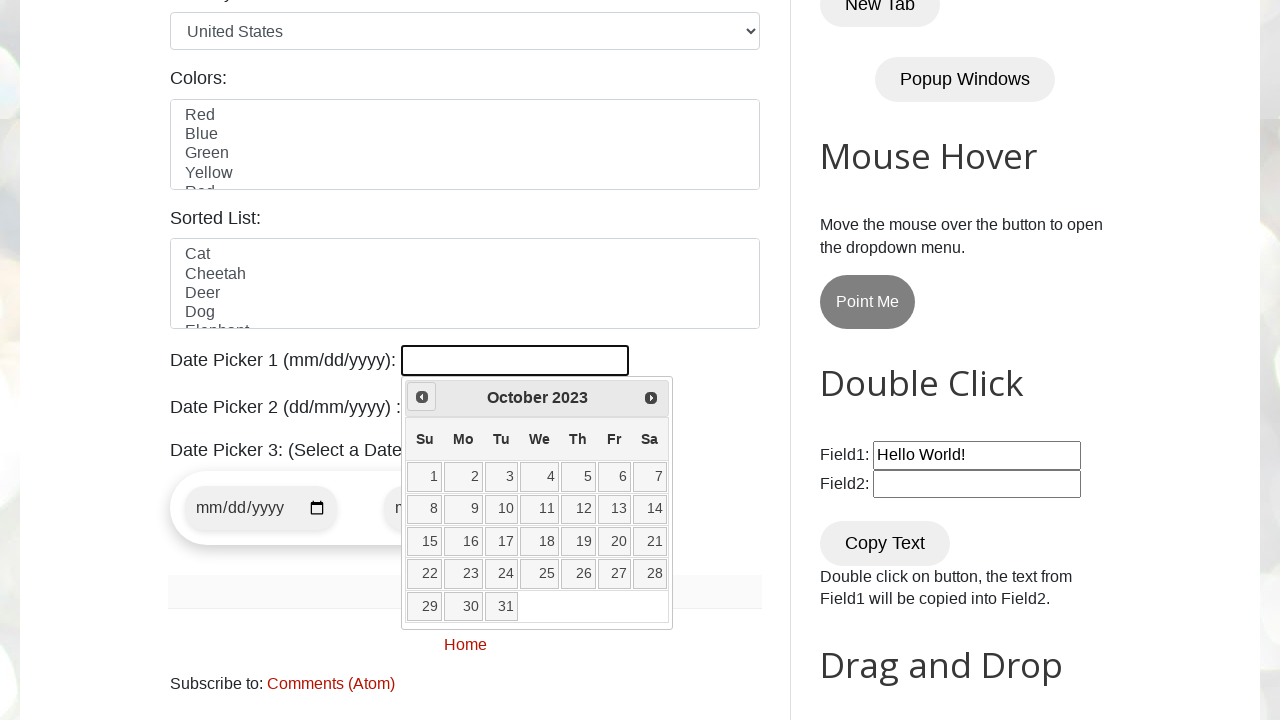

Retrieved current year from datepicker
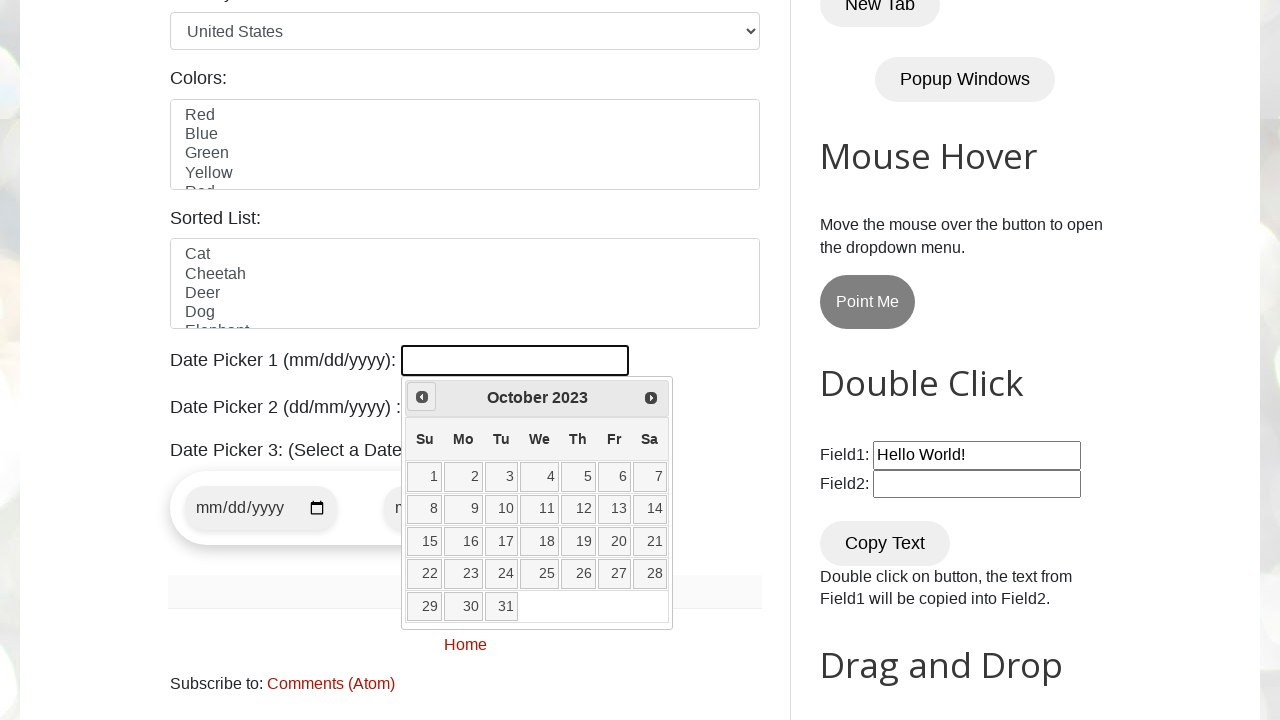

Retrieved current month from datepicker
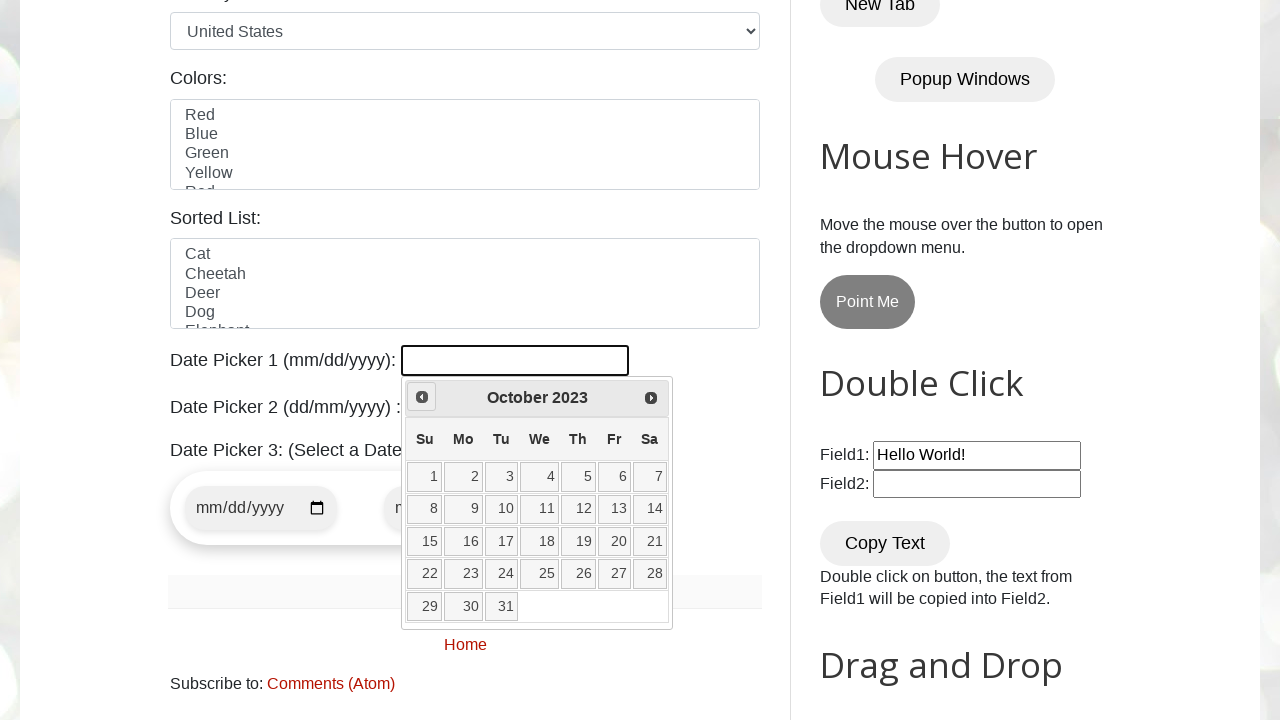

Clicked previous month button to navigate backwards at (422, 397) on xpath=//a[@title="Prev"]
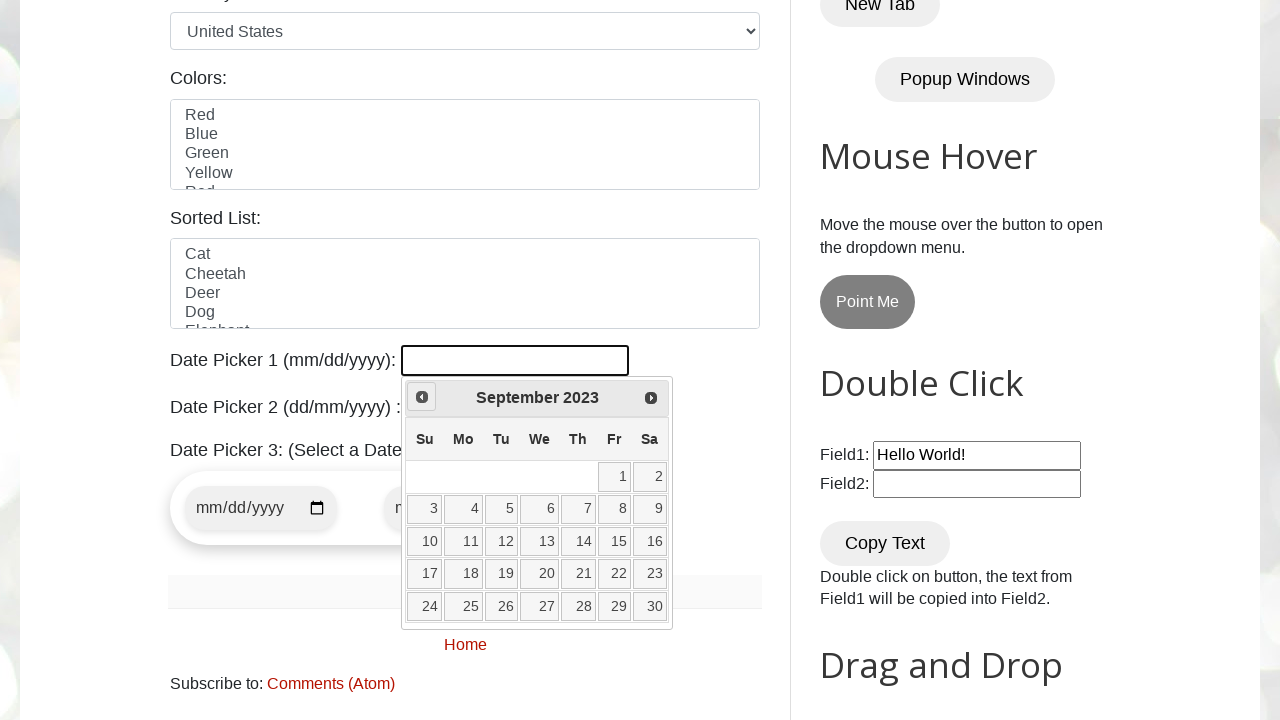

Retrieved current year from datepicker
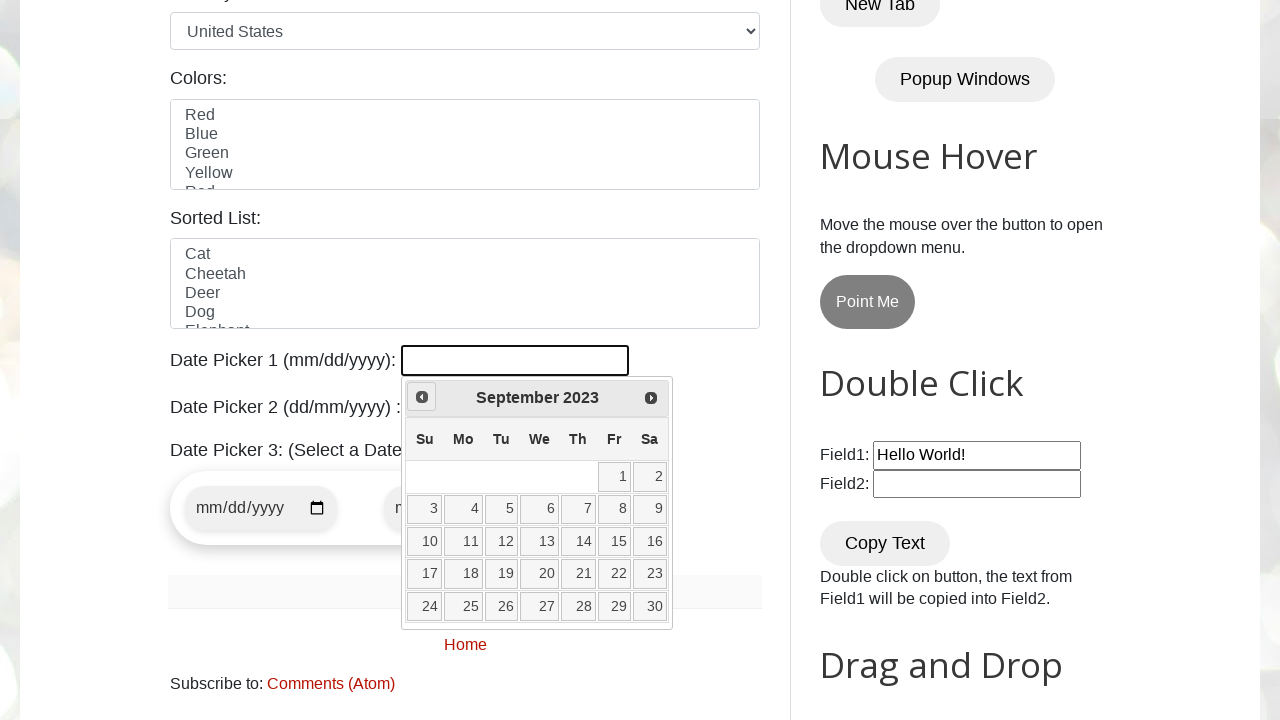

Retrieved current month from datepicker
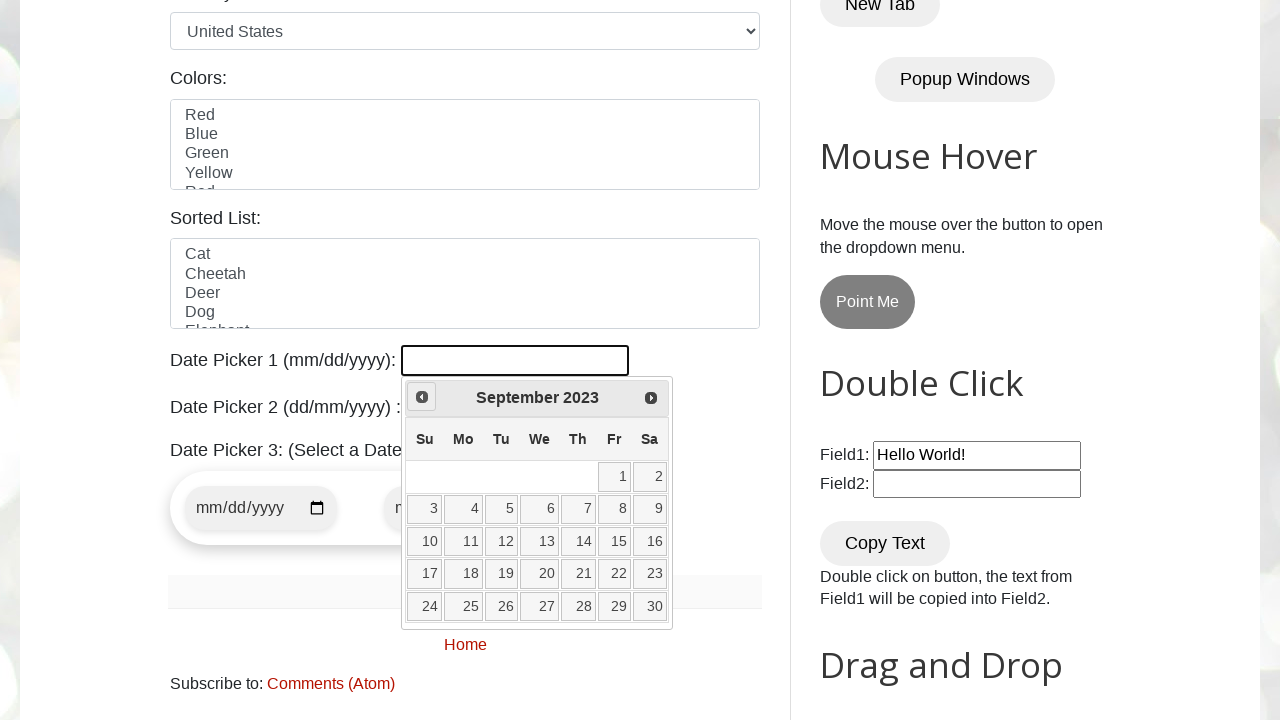

Clicked previous month button to navigate backwards at (422, 397) on xpath=//a[@title="Prev"]
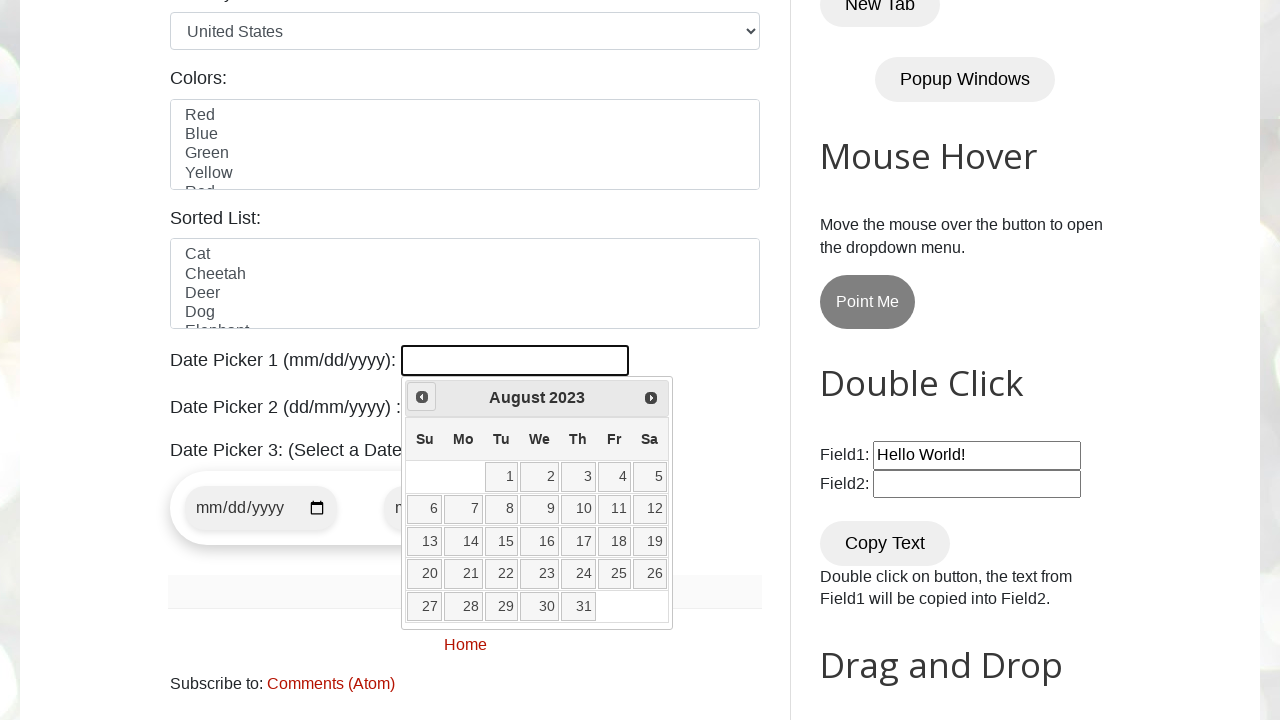

Retrieved current year from datepicker
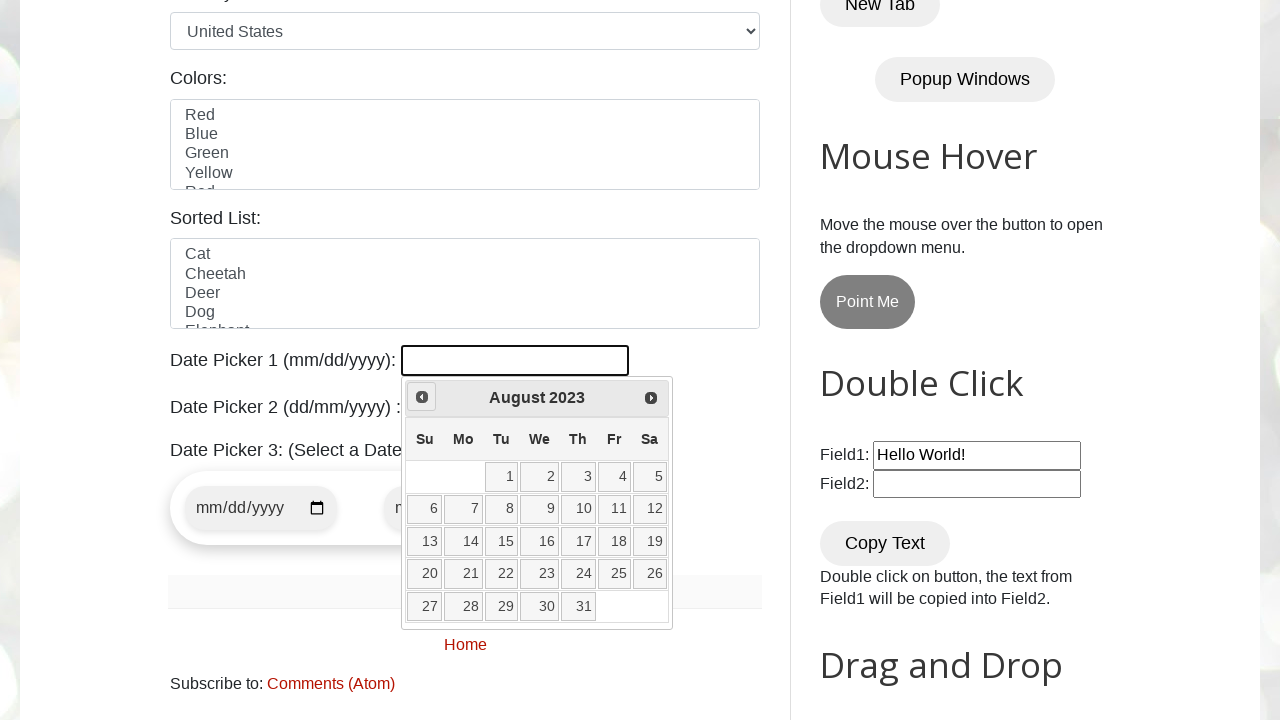

Retrieved current month from datepicker
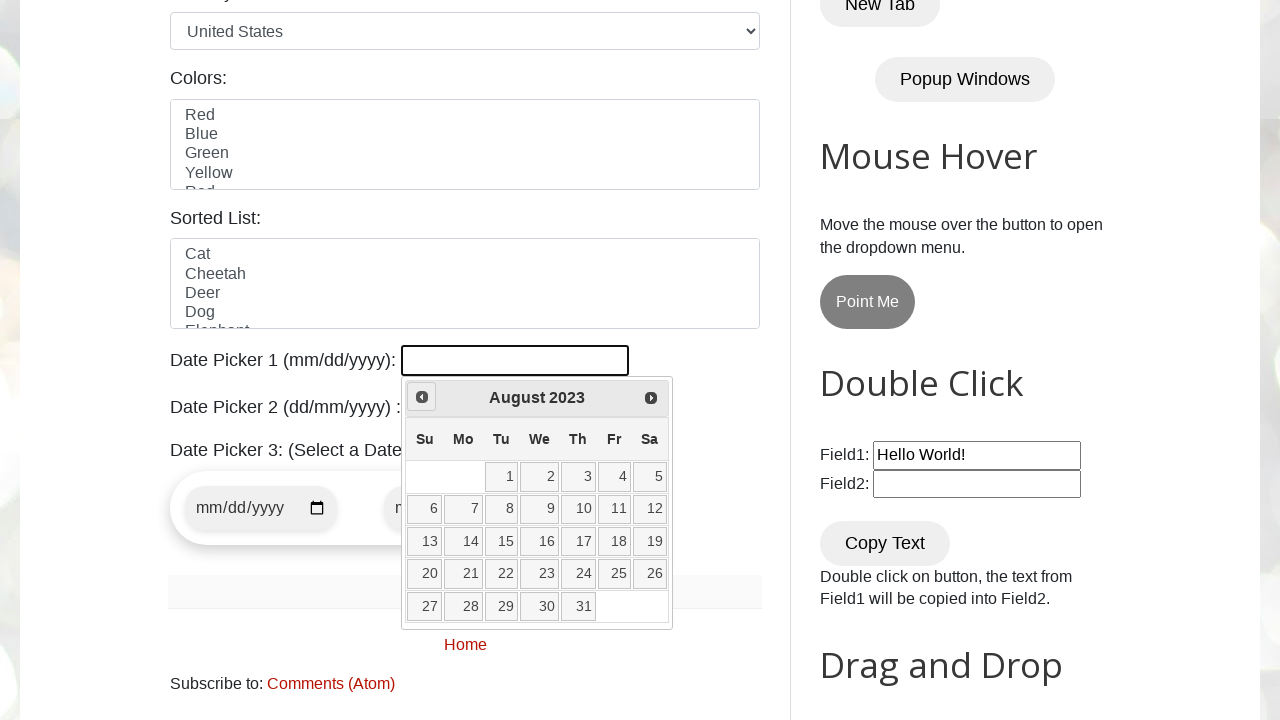

Clicked previous month button to navigate backwards at (422, 397) on xpath=//a[@title="Prev"]
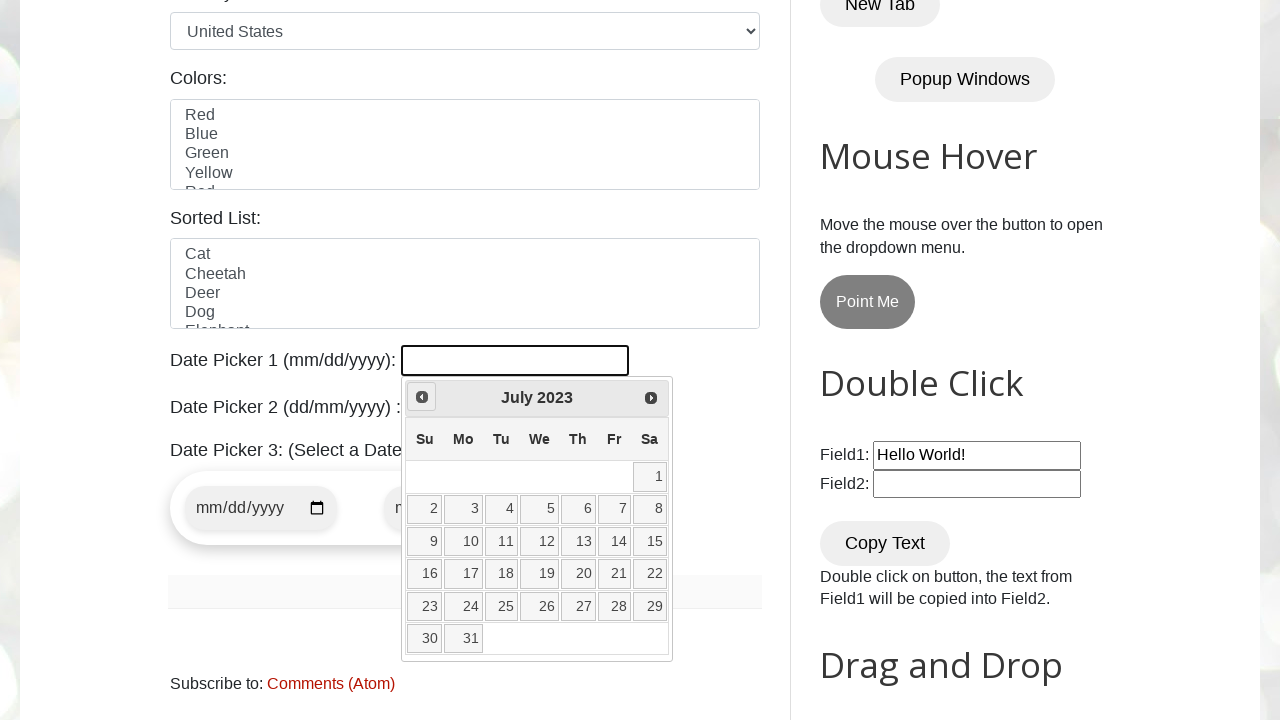

Retrieved current year from datepicker
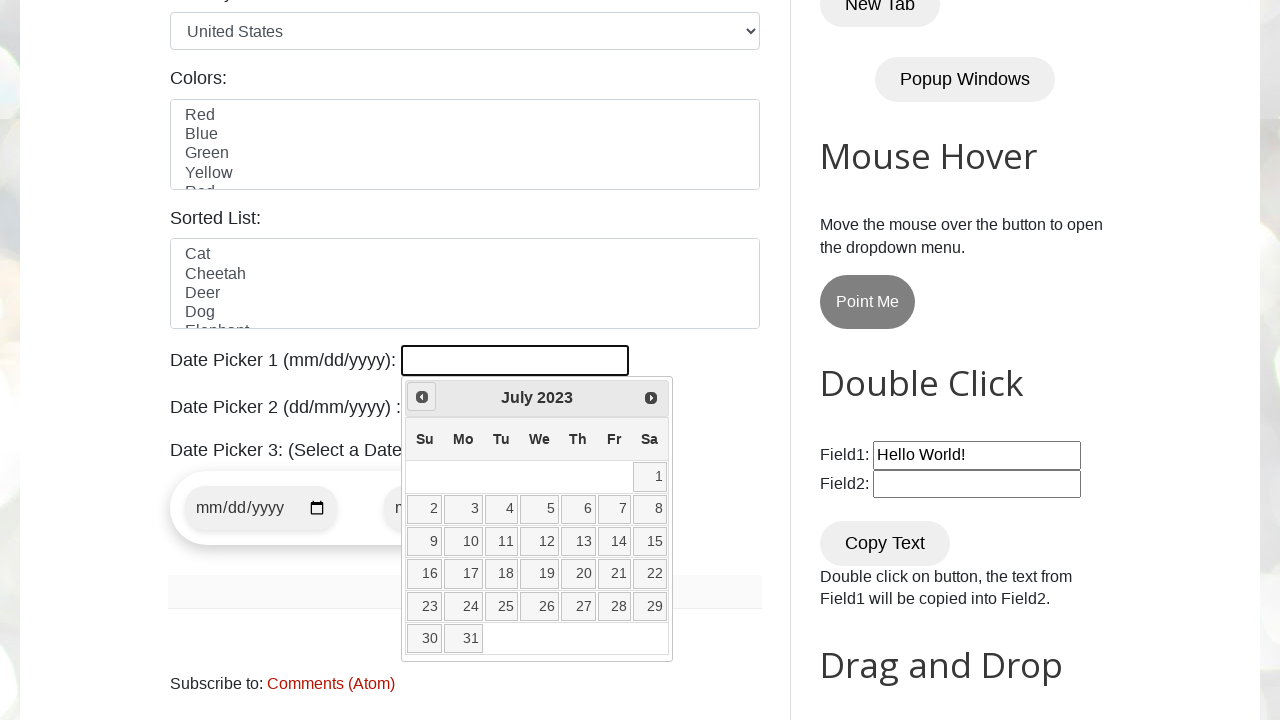

Retrieved current month from datepicker
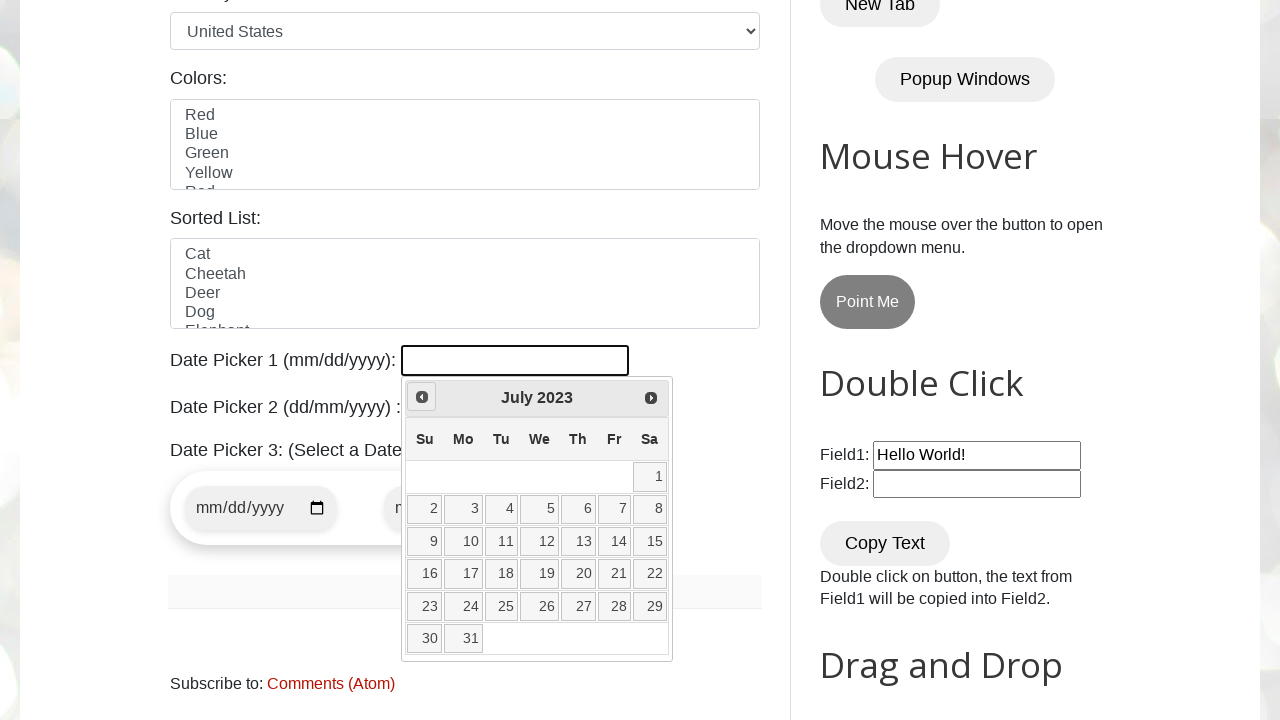

Clicked previous month button to navigate backwards at (422, 397) on xpath=//a[@title="Prev"]
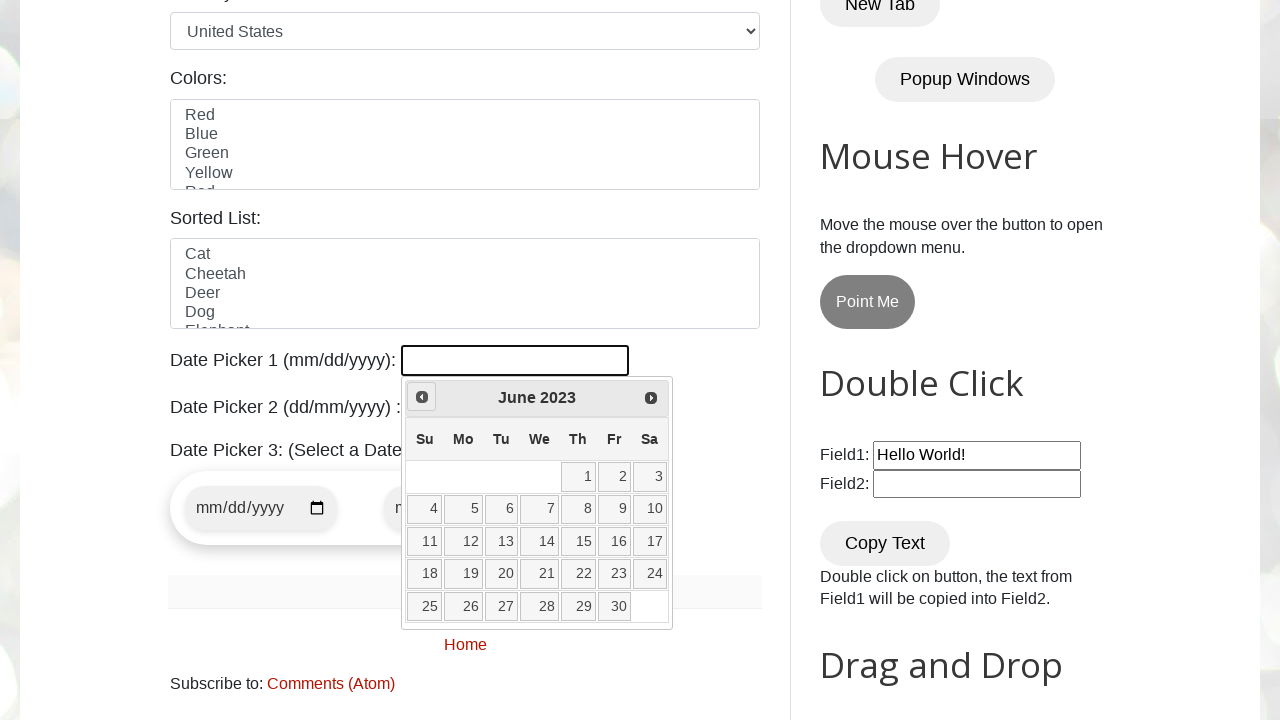

Retrieved current year from datepicker
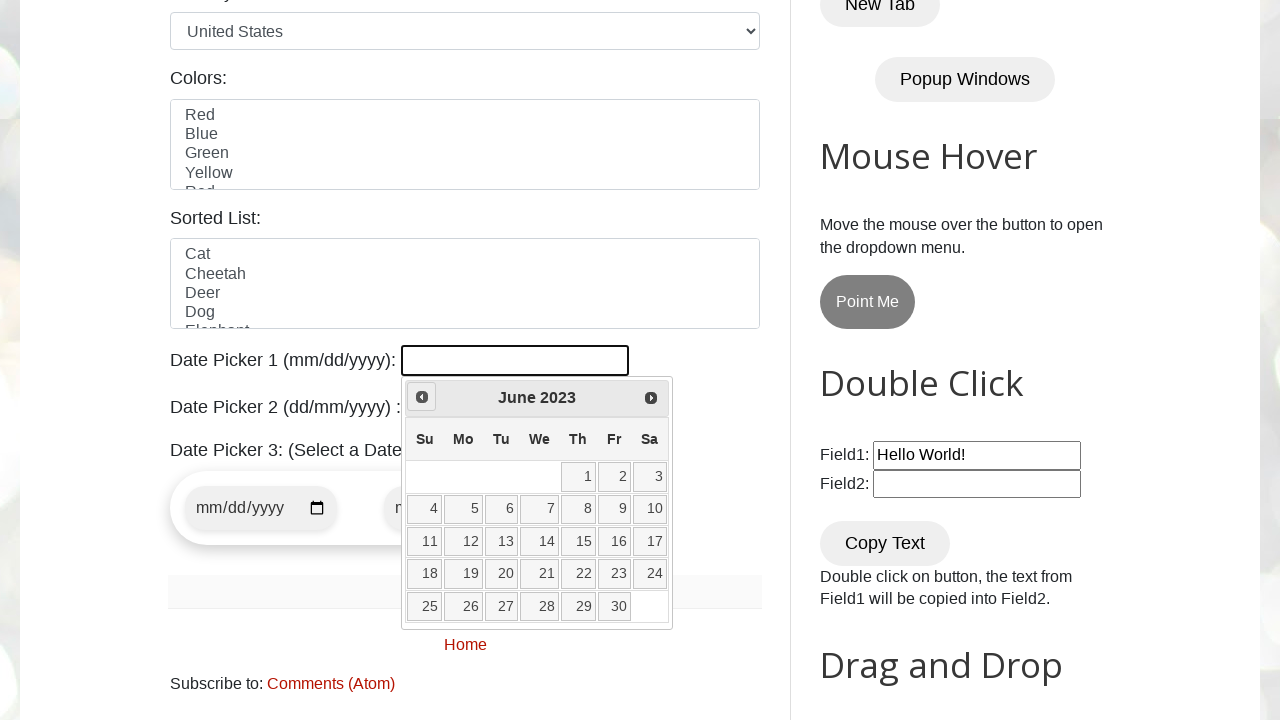

Retrieved current month from datepicker
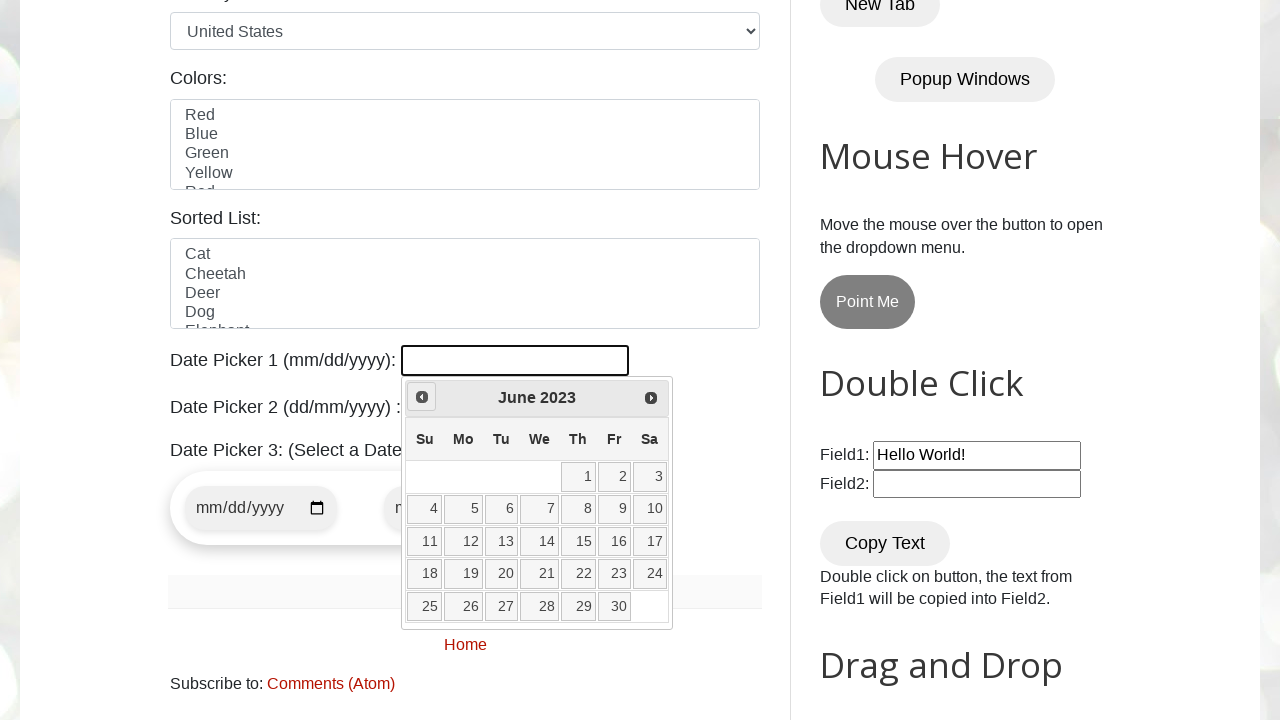

Clicked previous month button to navigate backwards at (422, 397) on xpath=//a[@title="Prev"]
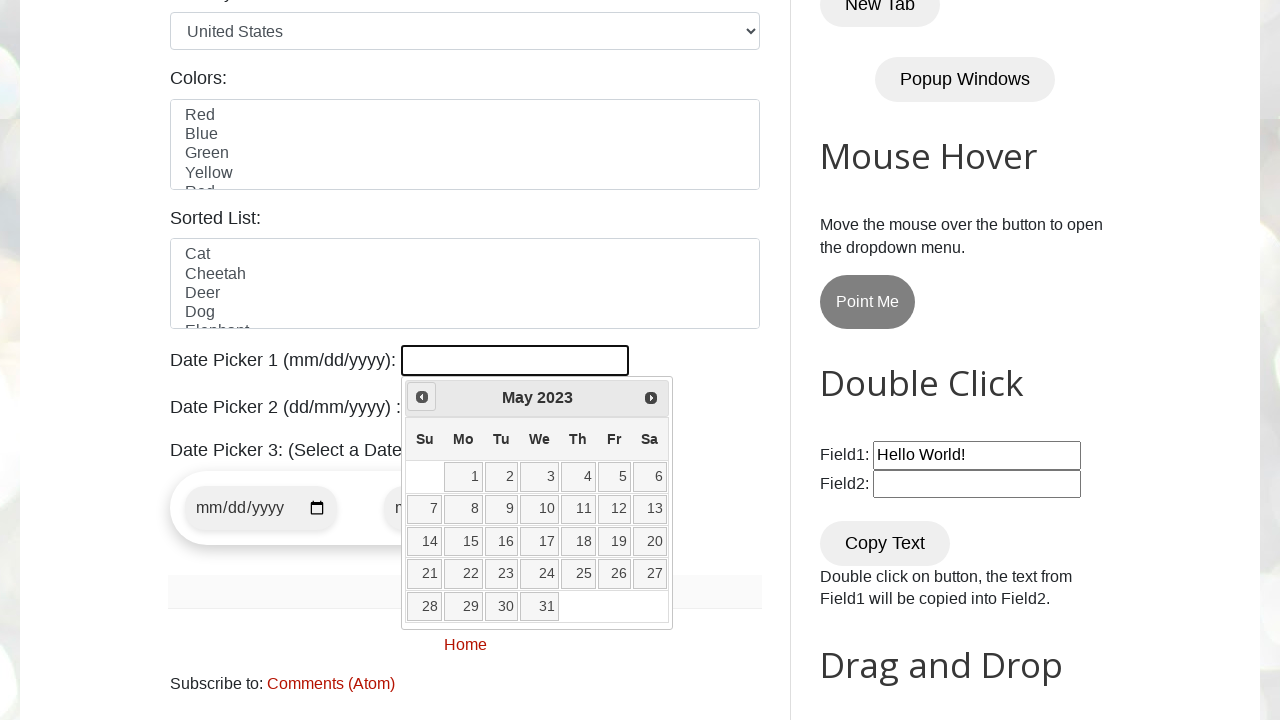

Retrieved current year from datepicker
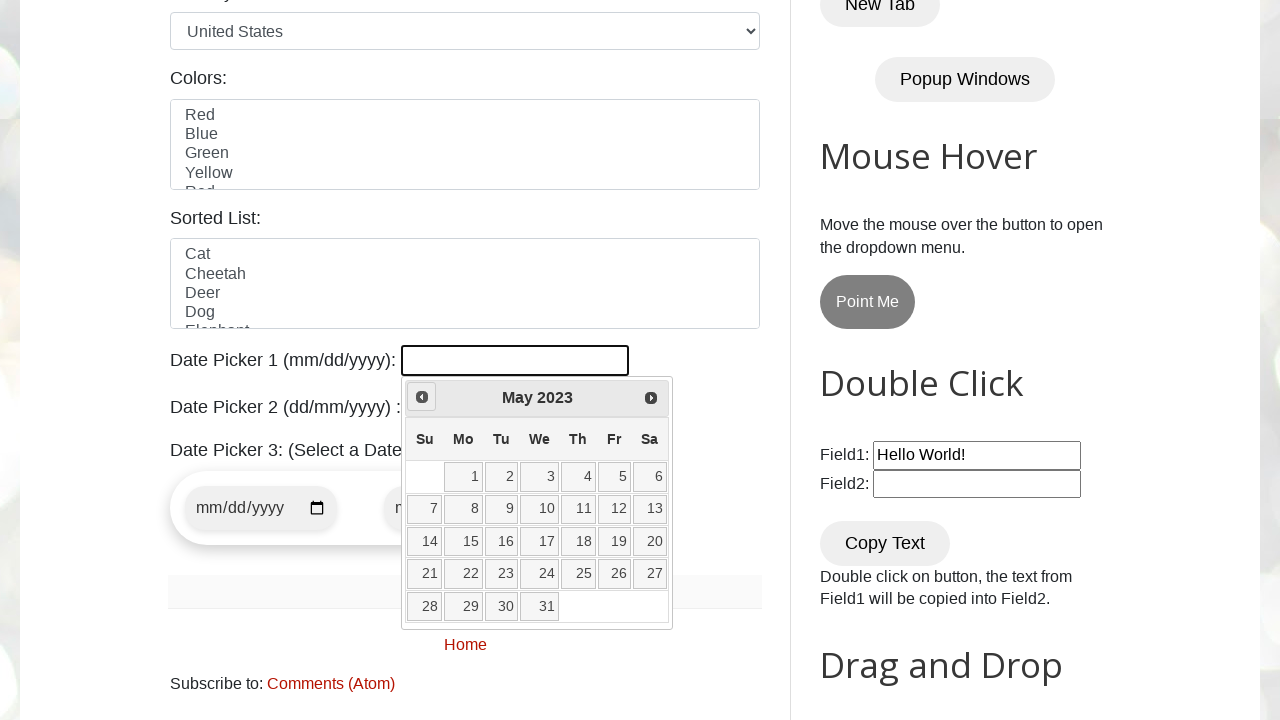

Retrieved current month from datepicker
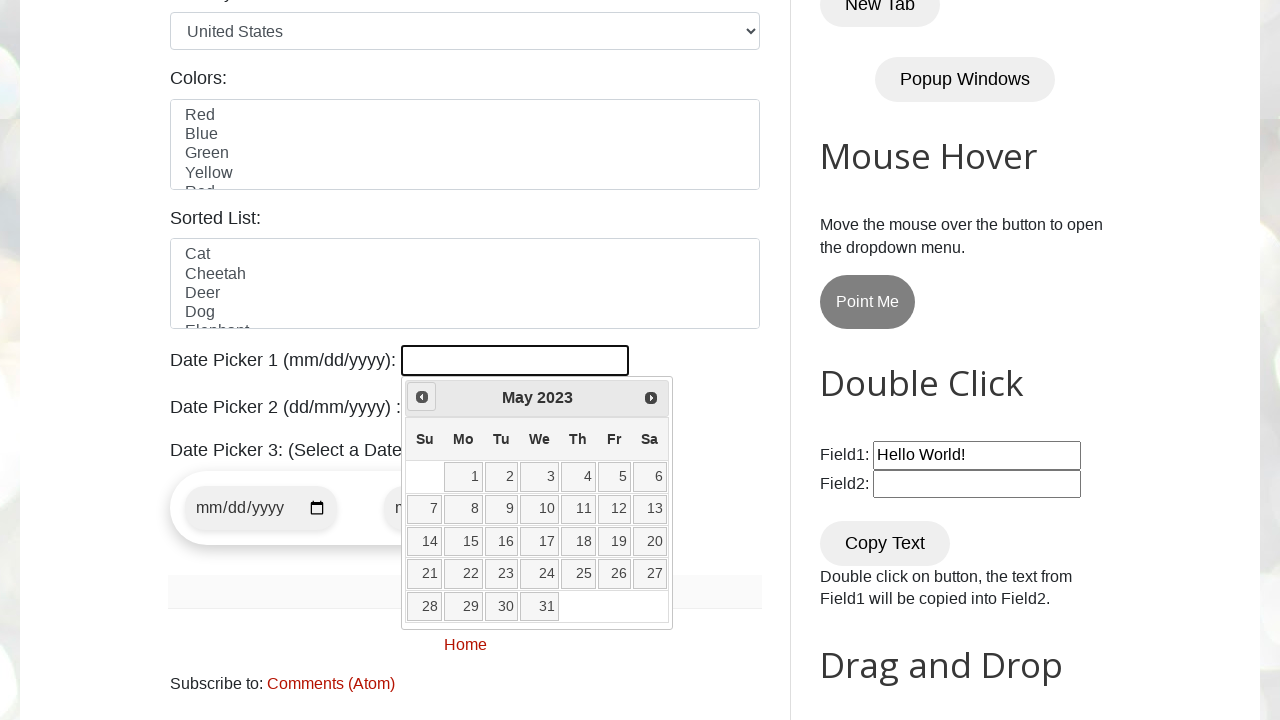

Clicked previous month button to navigate backwards at (422, 397) on xpath=//a[@title="Prev"]
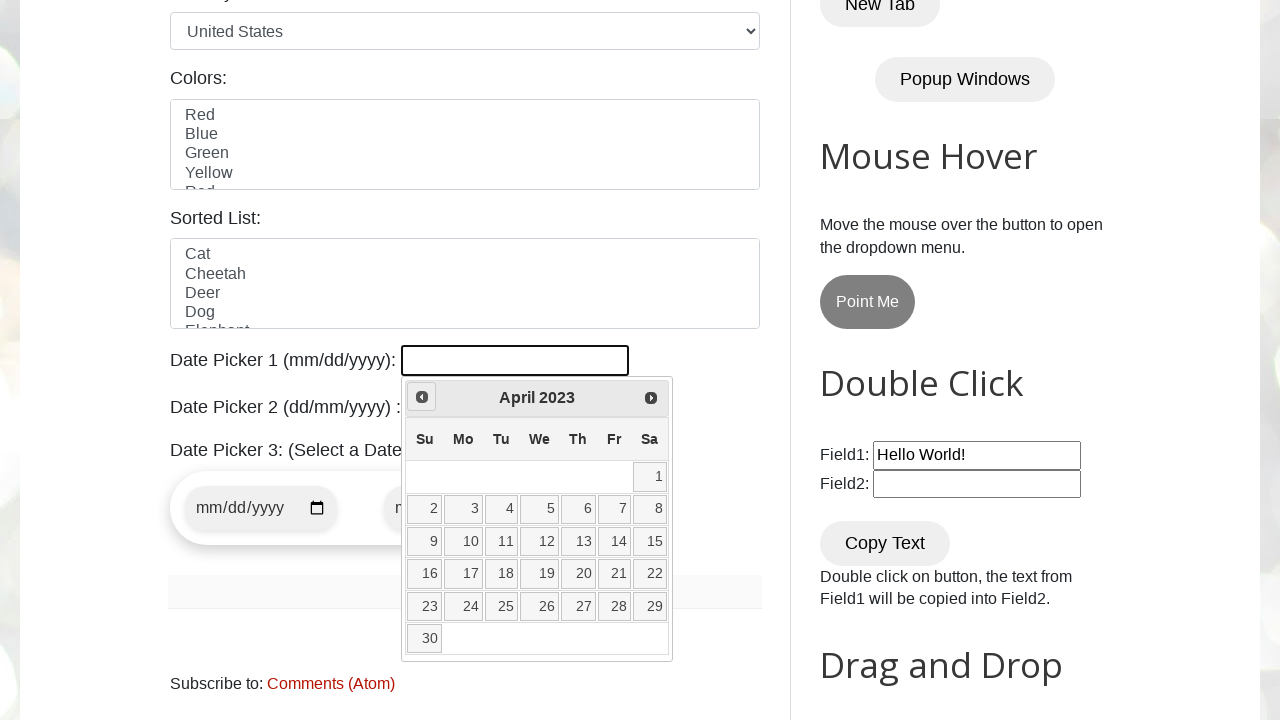

Retrieved current year from datepicker
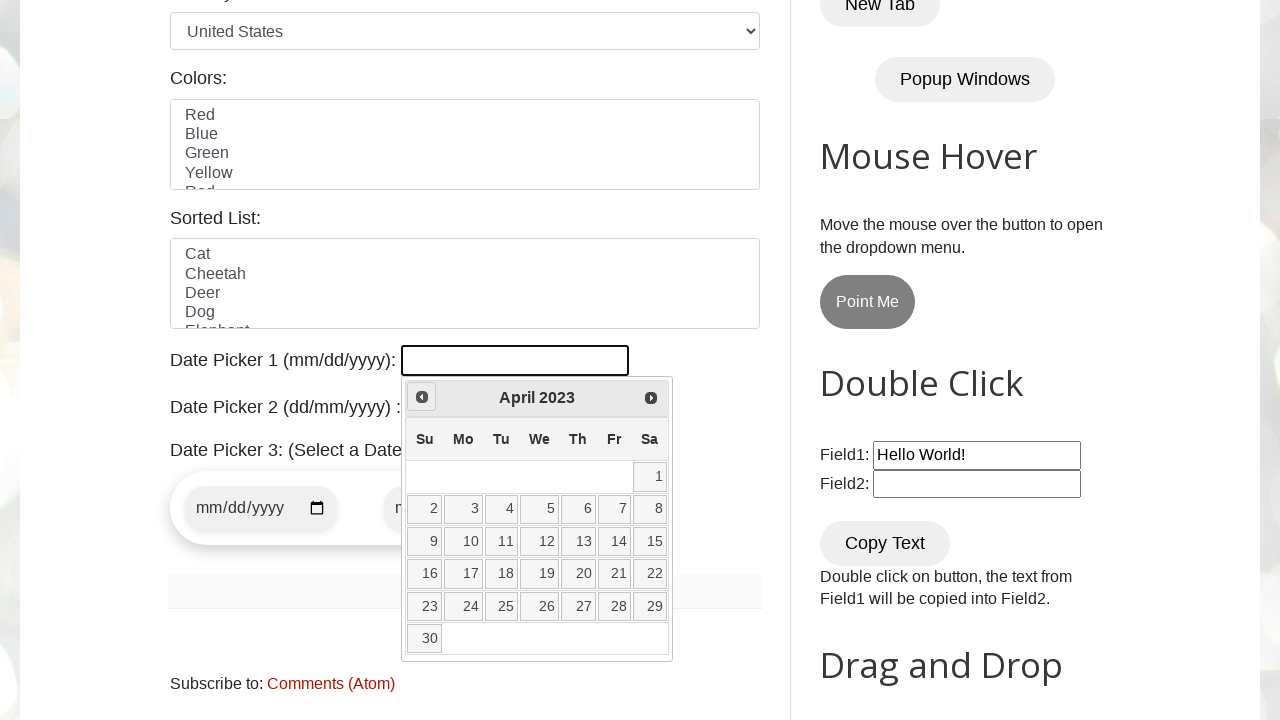

Retrieved current month from datepicker
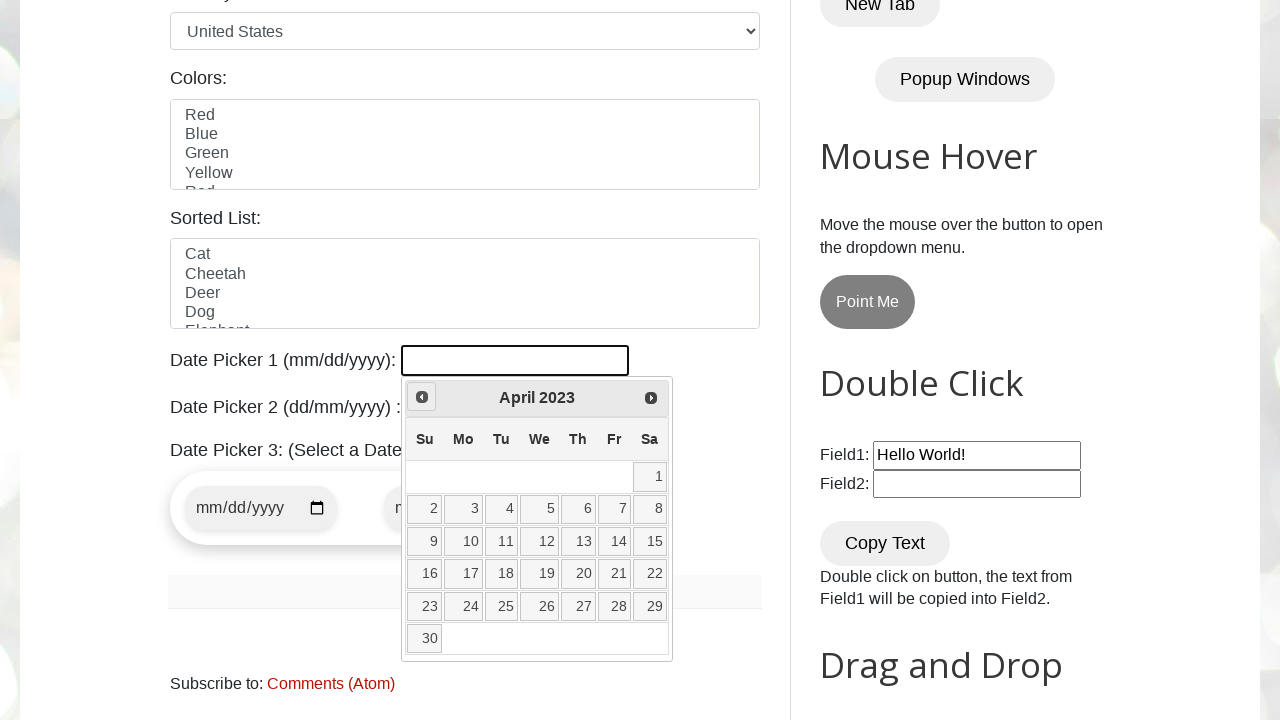

Clicked previous month button to navigate backwards at (422, 397) on xpath=//a[@title="Prev"]
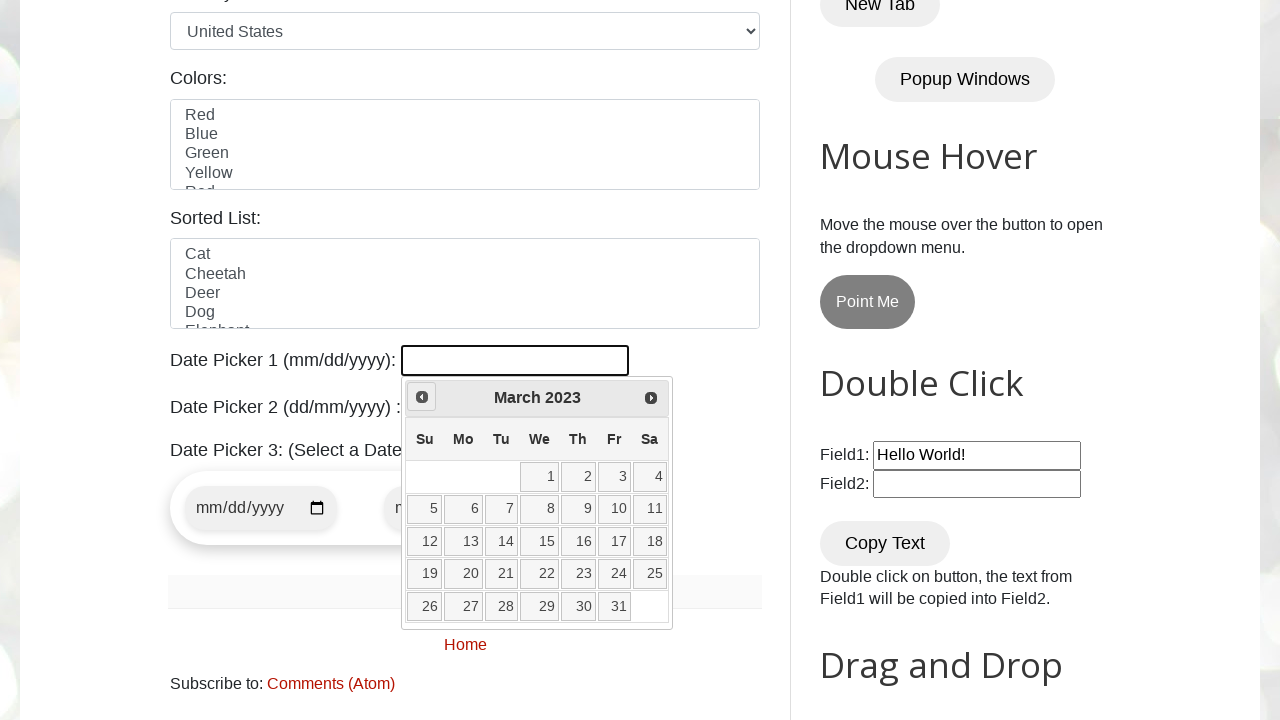

Retrieved current year from datepicker
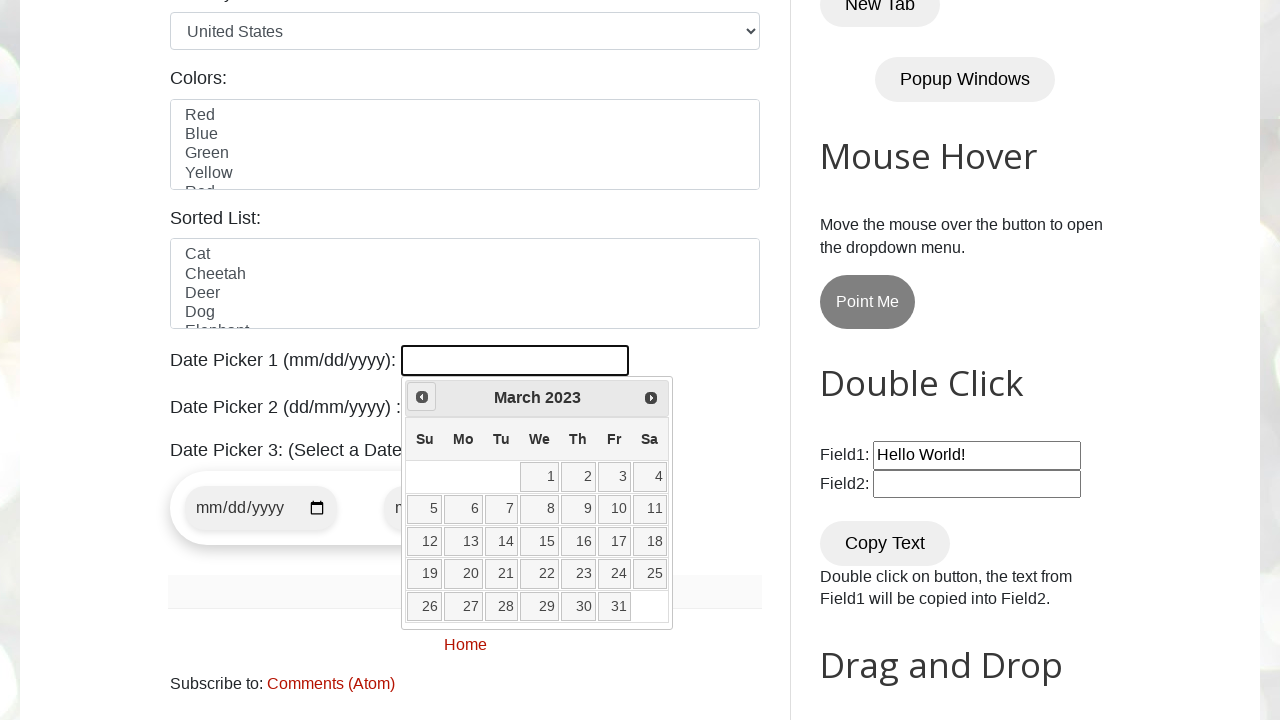

Retrieved current month from datepicker
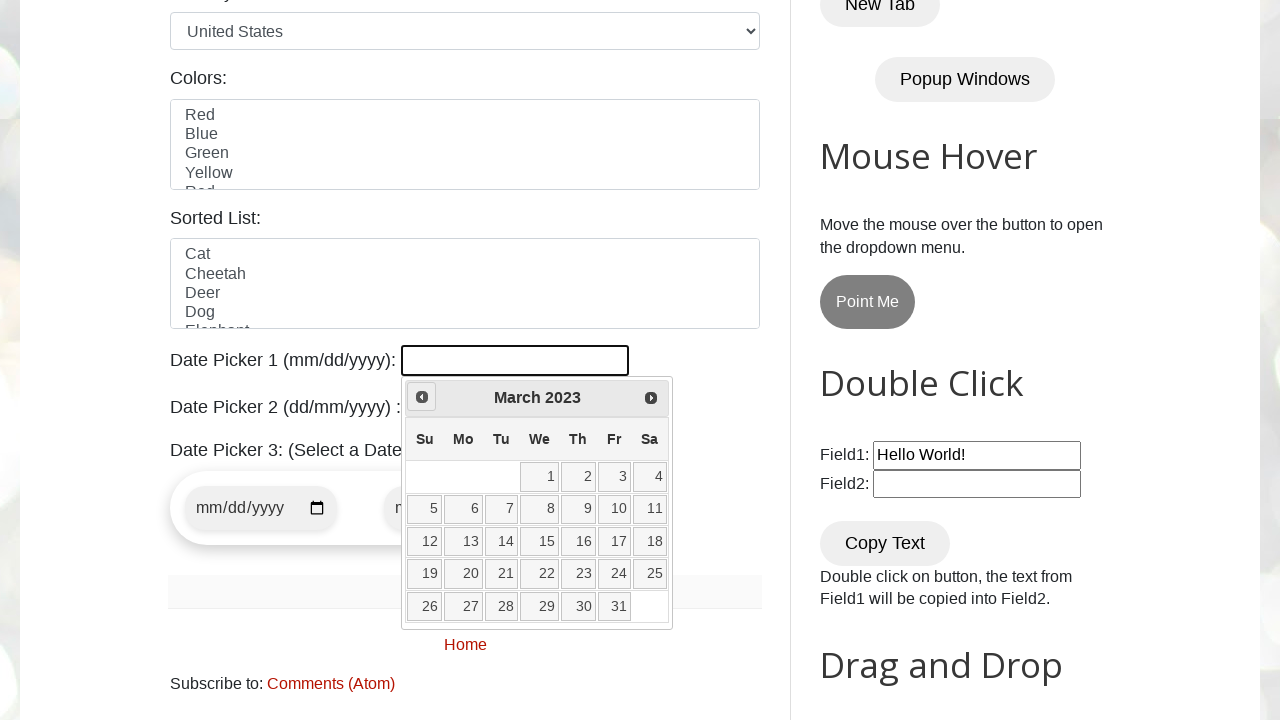

Clicked previous month button to navigate backwards at (422, 397) on xpath=//a[@title="Prev"]
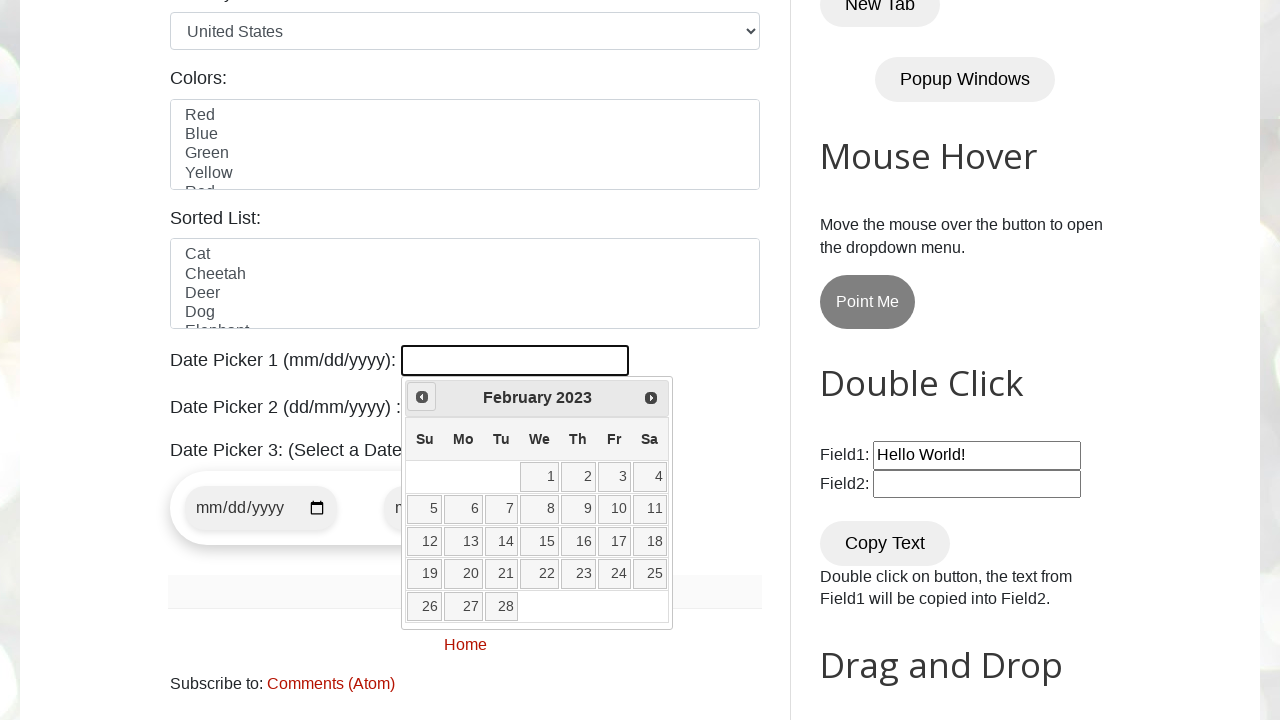

Retrieved current year from datepicker
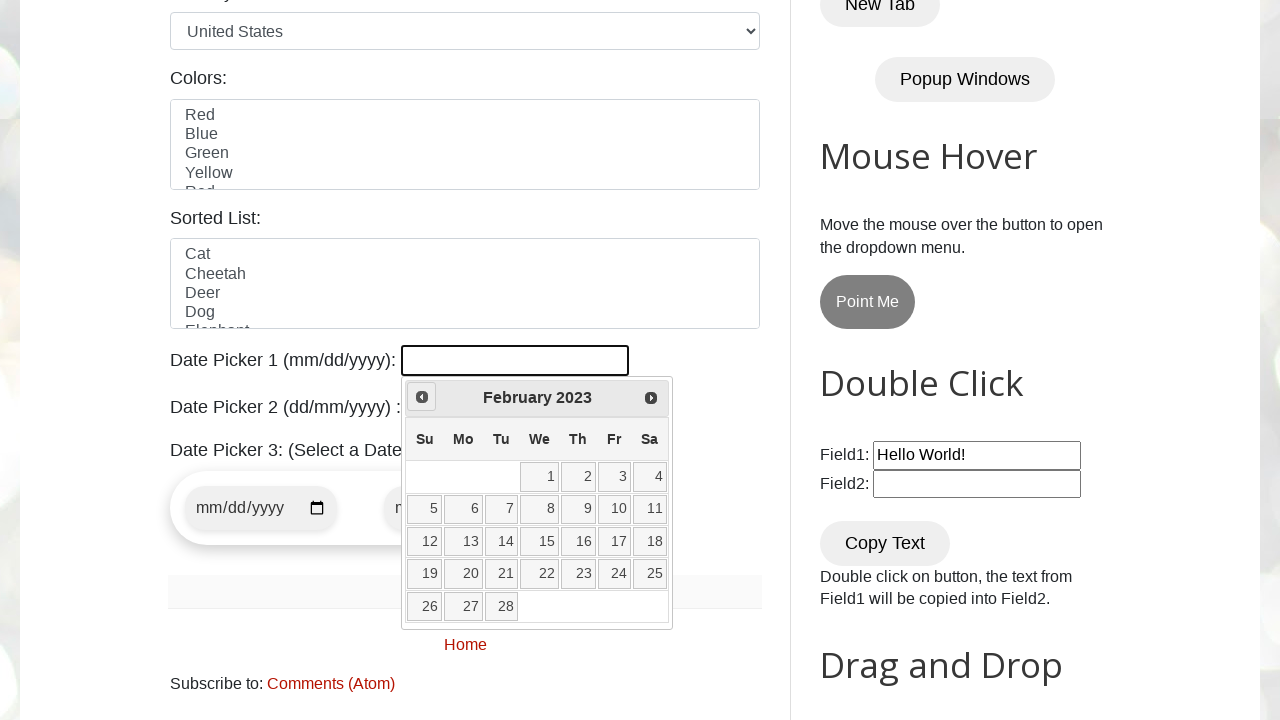

Retrieved current month from datepicker
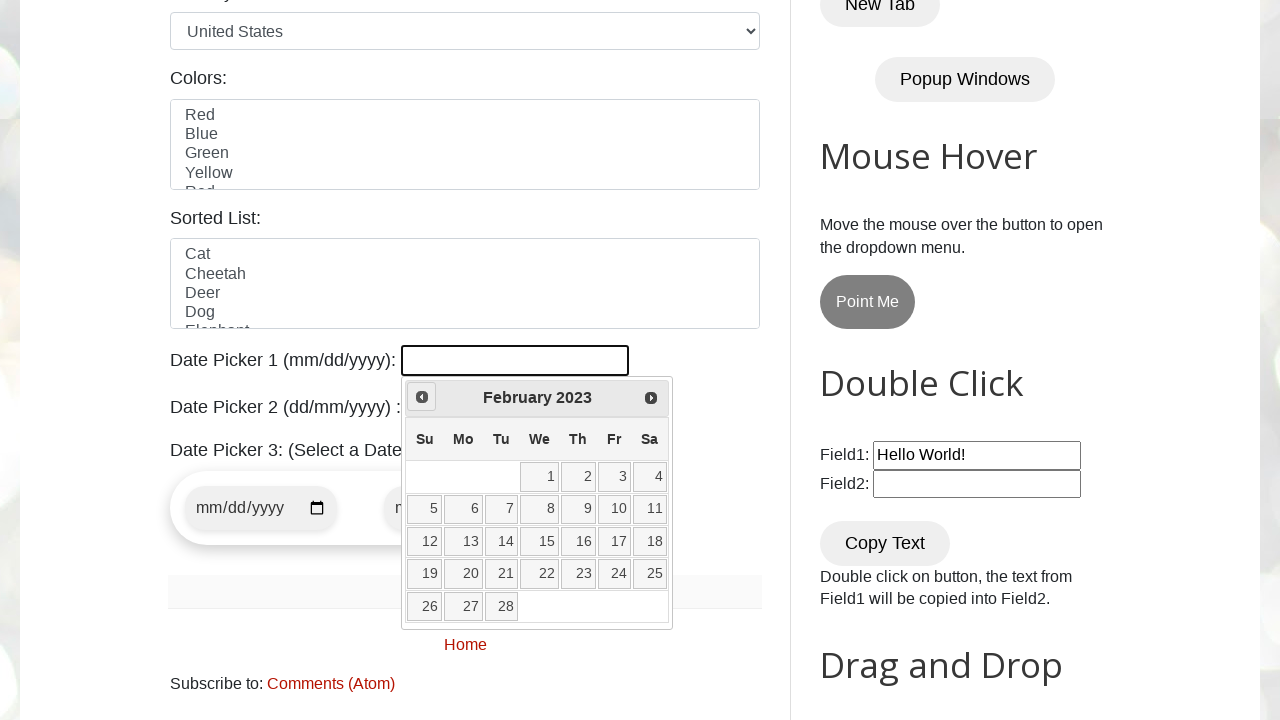

Clicked previous month button to navigate backwards at (422, 397) on xpath=//a[@title="Prev"]
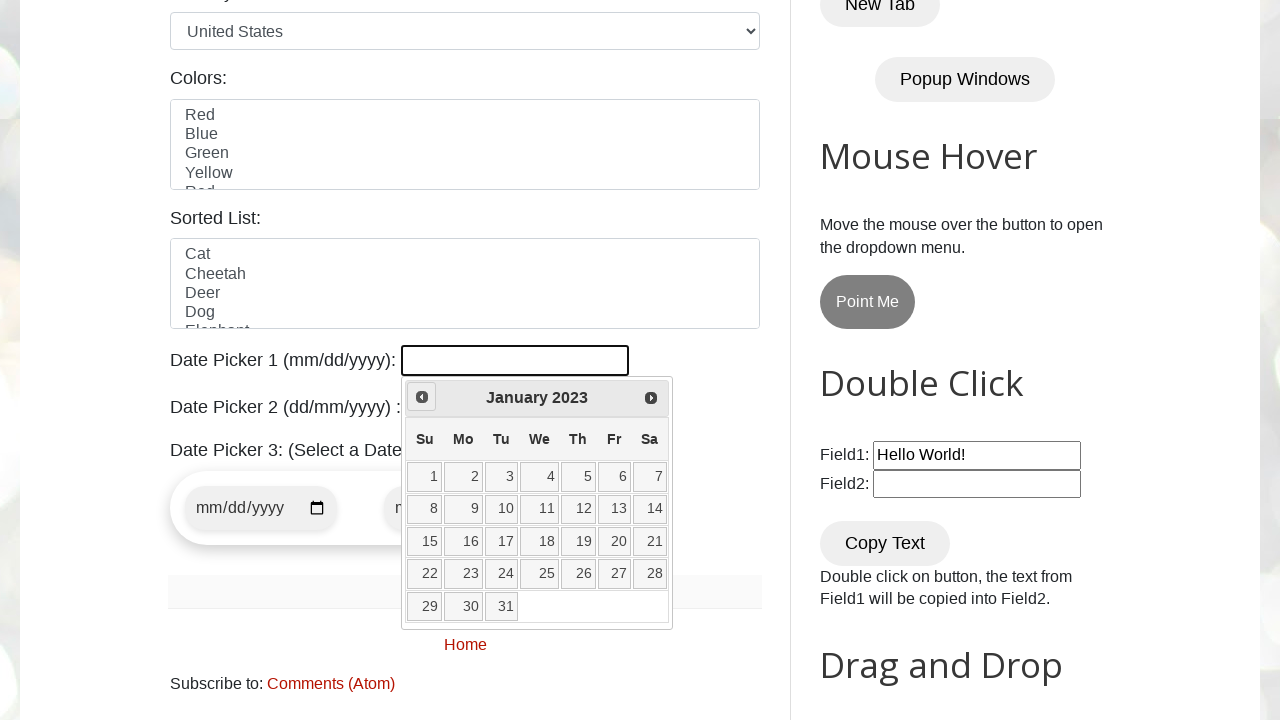

Retrieved current year from datepicker
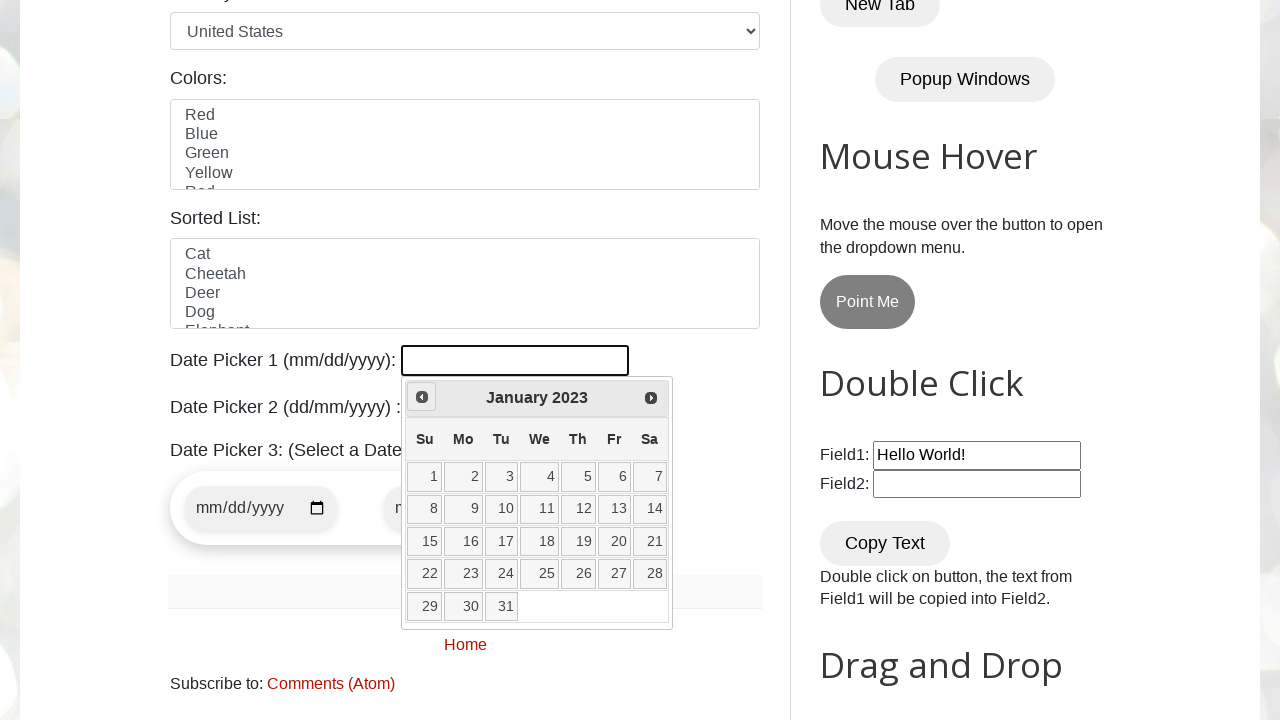

Retrieved current month from datepicker
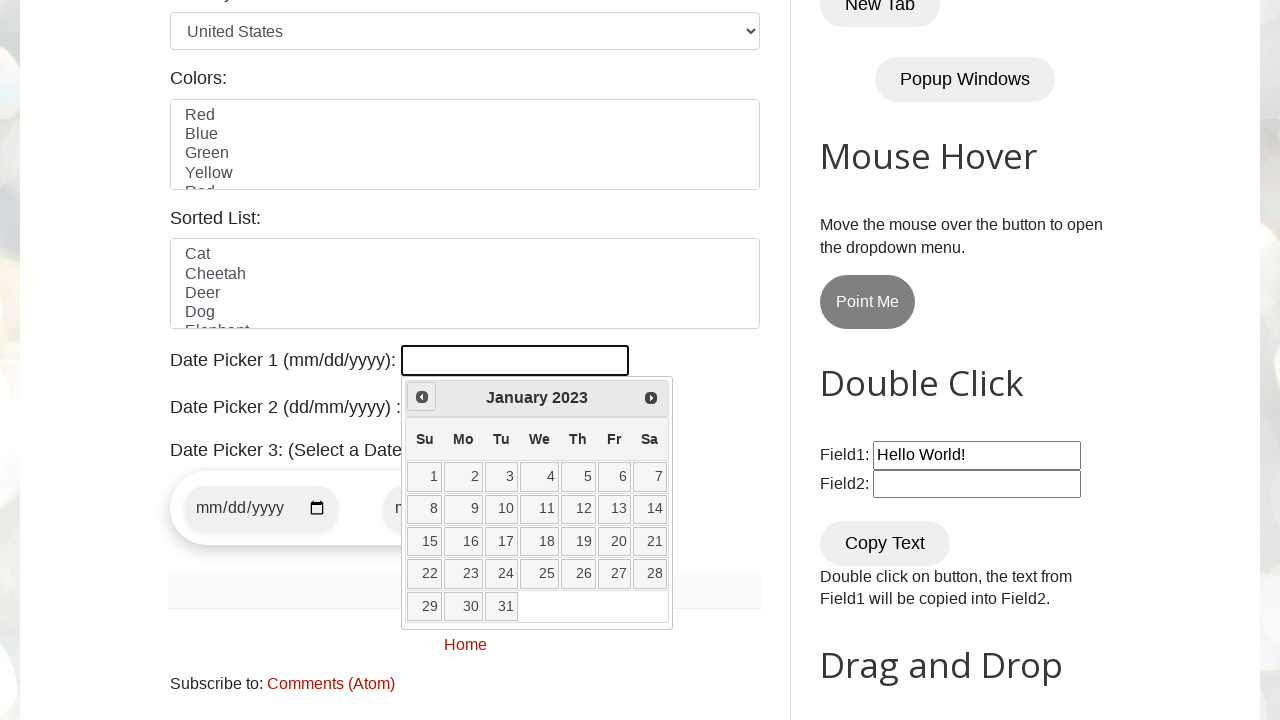

Clicked previous month button to navigate backwards at (422, 397) on xpath=//a[@title="Prev"]
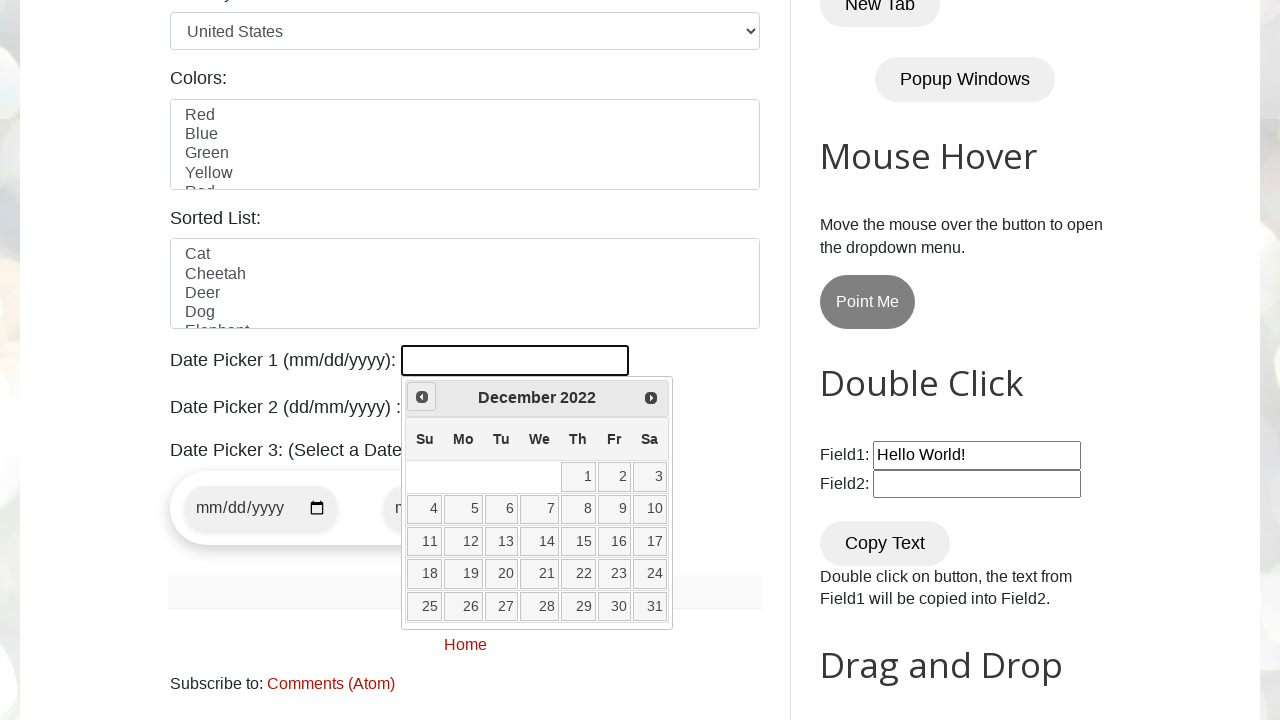

Retrieved current year from datepicker
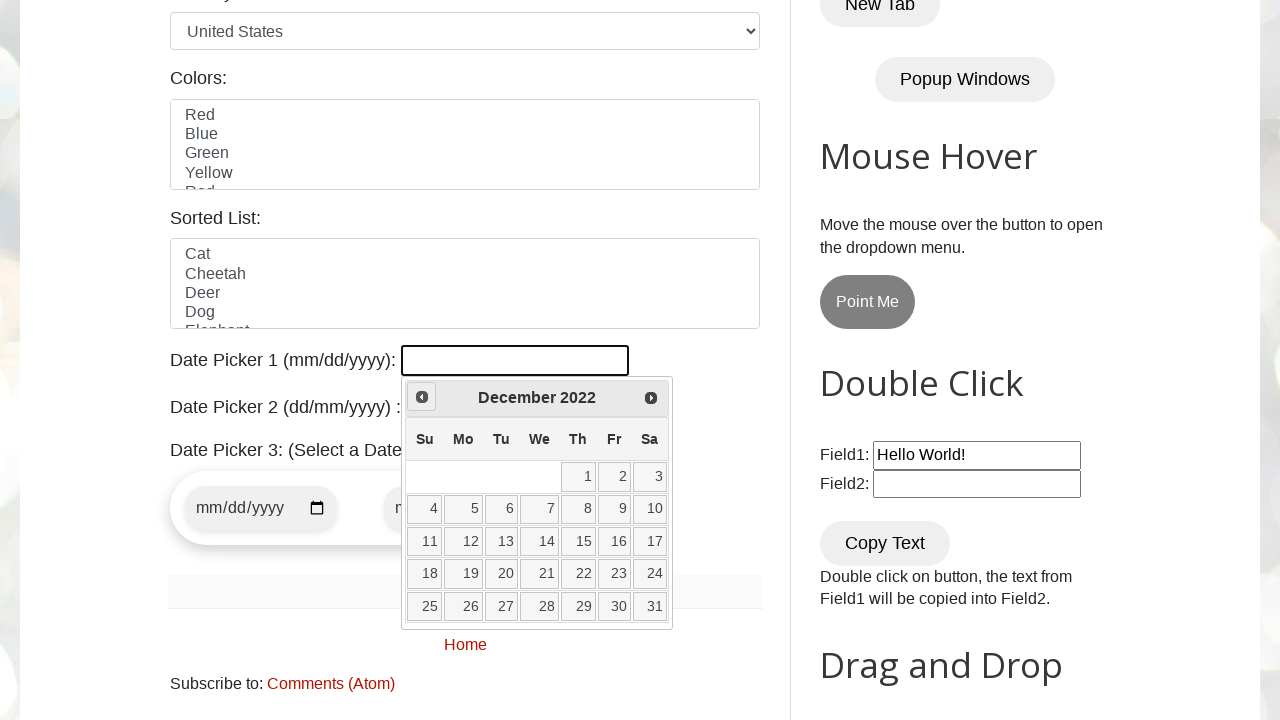

Retrieved current month from datepicker
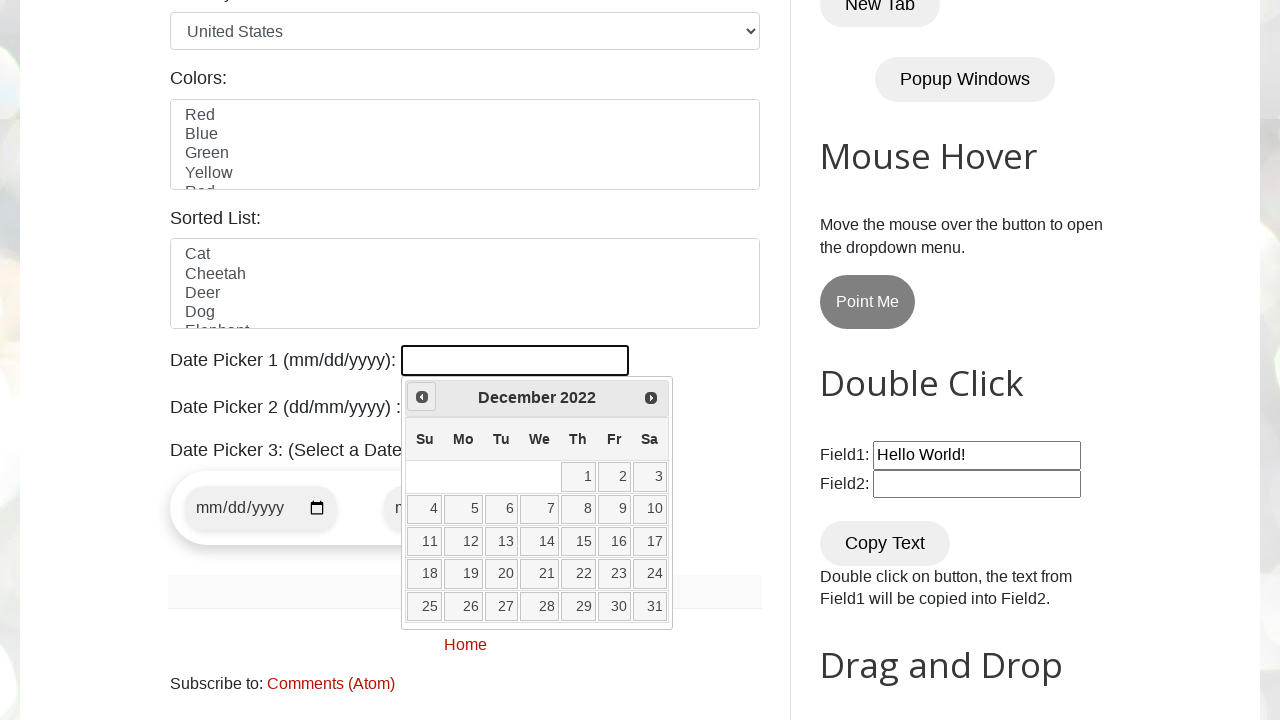

Clicked previous month button to navigate backwards at (422, 397) on xpath=//a[@title="Prev"]
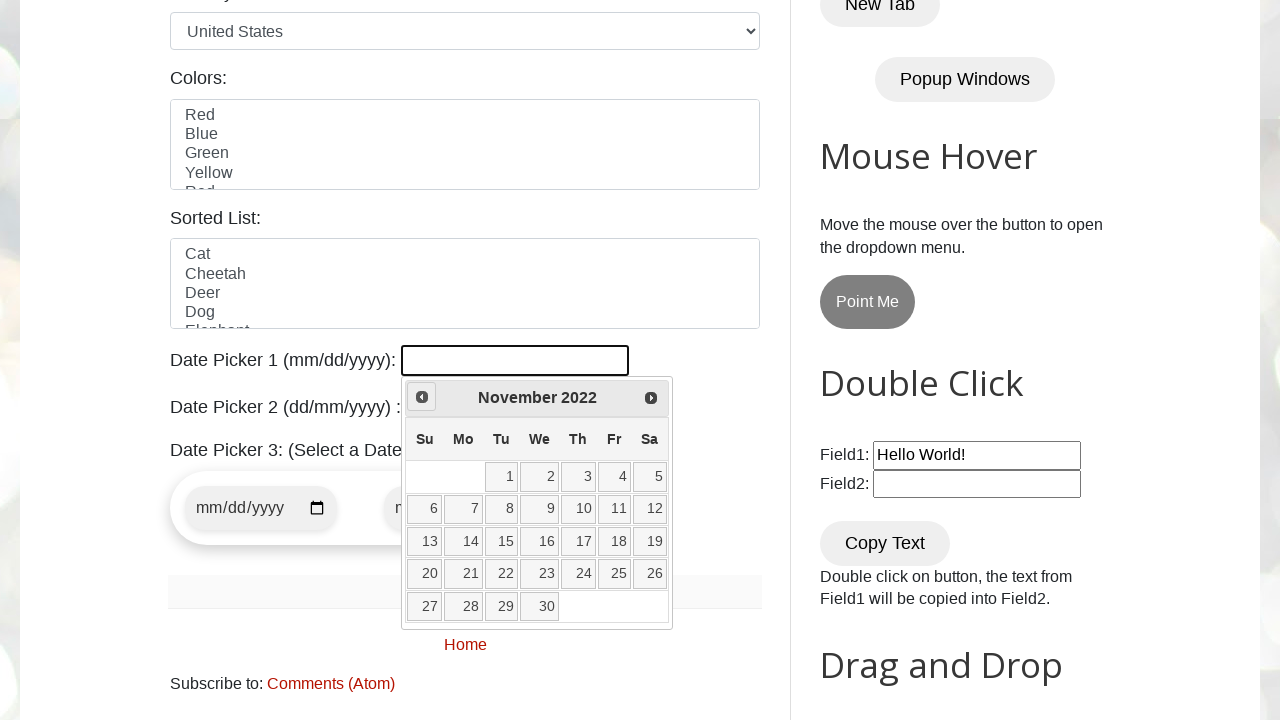

Retrieved current year from datepicker
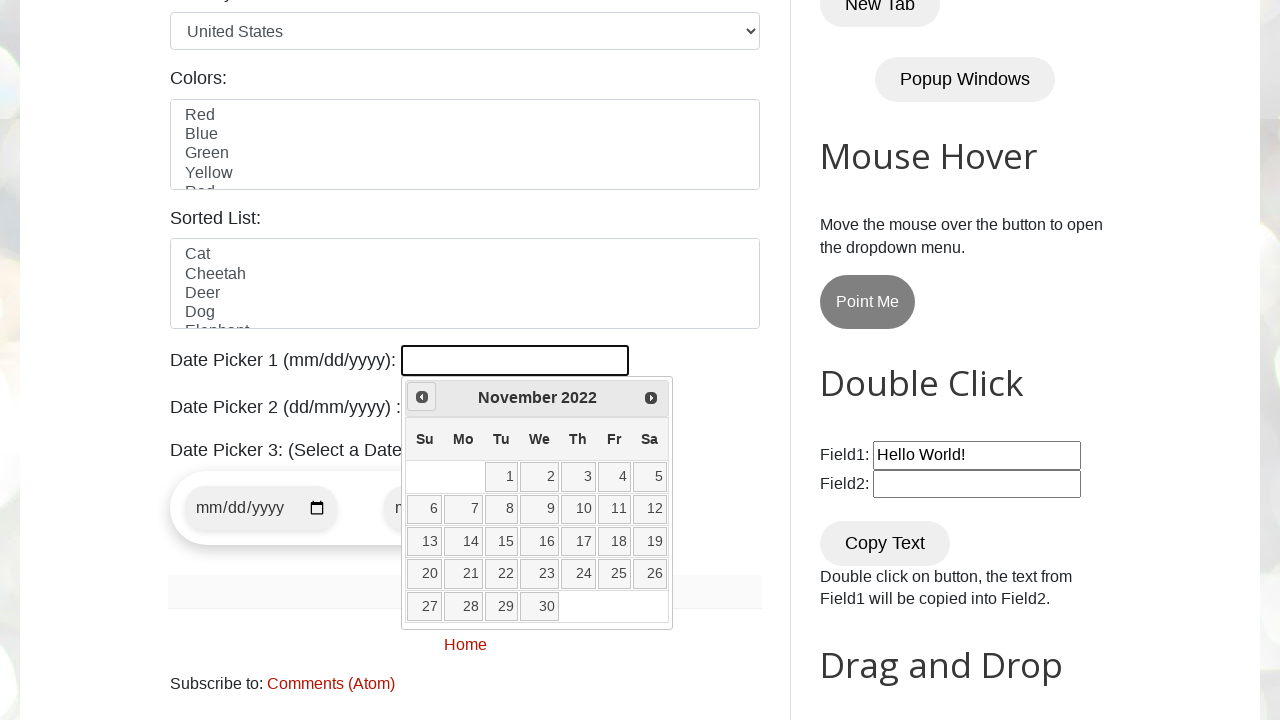

Retrieved current month from datepicker
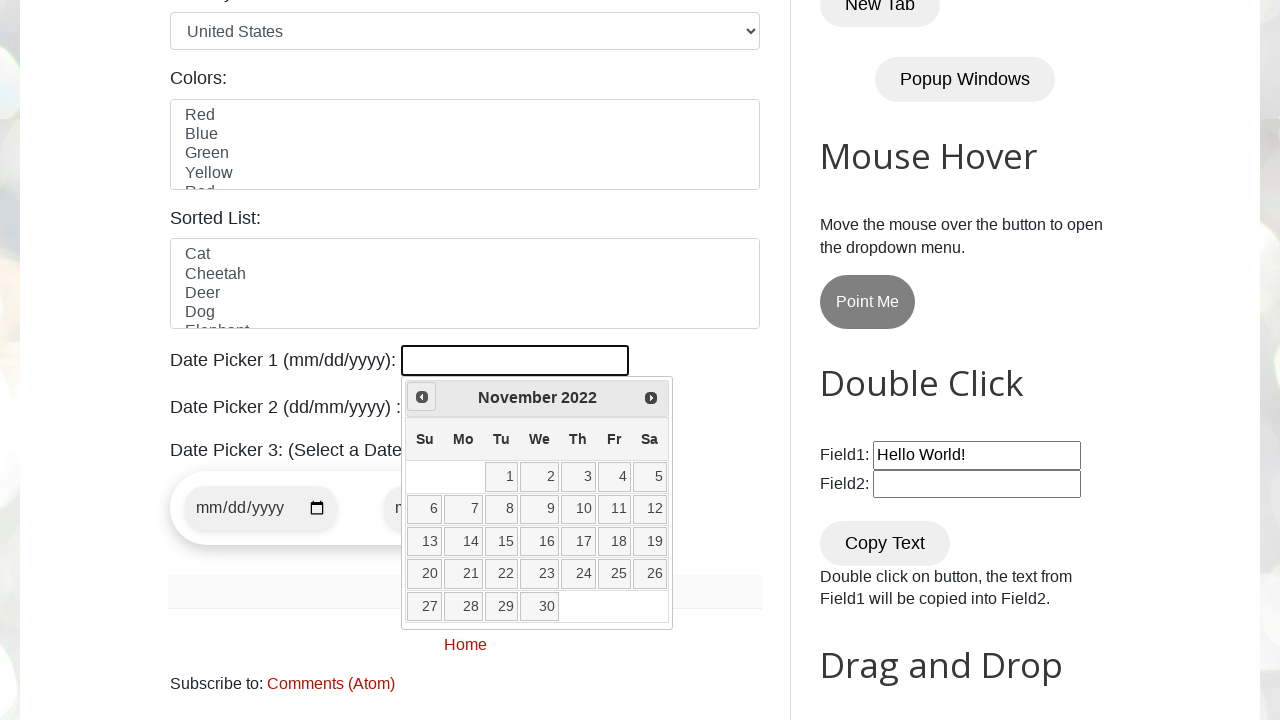

Clicked previous month button to navigate backwards at (422, 397) on xpath=//a[@title="Prev"]
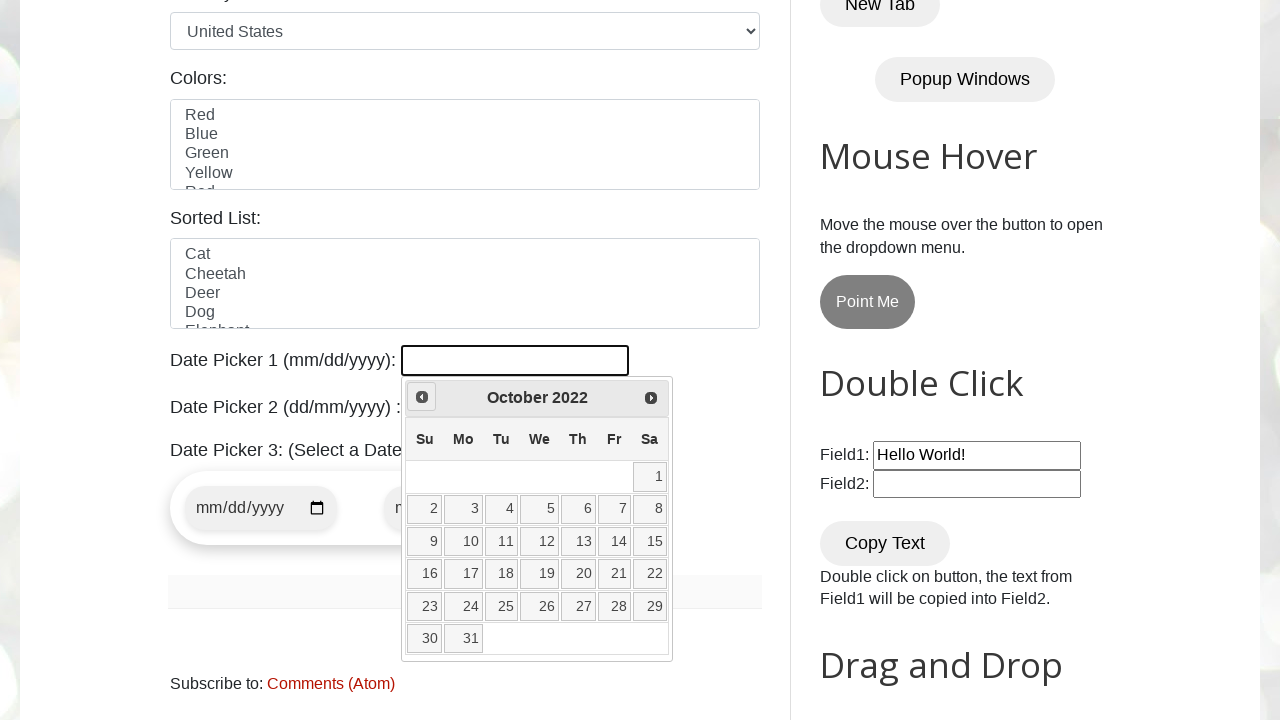

Retrieved current year from datepicker
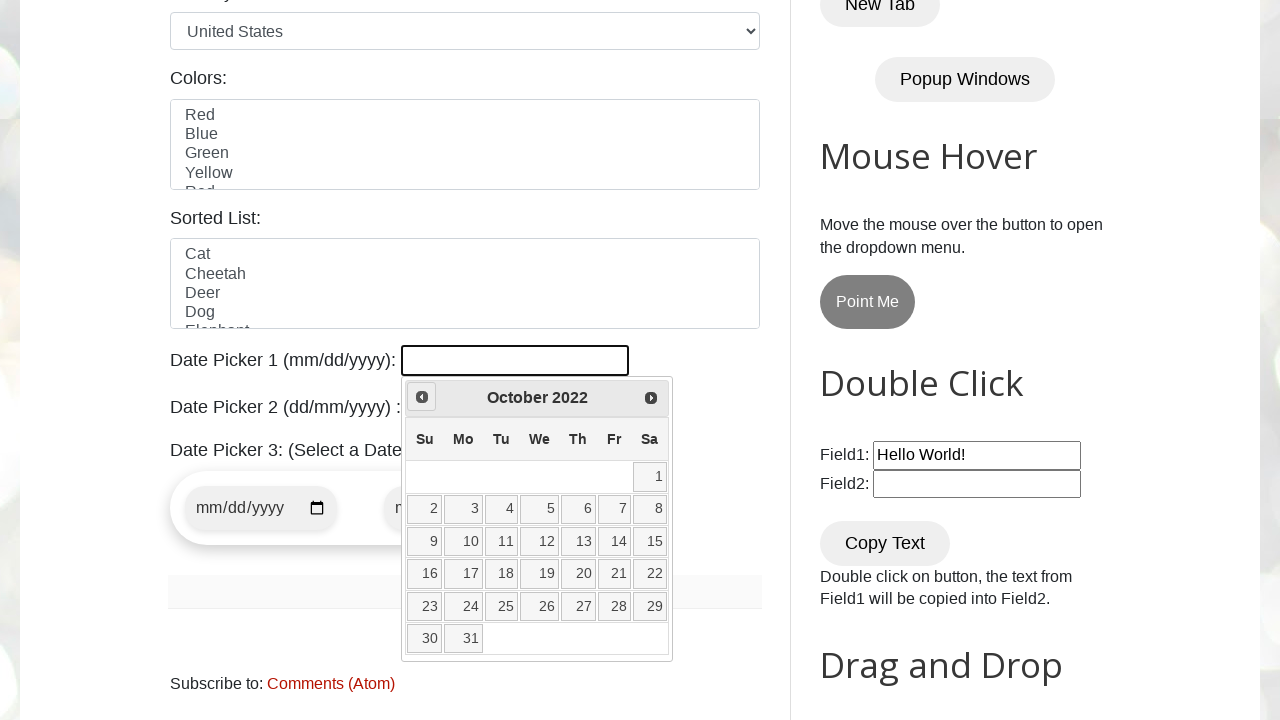

Retrieved current month from datepicker
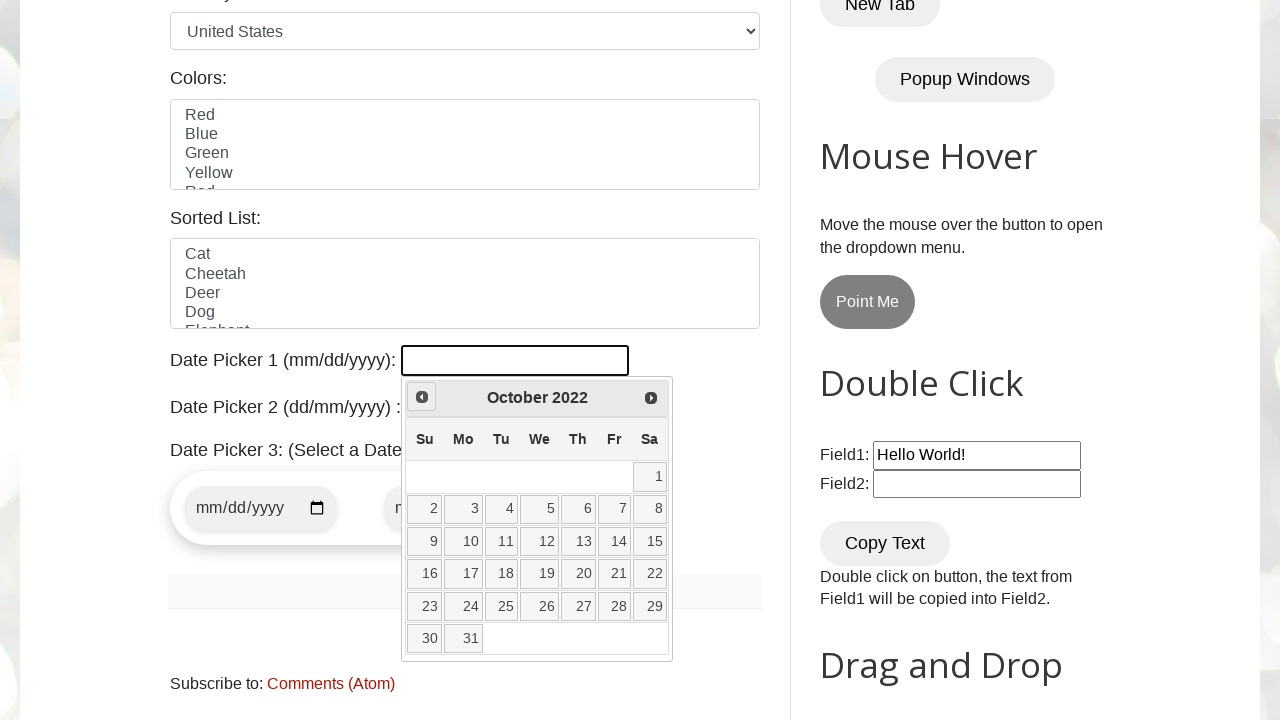

Clicked previous month button to navigate backwards at (422, 397) on xpath=//a[@title="Prev"]
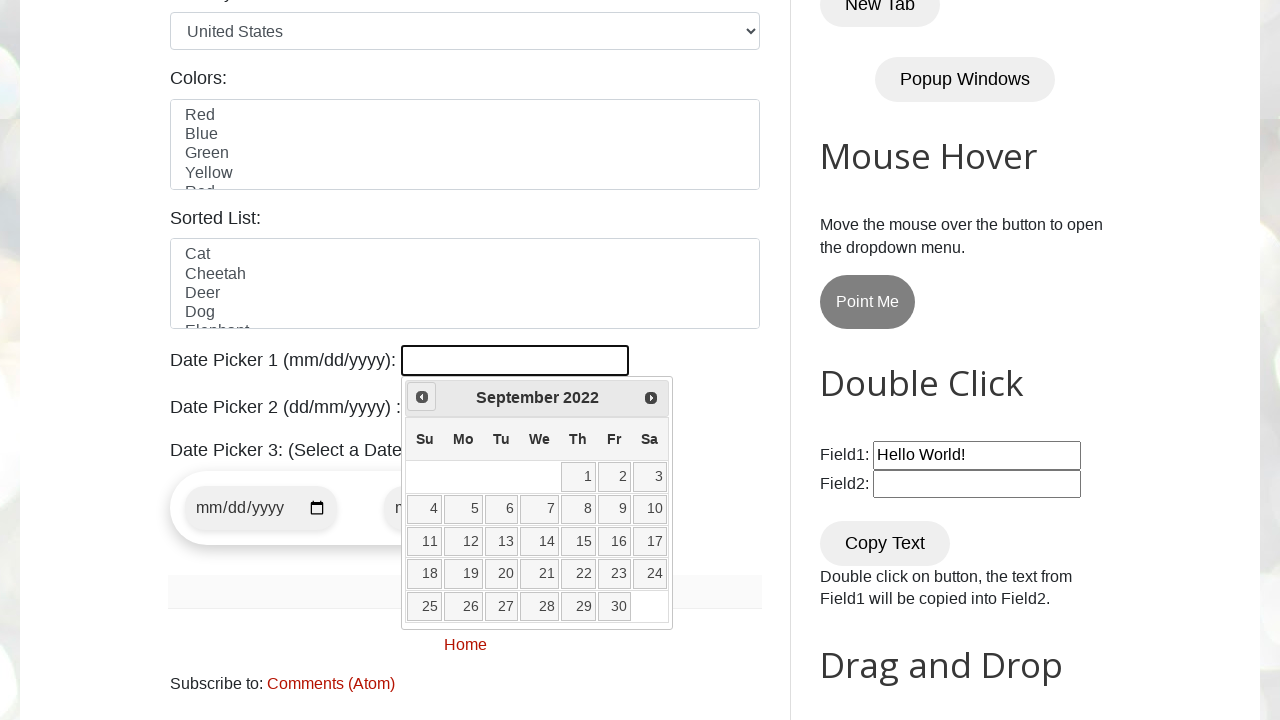

Retrieved current year from datepicker
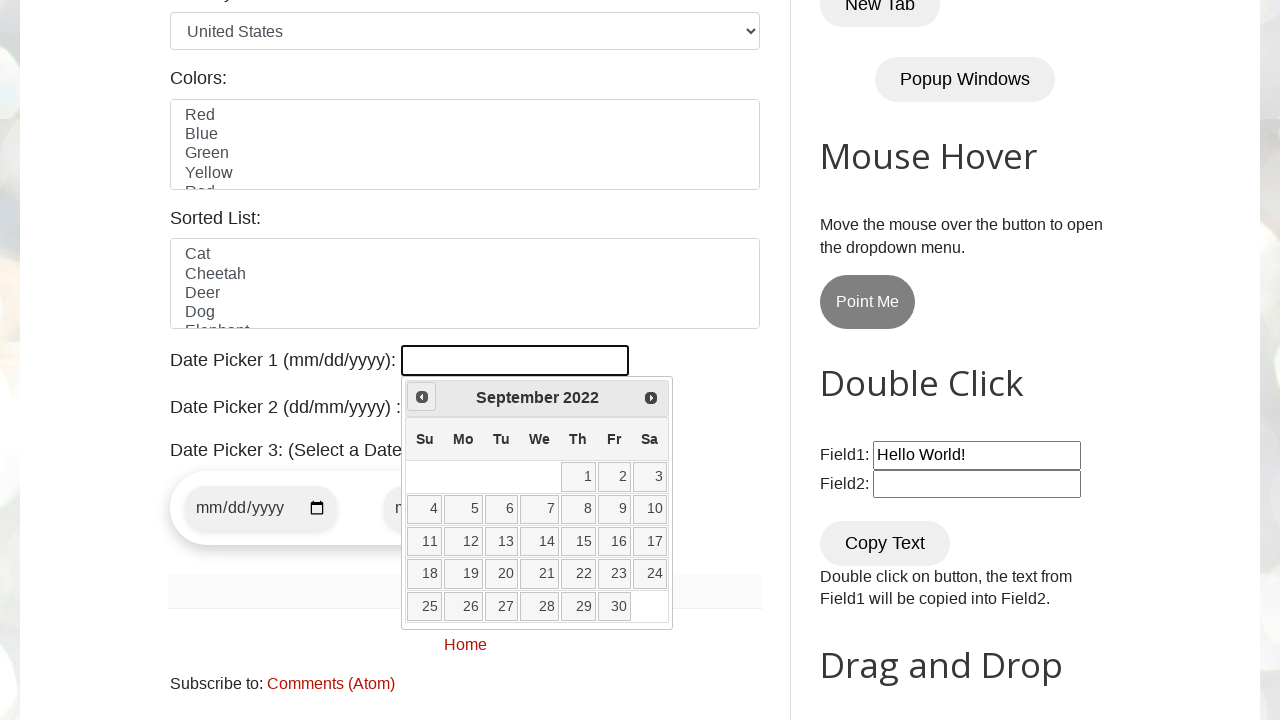

Retrieved current month from datepicker
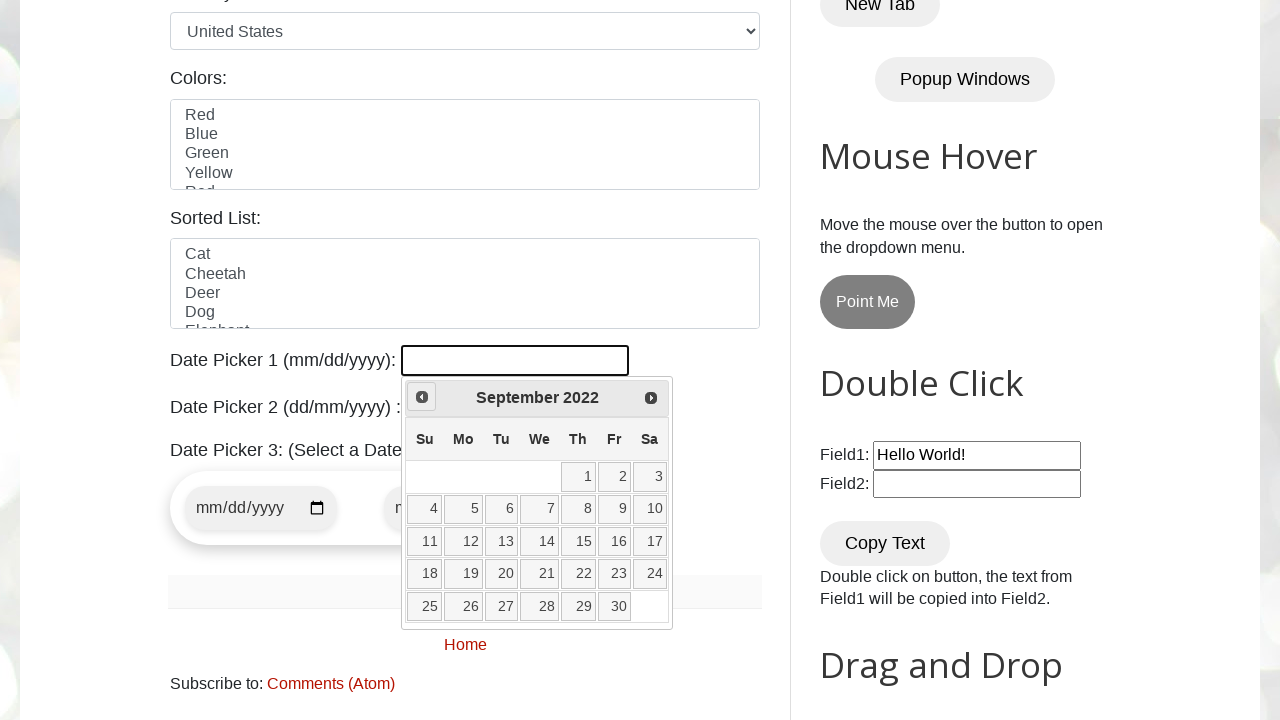

Clicked previous month button to navigate backwards at (422, 397) on xpath=//a[@title="Prev"]
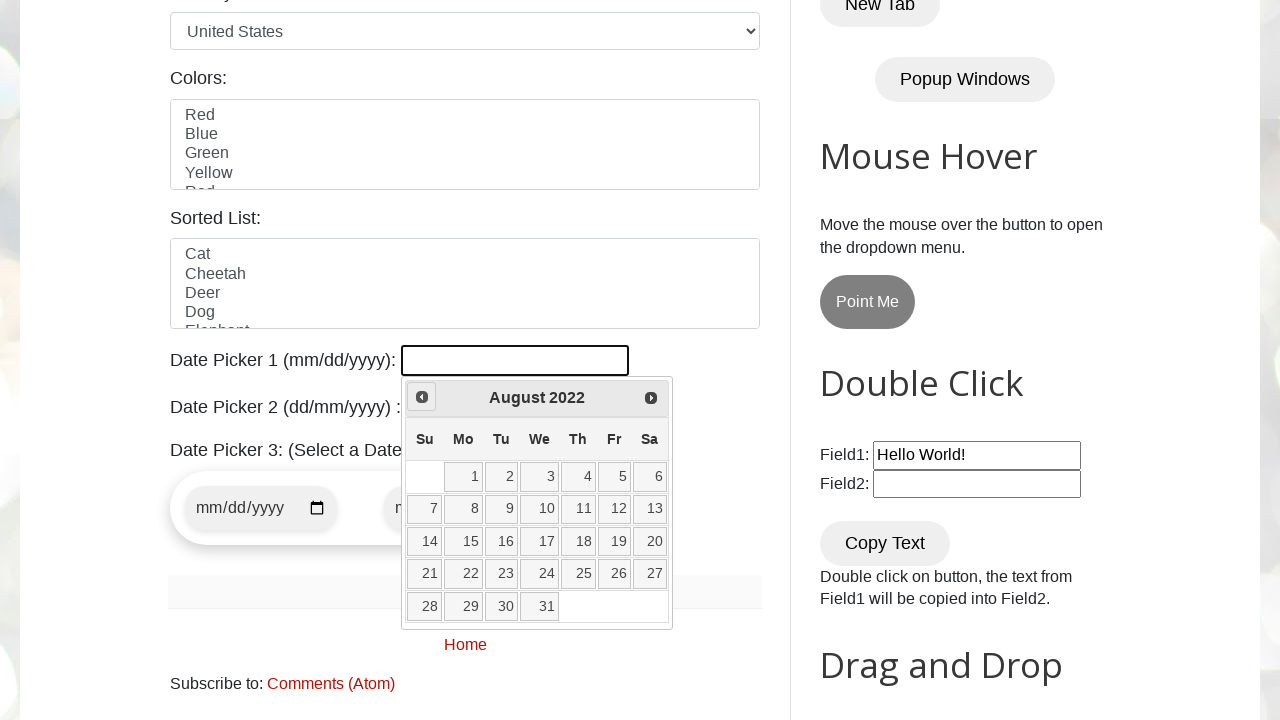

Retrieved current year from datepicker
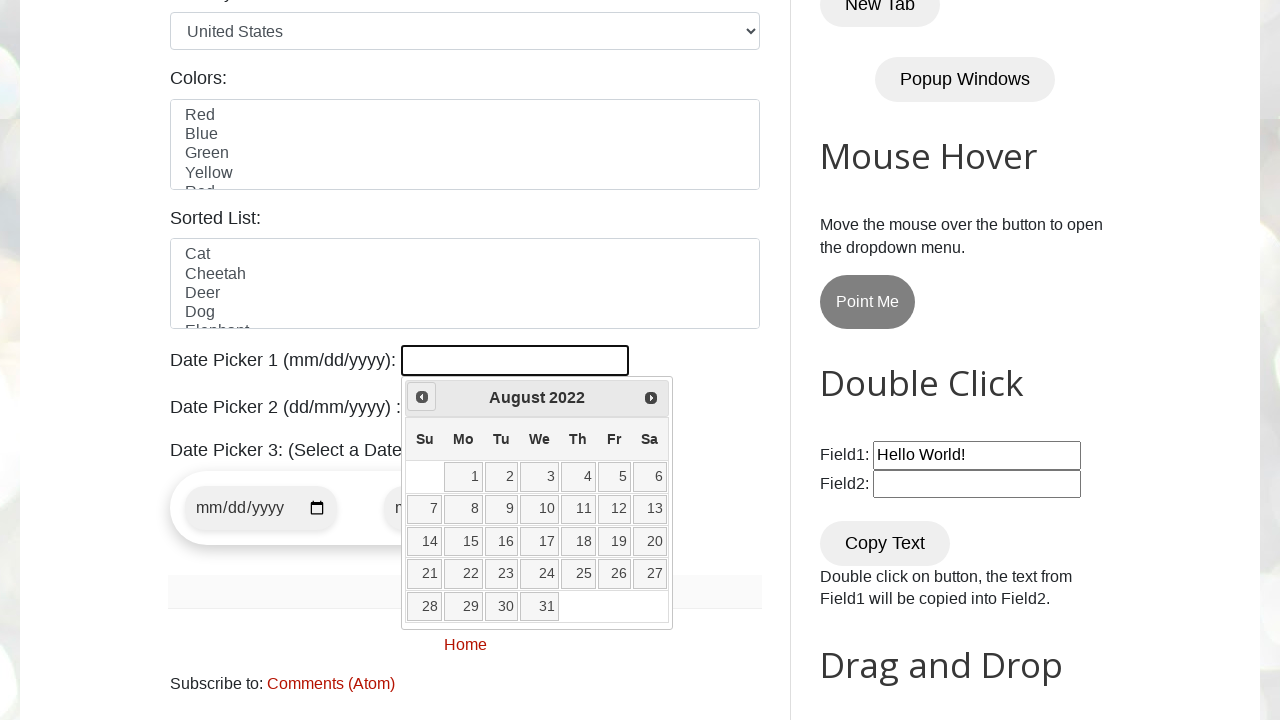

Retrieved current month from datepicker
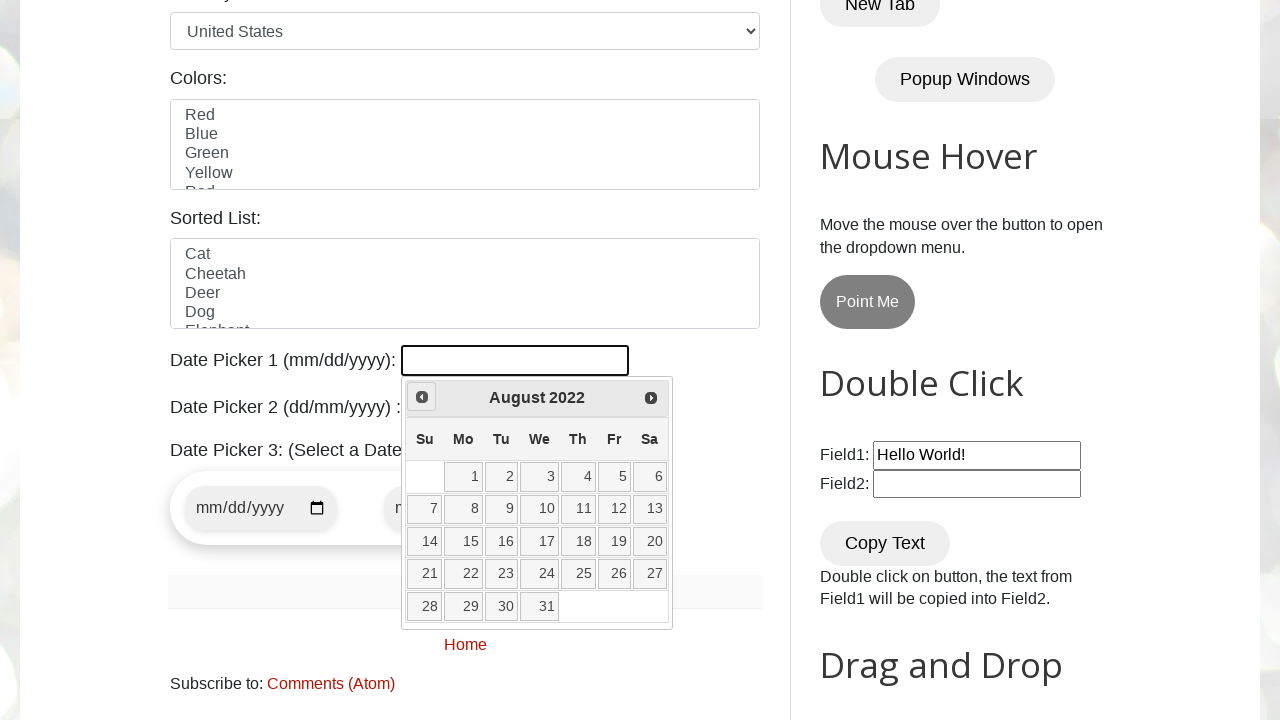

Clicked previous month button to navigate backwards at (422, 397) on xpath=//a[@title="Prev"]
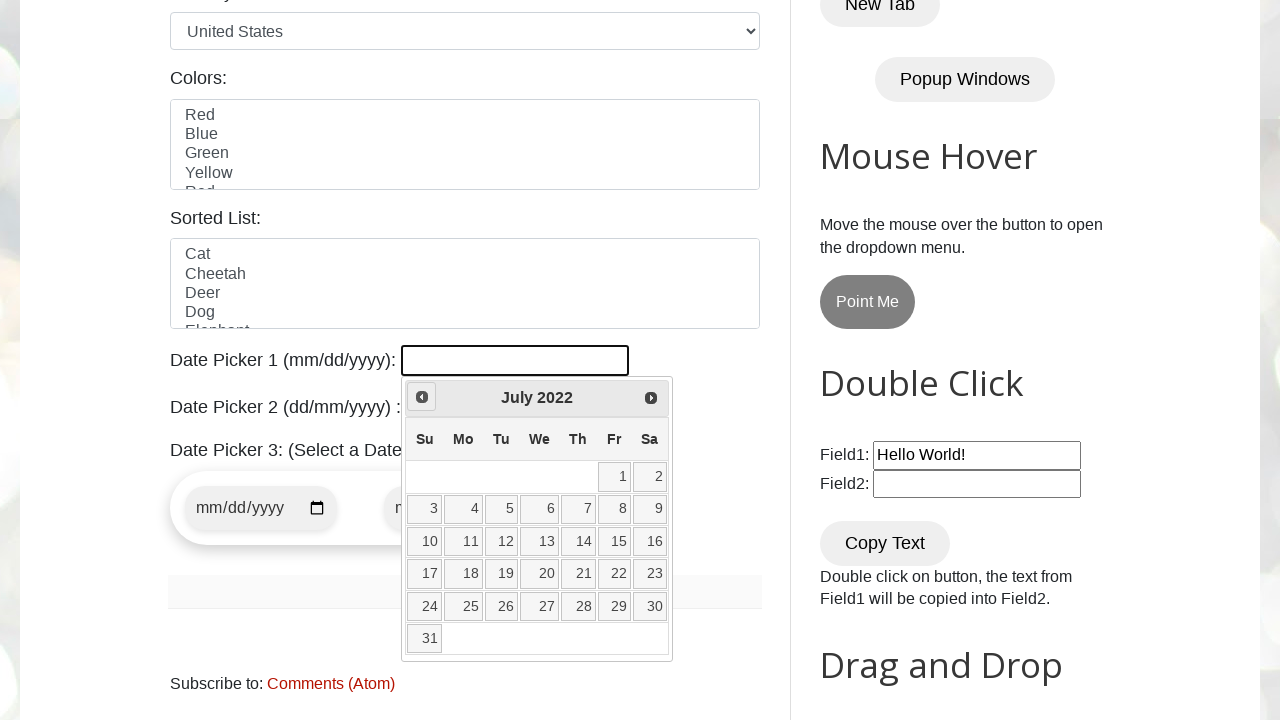

Retrieved current year from datepicker
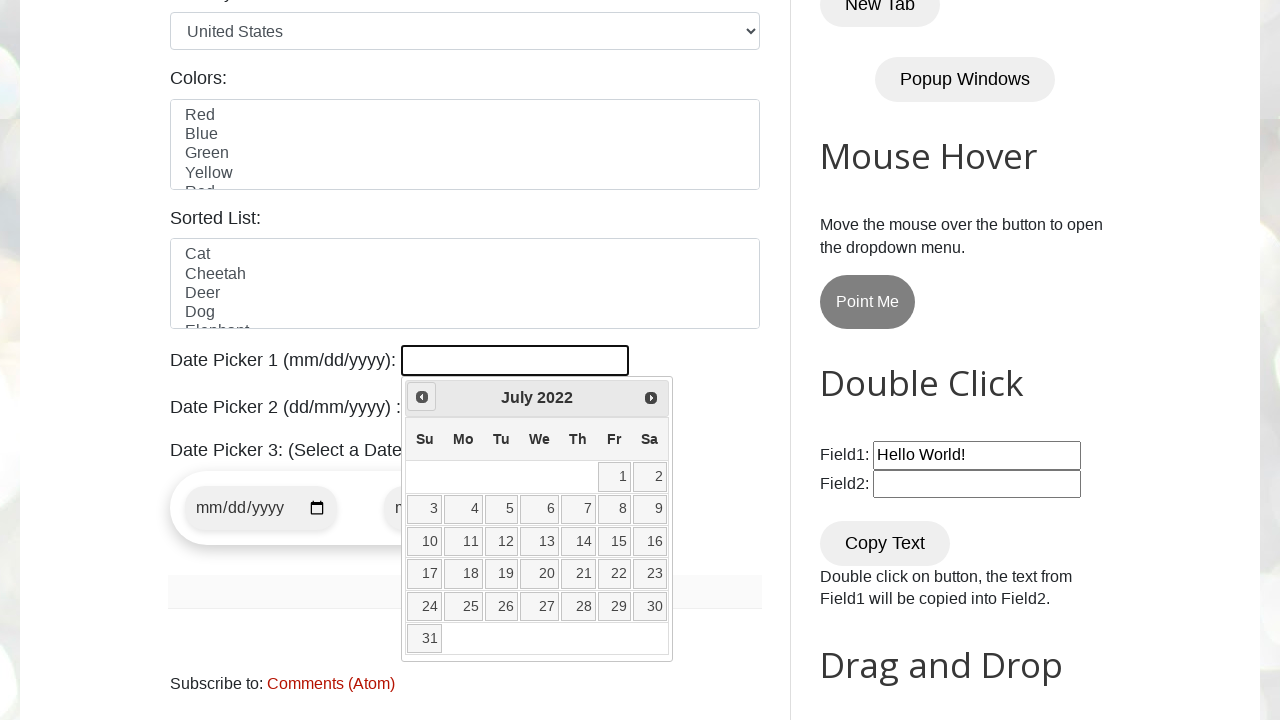

Retrieved current month from datepicker
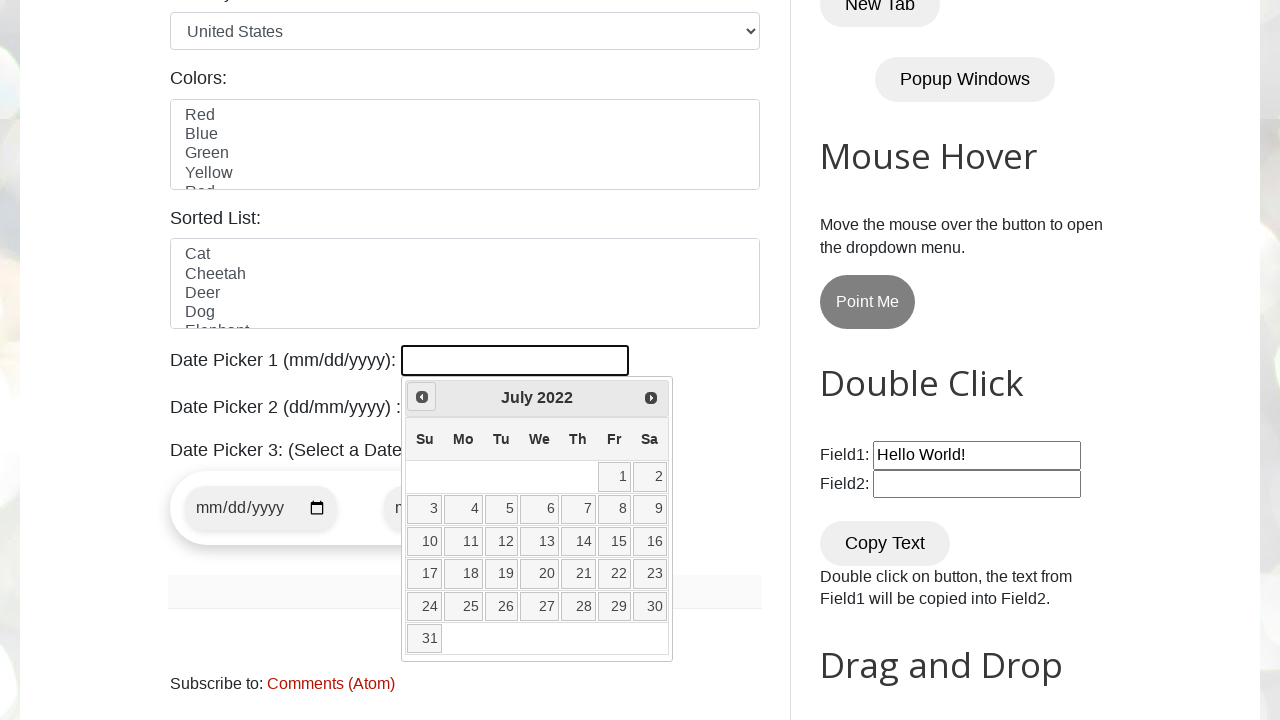

Reached target date: July 2022
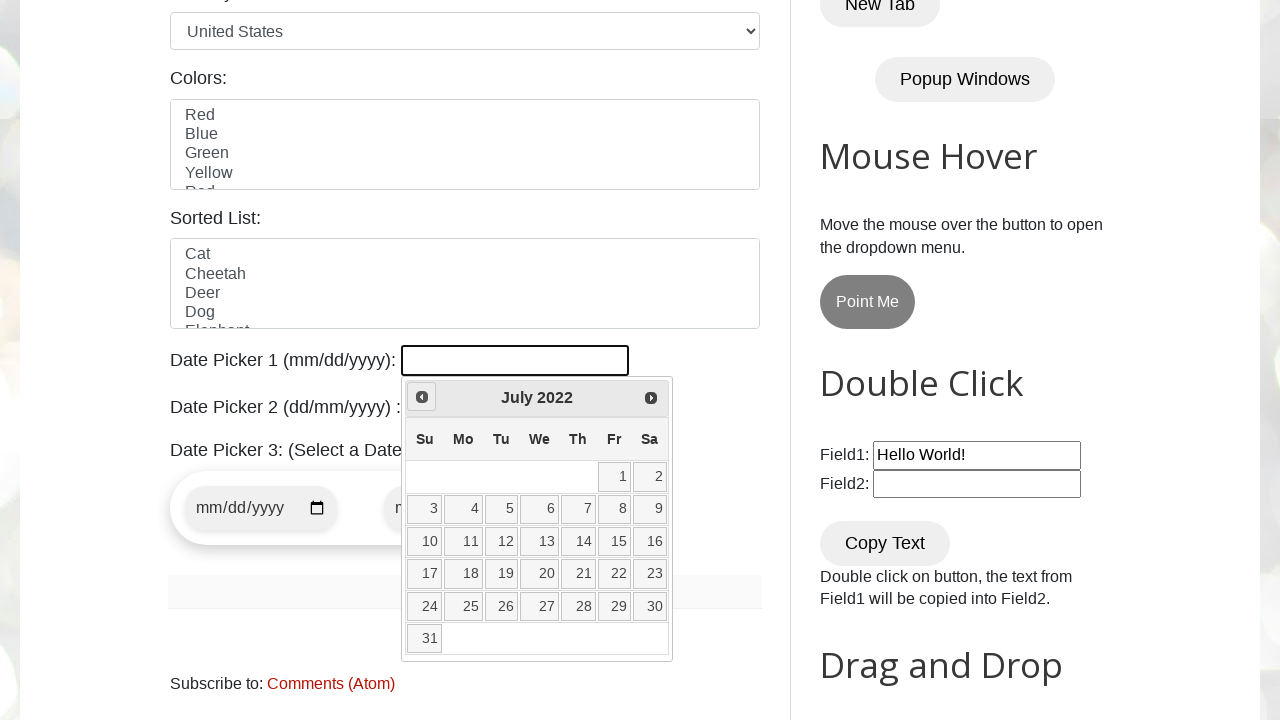

Selected day 21 from the calendar at (578, 574) on //table[@class="ui-datepicker-calendar"]//td//a[text()="21"]
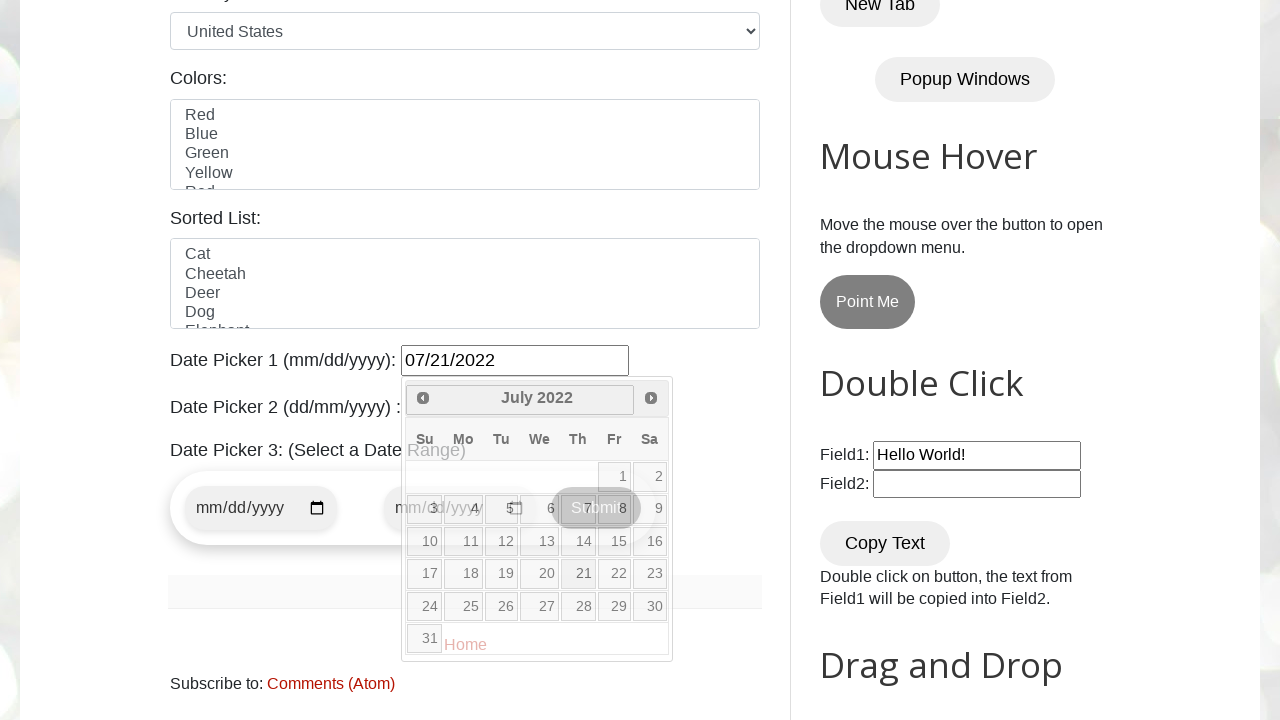

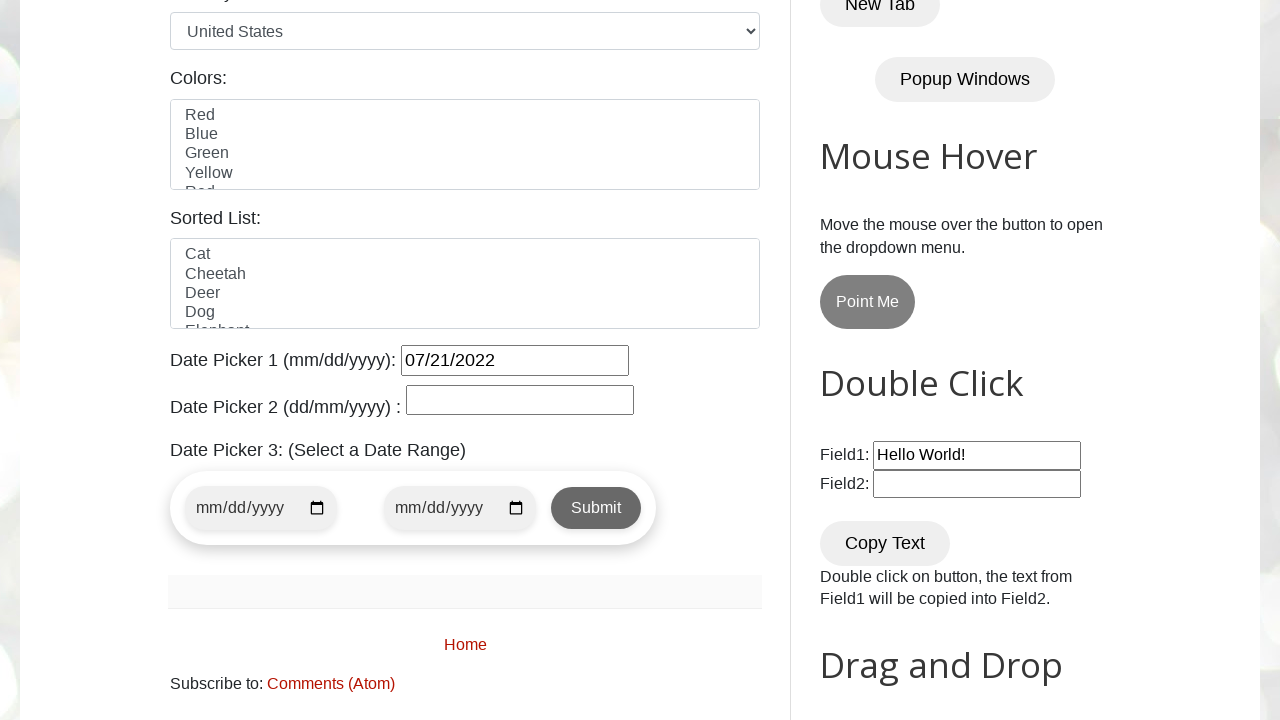